Completes the RPA Challenge by clicking the start button, filling in form fields with test data across multiple rounds, and submitting each form.

Starting URL: https://www.rpachallenge.com

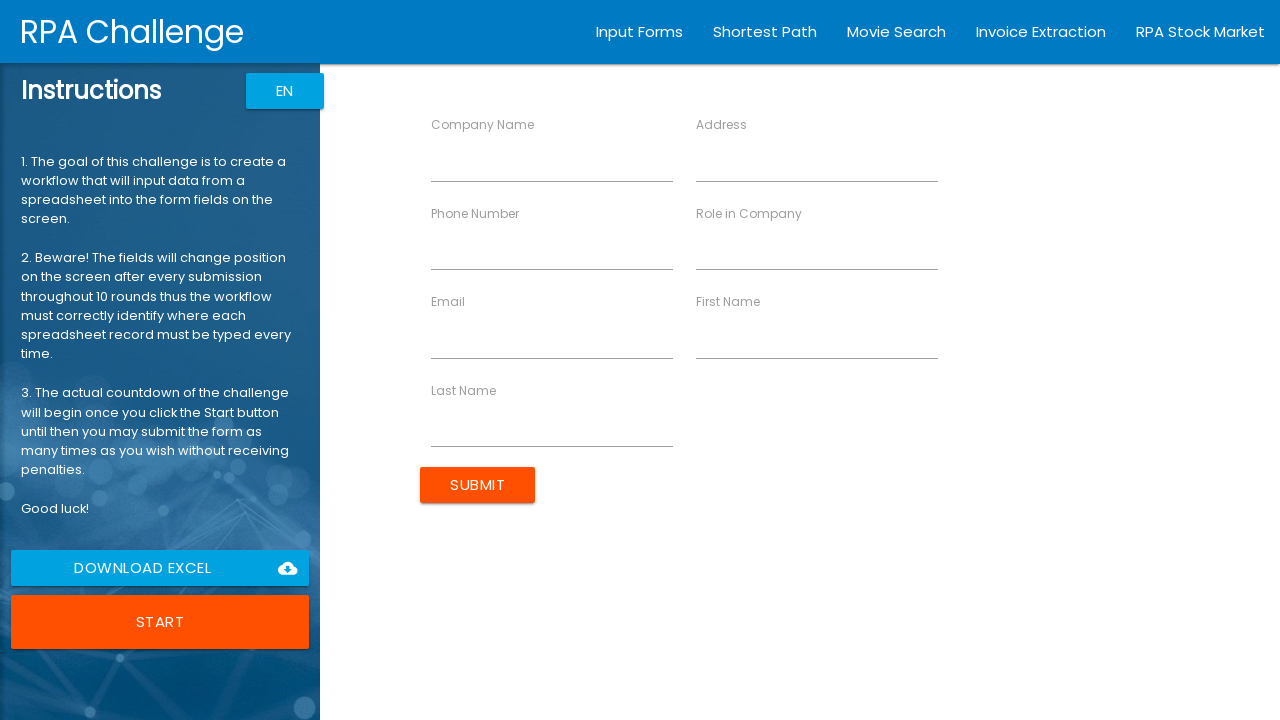

Clicked Start button to begin RPA Challenge at (160, 622) on xpath=//button[contains(text(), 'Start')]
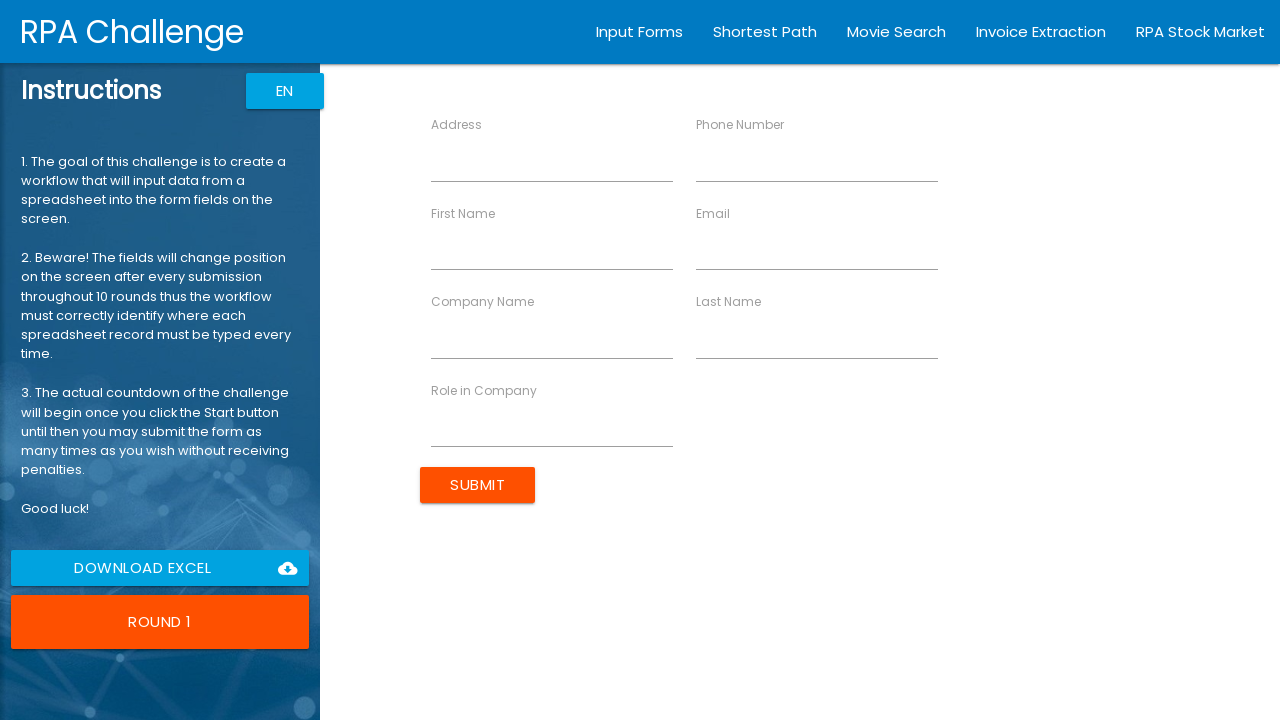

Filled First Name with 'John' in round 1 on //label[contains(text(), 'First Name')]/../input
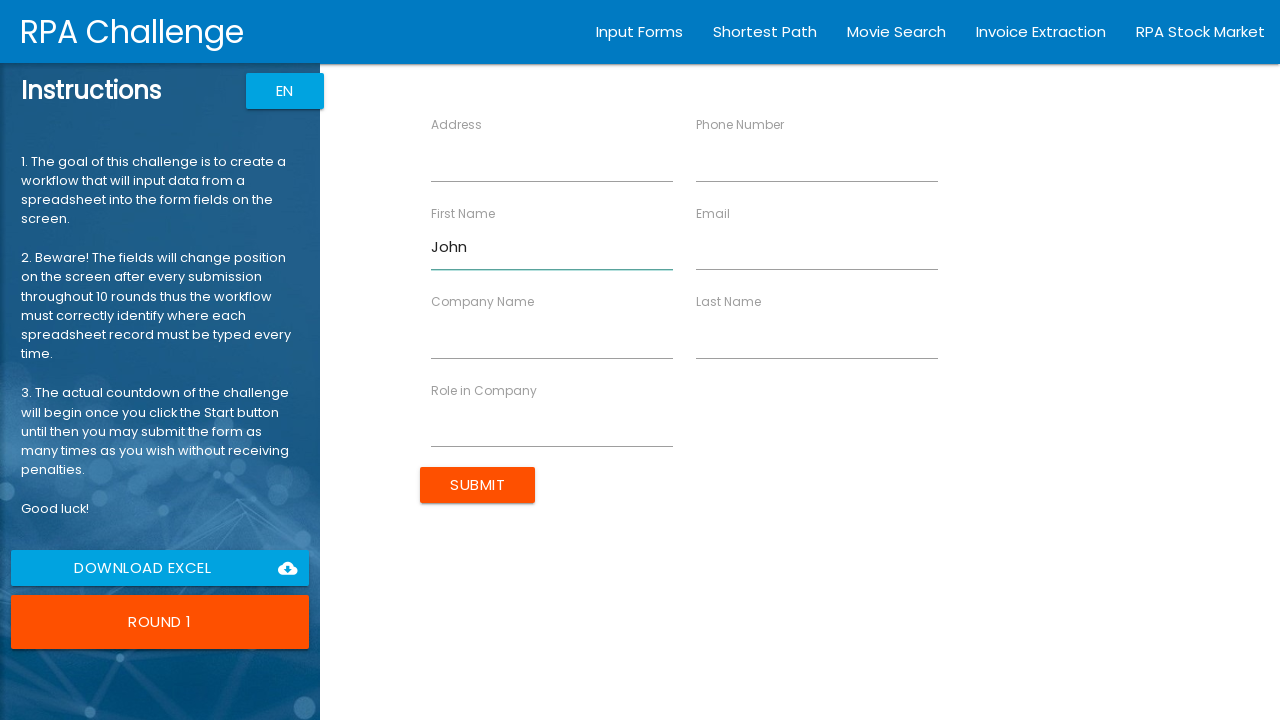

Filled Last Name with 'Smith' in round 1 on //label[contains(text(), 'Last Name')]/../input
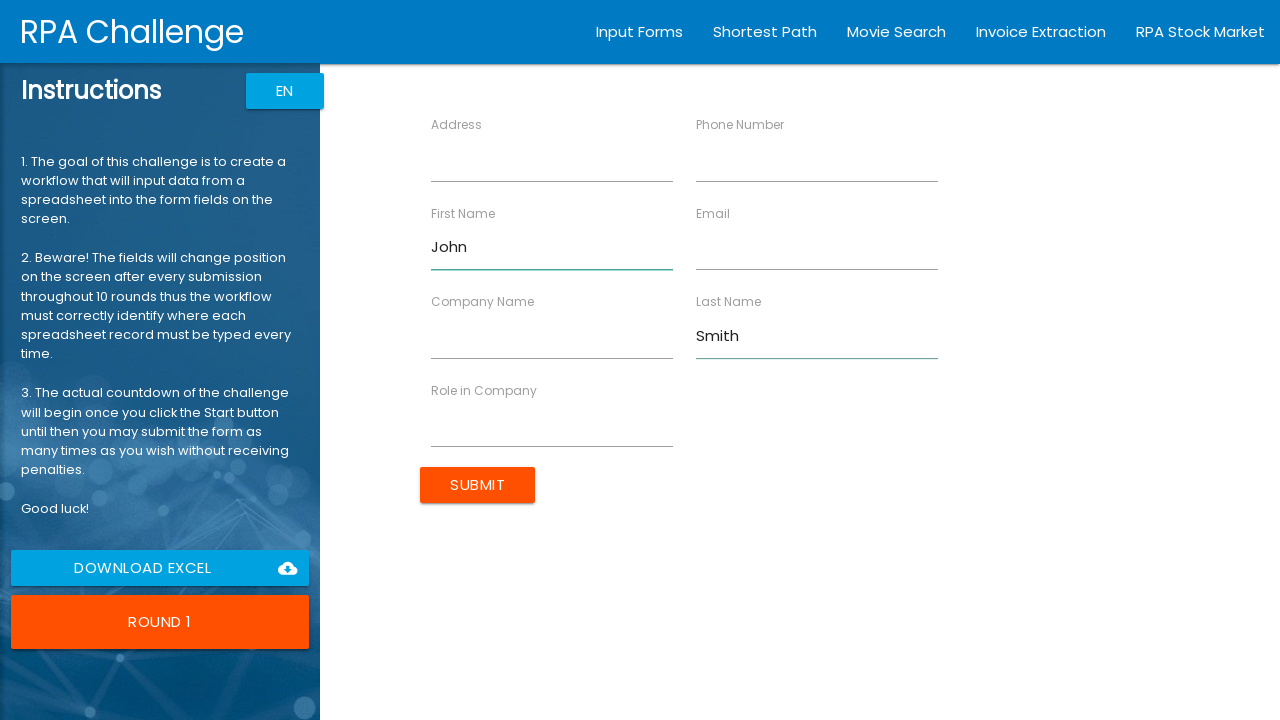

Filled Company Name with 'Acme Corp' in round 1 on //label[contains(text(), 'Company Name')]/../input
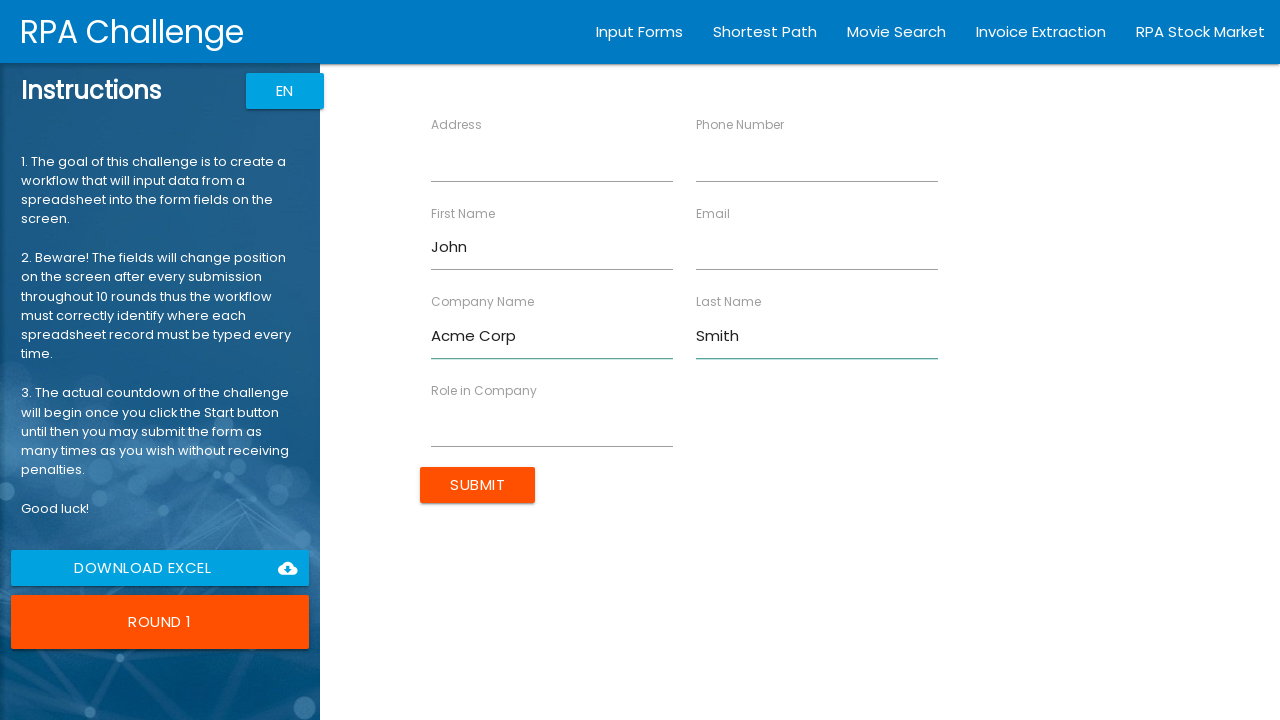

Filled Role in Company with 'Developer' in round 1 on //label[contains(text(), 'Role in Company')]/../input
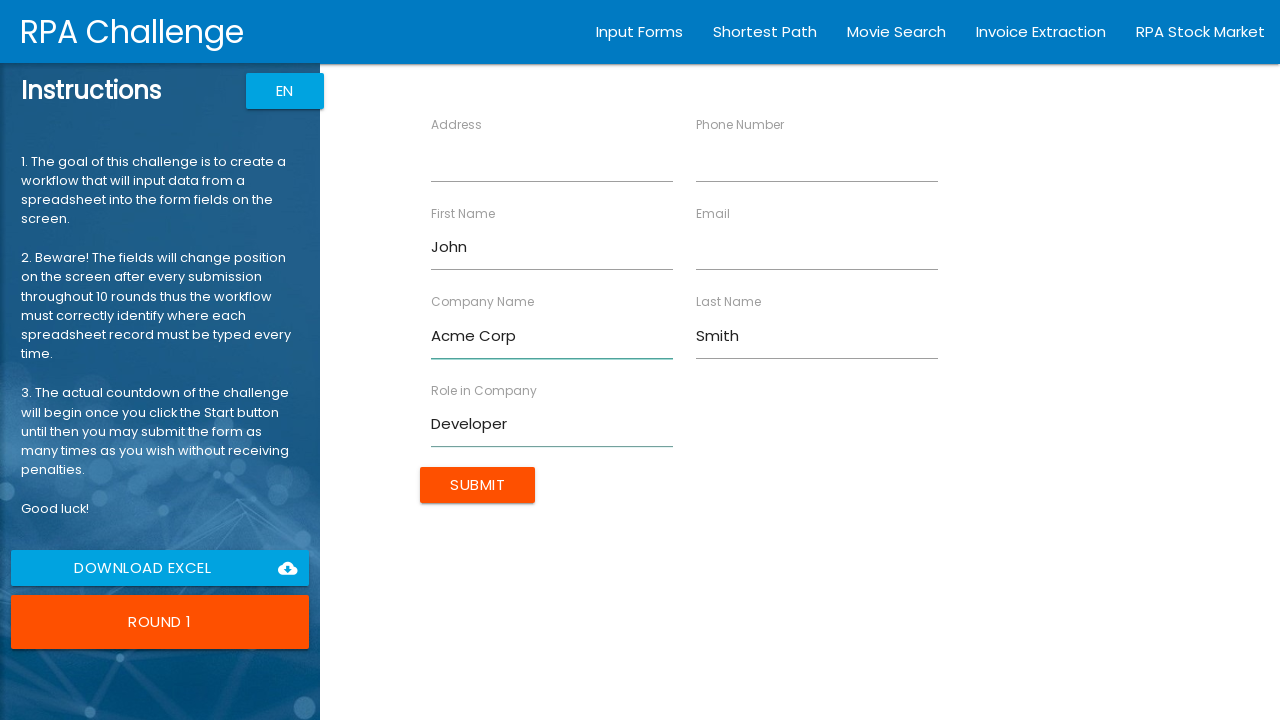

Filled Address with '123 Main St' in round 1 on //label[contains(text(), 'Address')]/../input
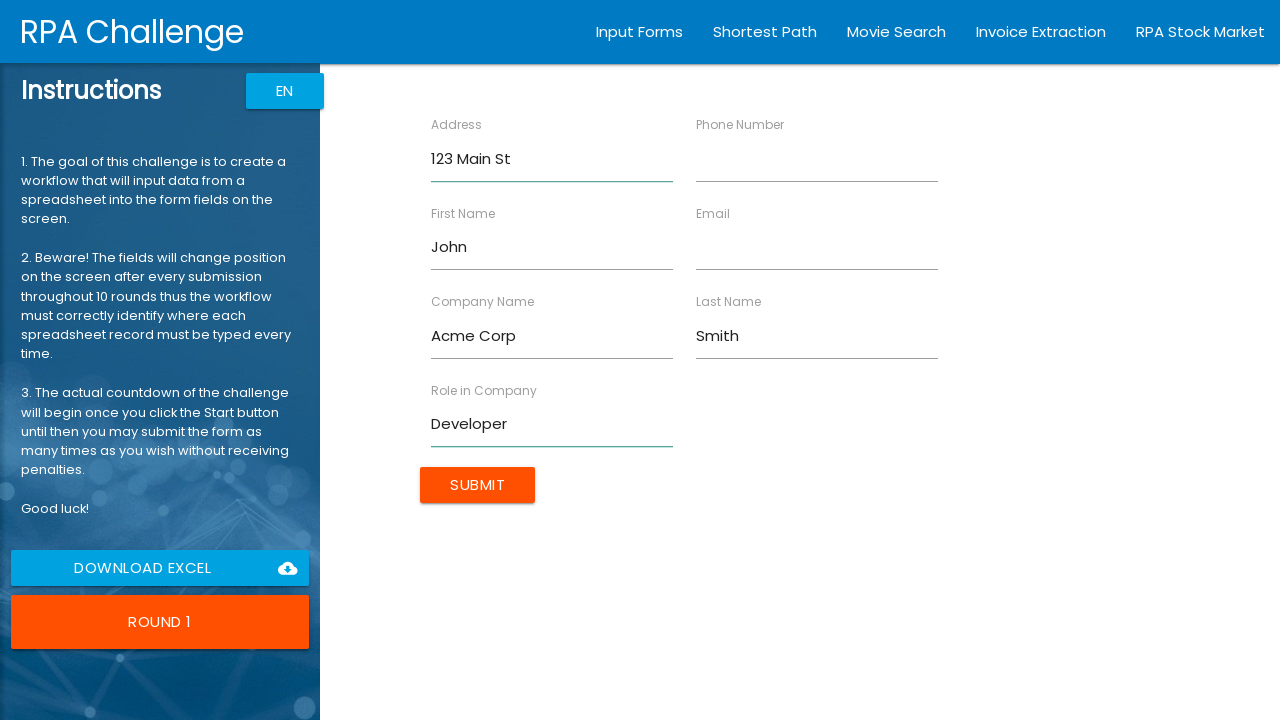

Filled Email with 'john.smith@example.com' in round 1 on //label[contains(text(), 'Email')]/../input
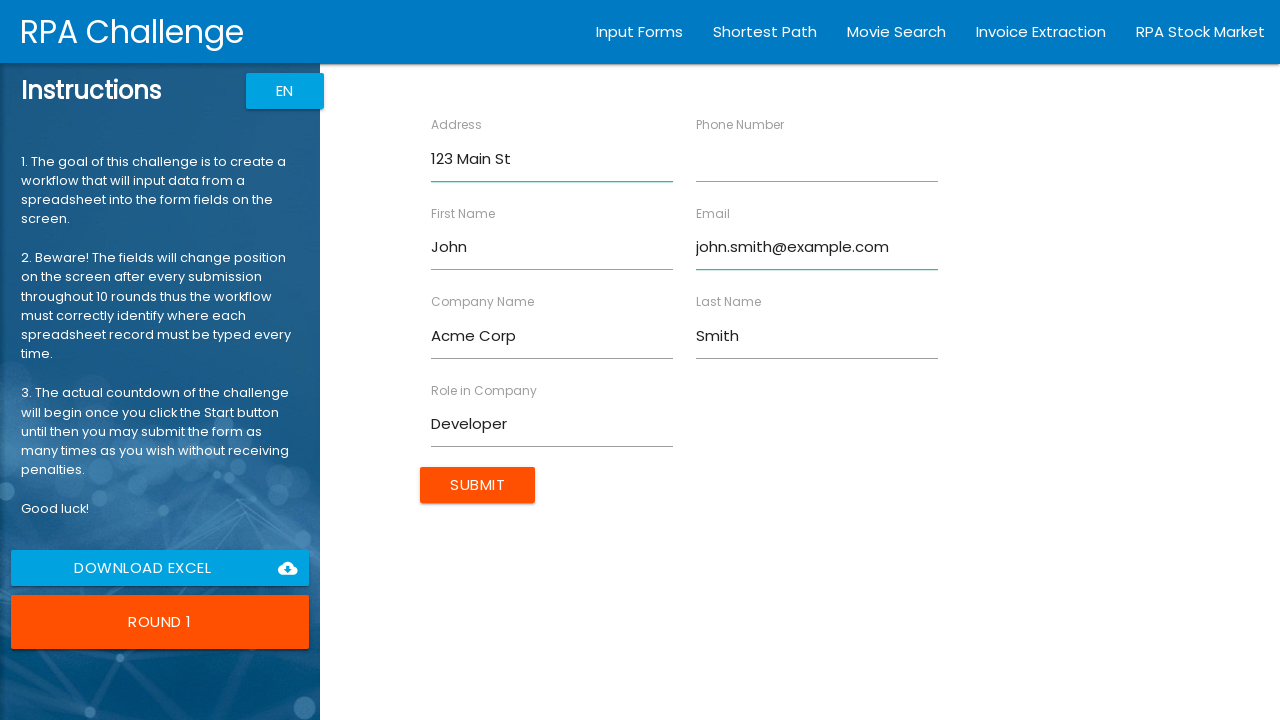

Filled Phone Number with '555-0101' in round 1 on //label[contains(text(), 'Phone Number')]/../input
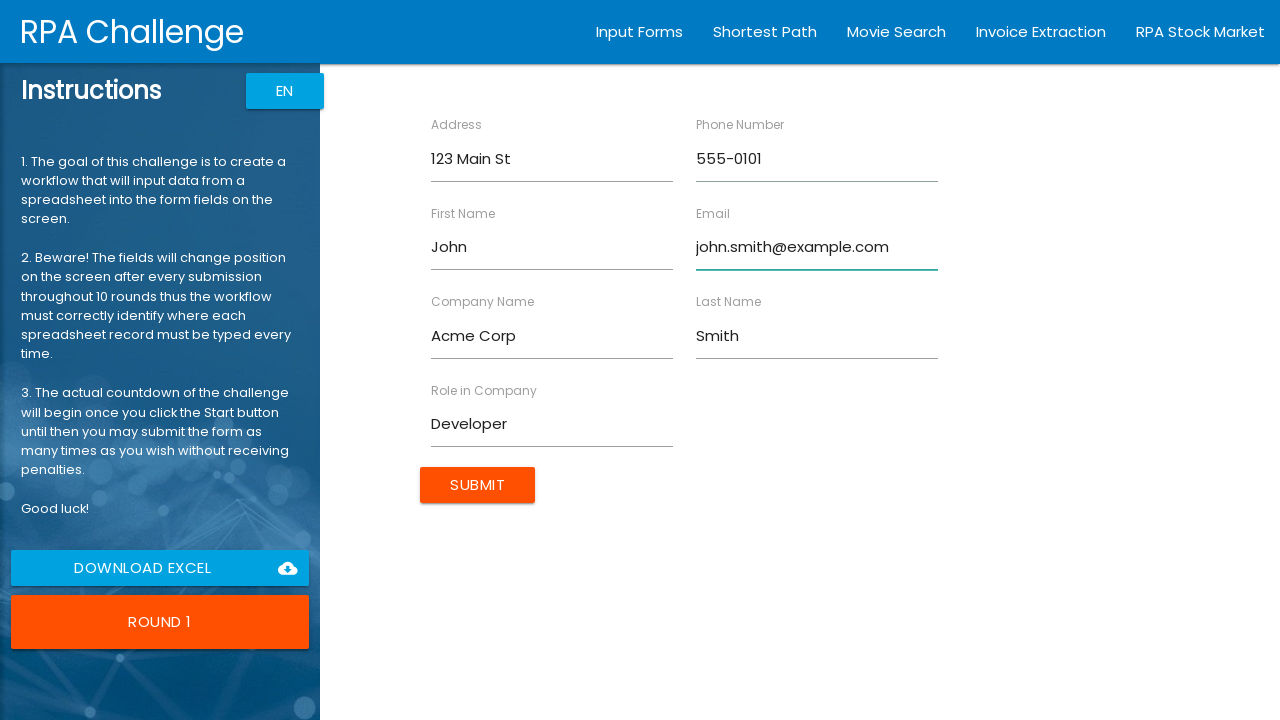

Submitted form for round 1 at (478, 485) on xpath=//input[@value='Submit']
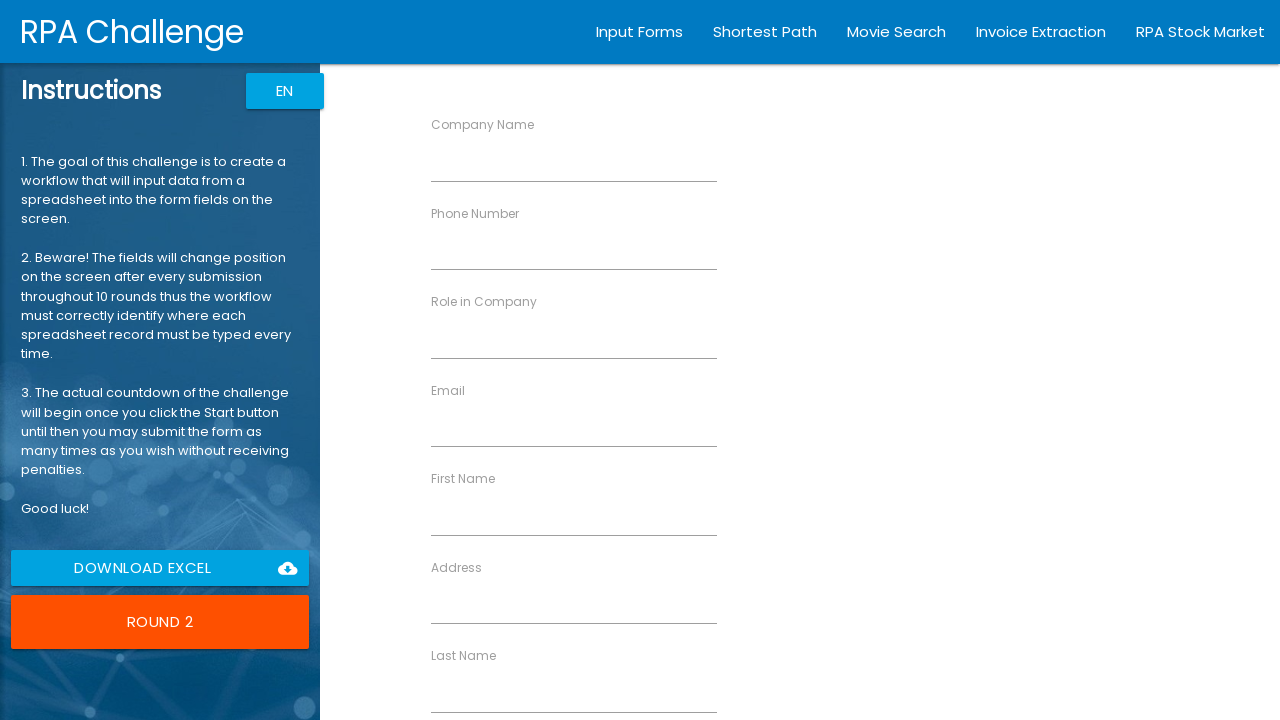

Filled First Name with 'Jane' in round 2 on //label[contains(text(), 'First Name')]/../input
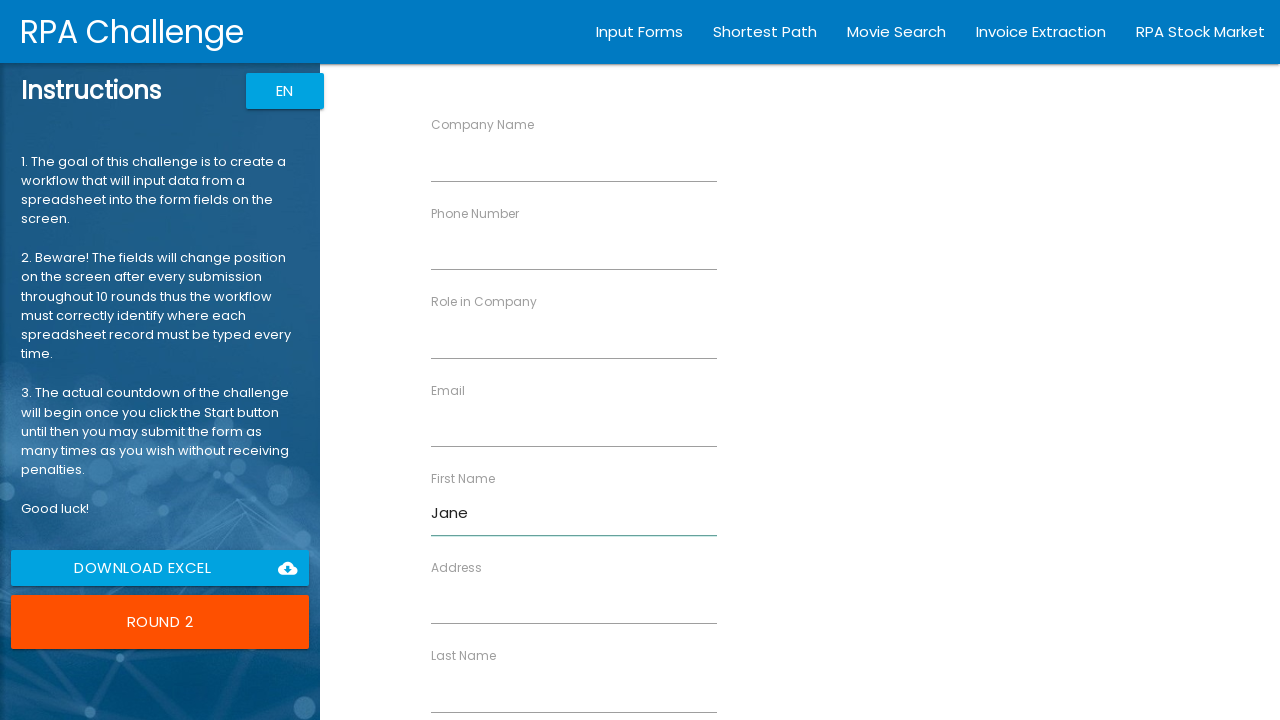

Filled Last Name with 'Doe' in round 2 on //label[contains(text(), 'Last Name')]/../input
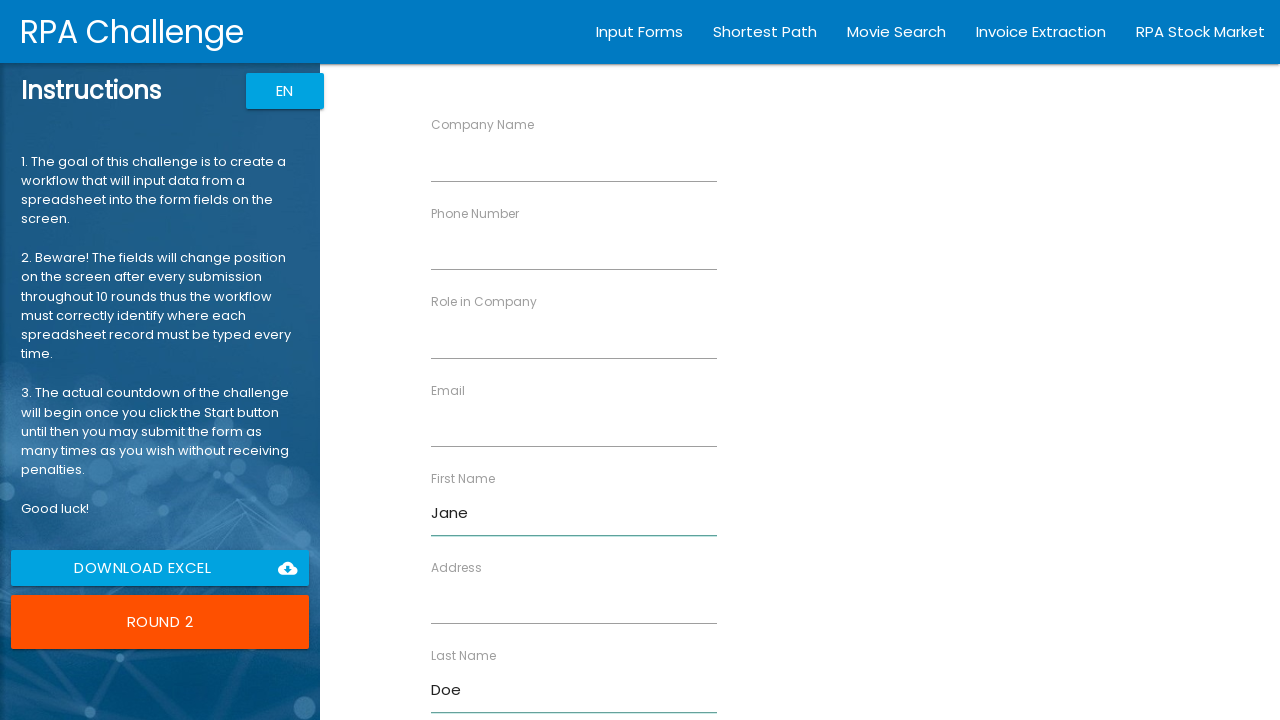

Filled Company Name with 'Tech Inc' in round 2 on //label[contains(text(), 'Company Name')]/../input
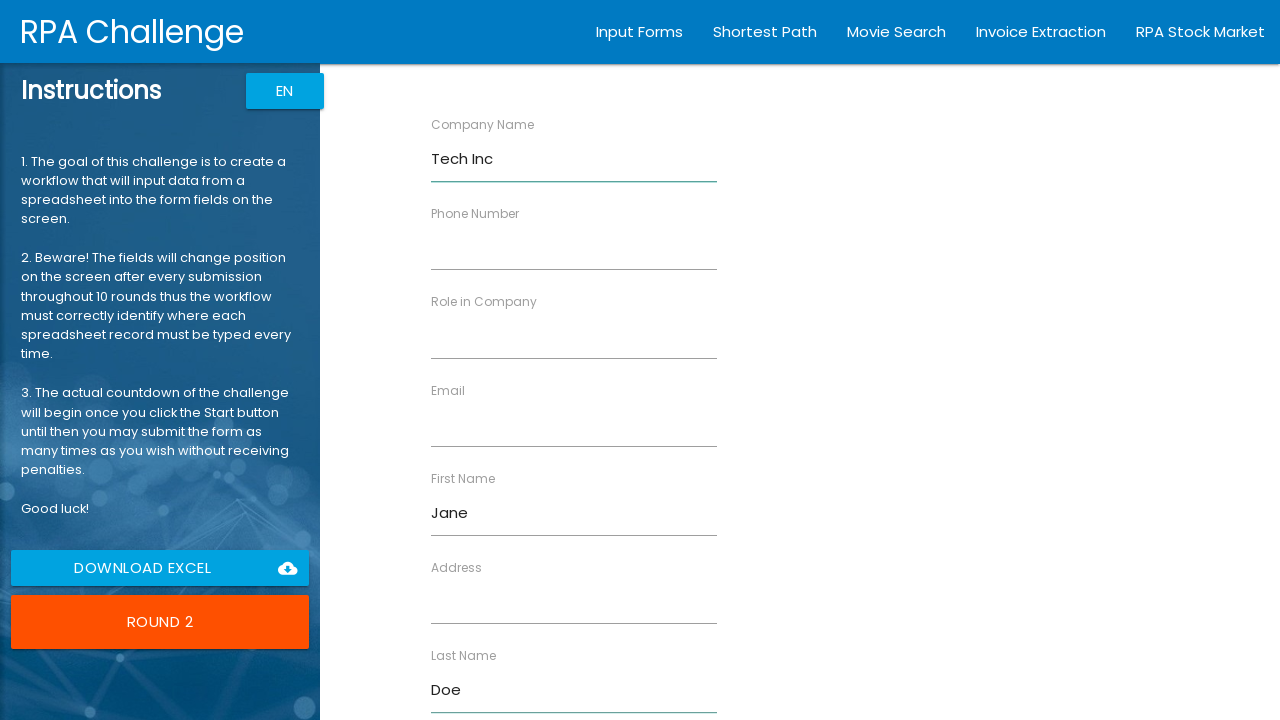

Filled Role in Company with 'Manager' in round 2 on //label[contains(text(), 'Role in Company')]/../input
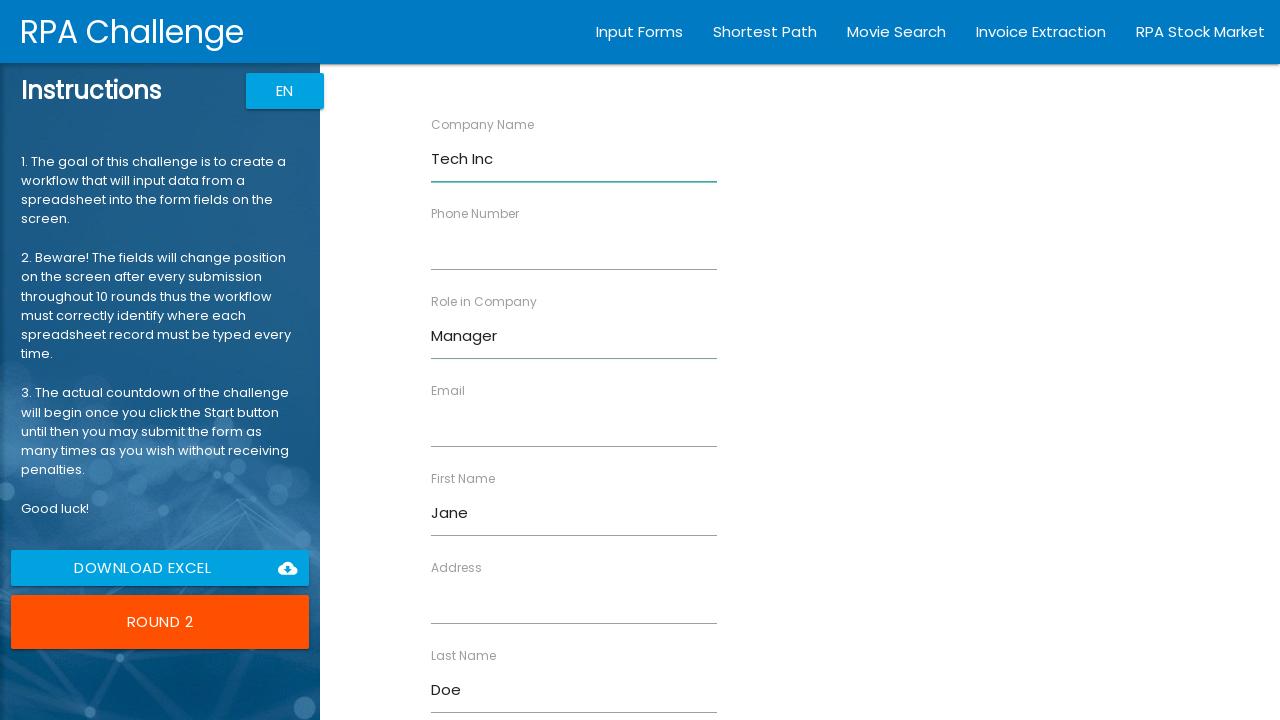

Filled Address with '456 Oak Ave' in round 2 on //label[contains(text(), 'Address')]/../input
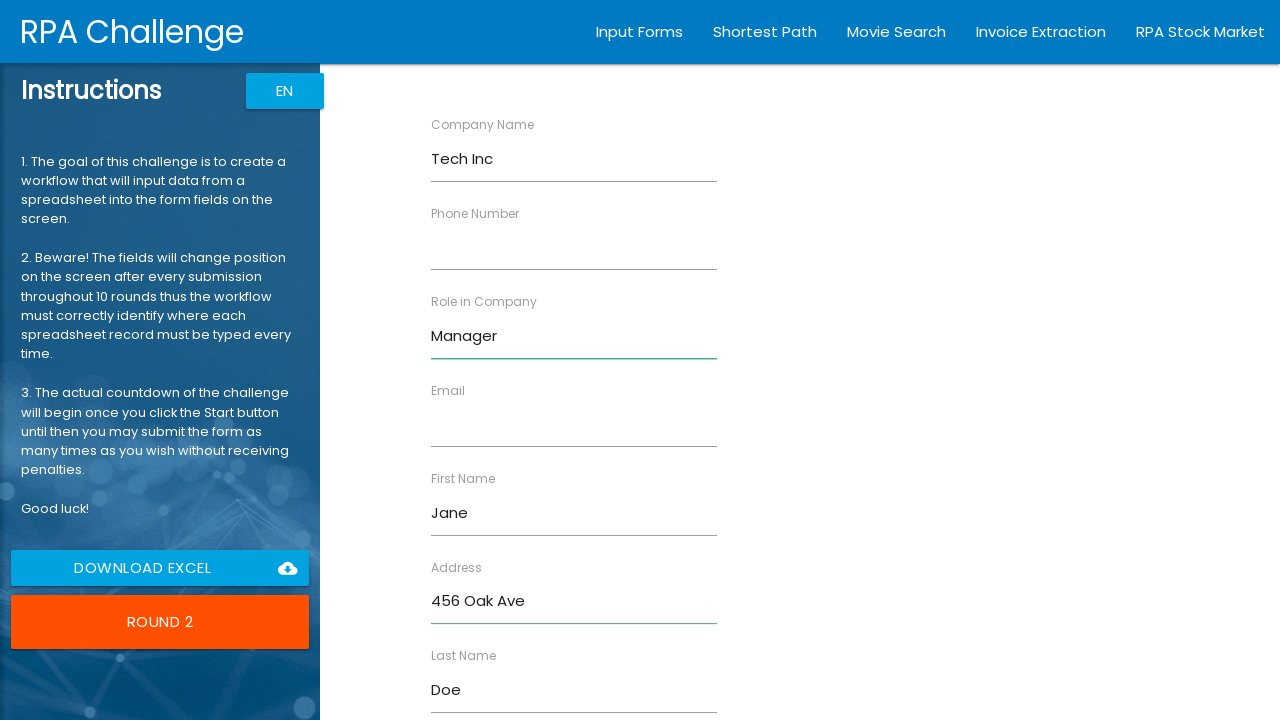

Filled Email with 'jane.doe@example.com' in round 2 on //label[contains(text(), 'Email')]/../input
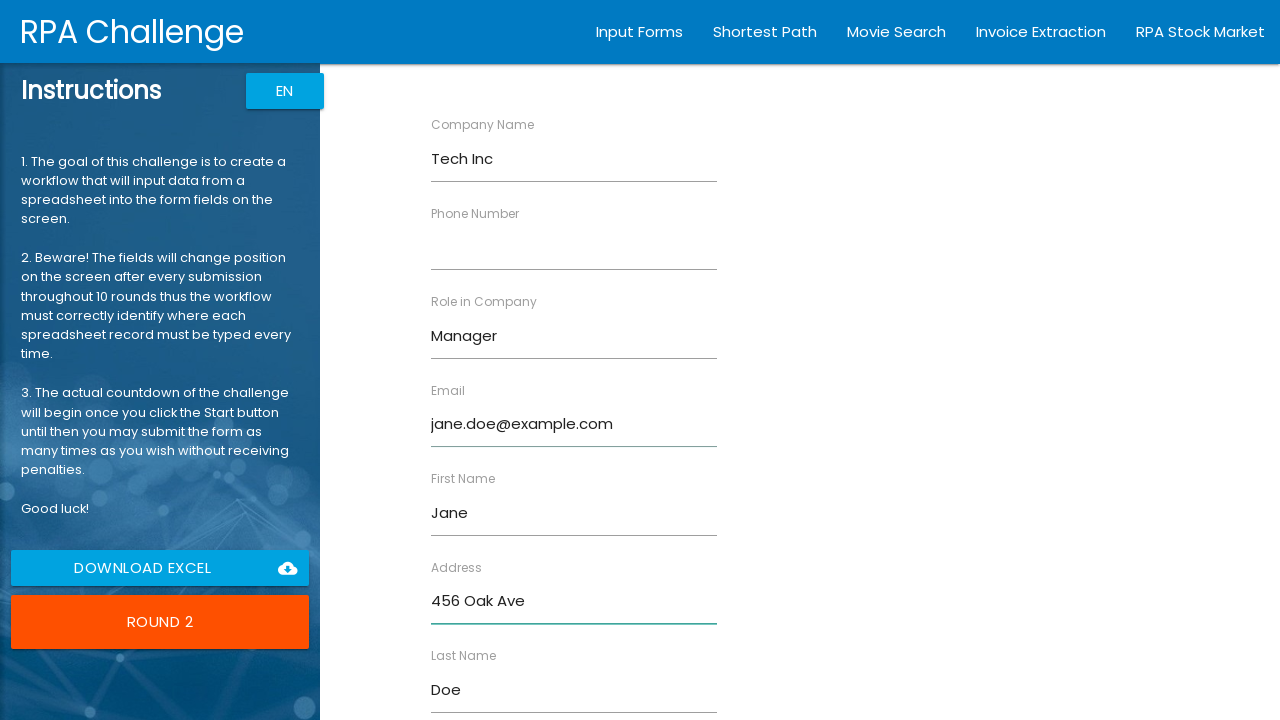

Filled Phone Number with '555-0102' in round 2 on //label[contains(text(), 'Phone Number')]/../input
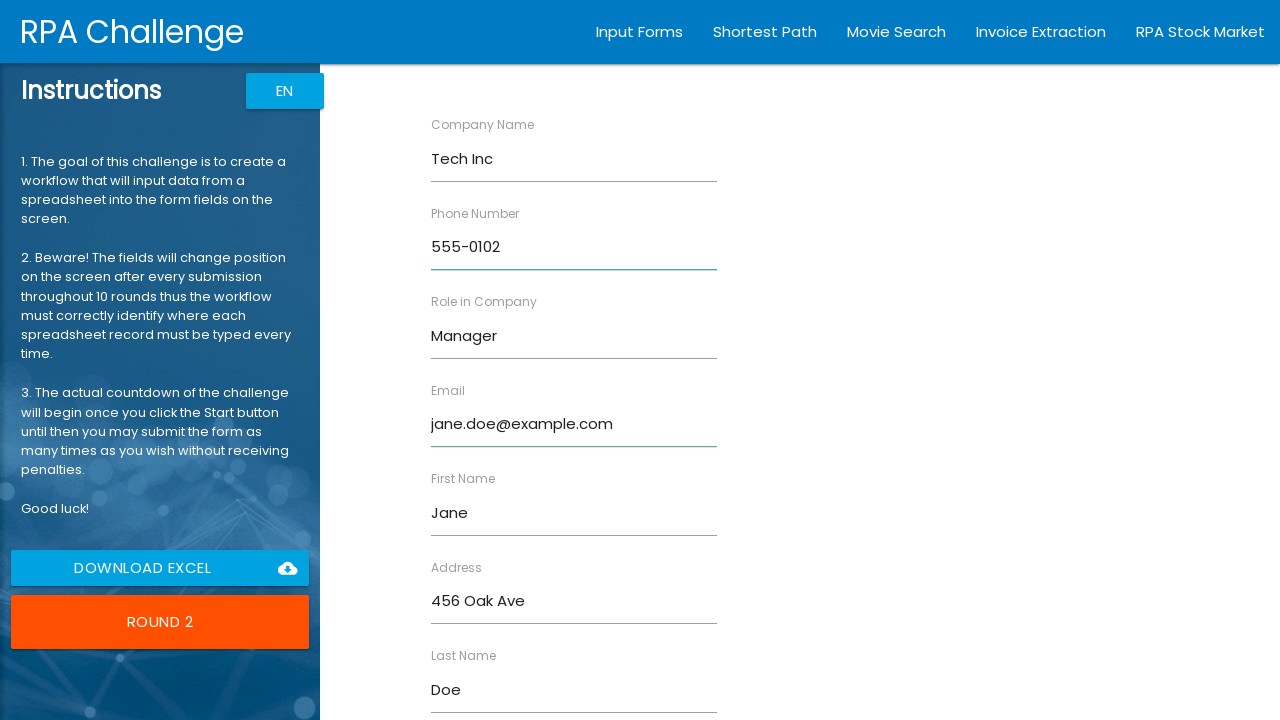

Submitted form for round 2 at (478, 688) on xpath=//input[@value='Submit']
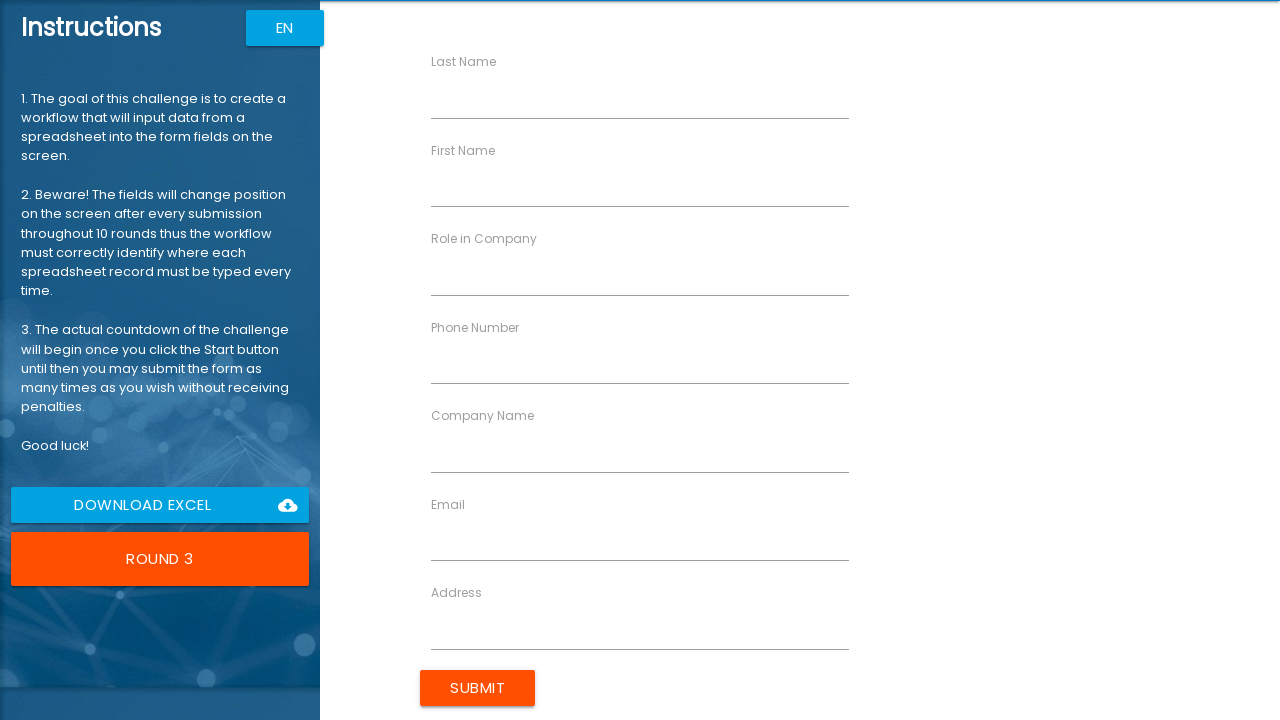

Filled First Name with 'Robert' in round 3 on //label[contains(text(), 'First Name')]/../input
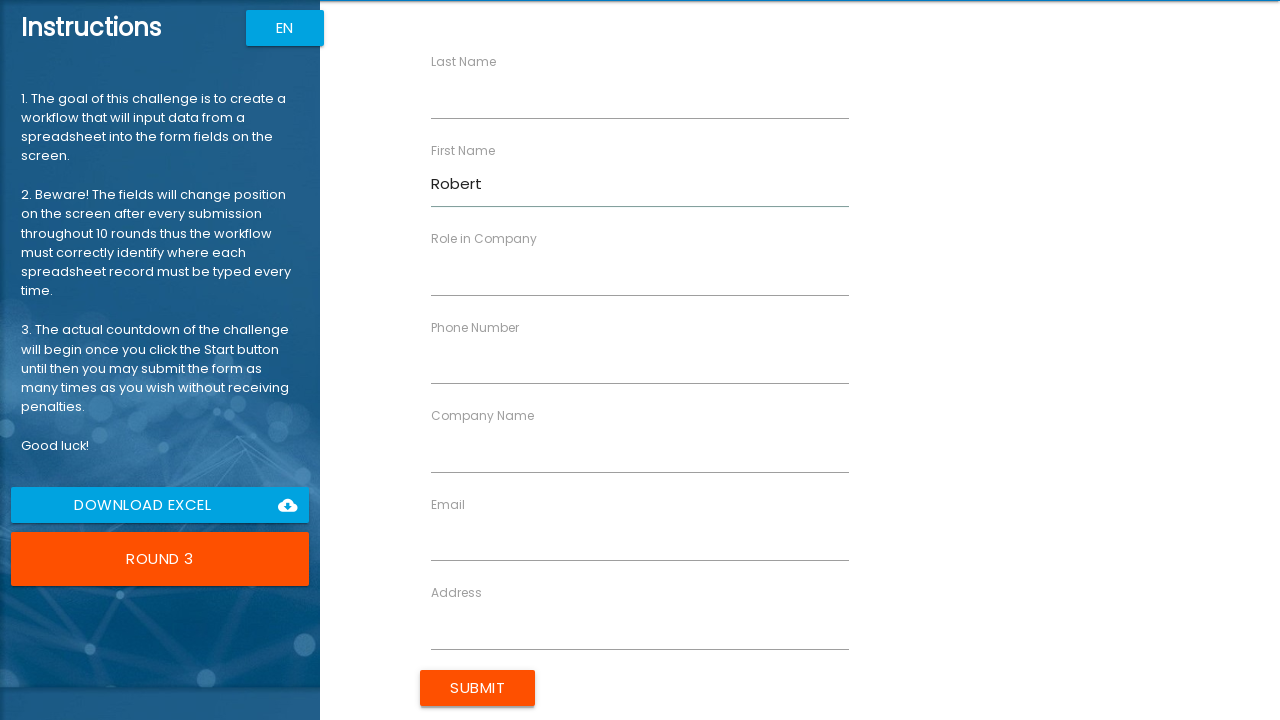

Filled Last Name with 'Johnson' in round 3 on //label[contains(text(), 'Last Name')]/../input
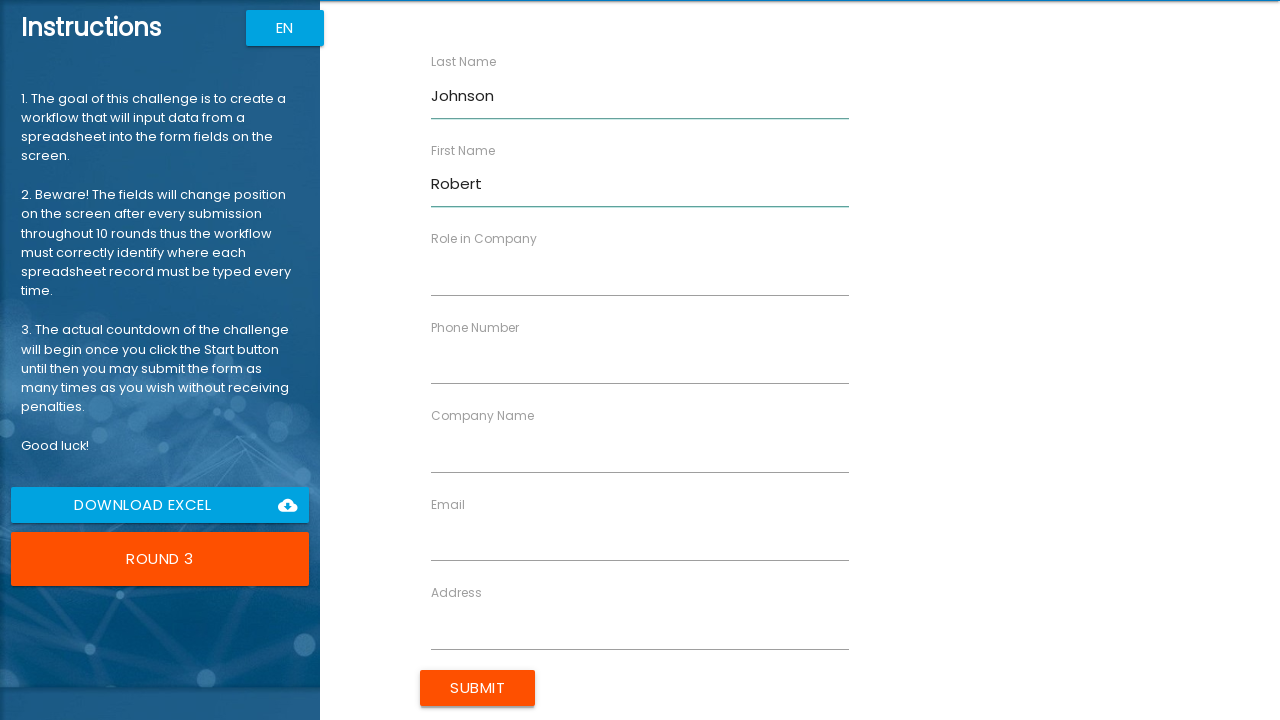

Filled Company Name with 'Global LLC' in round 3 on //label[contains(text(), 'Company Name')]/../input
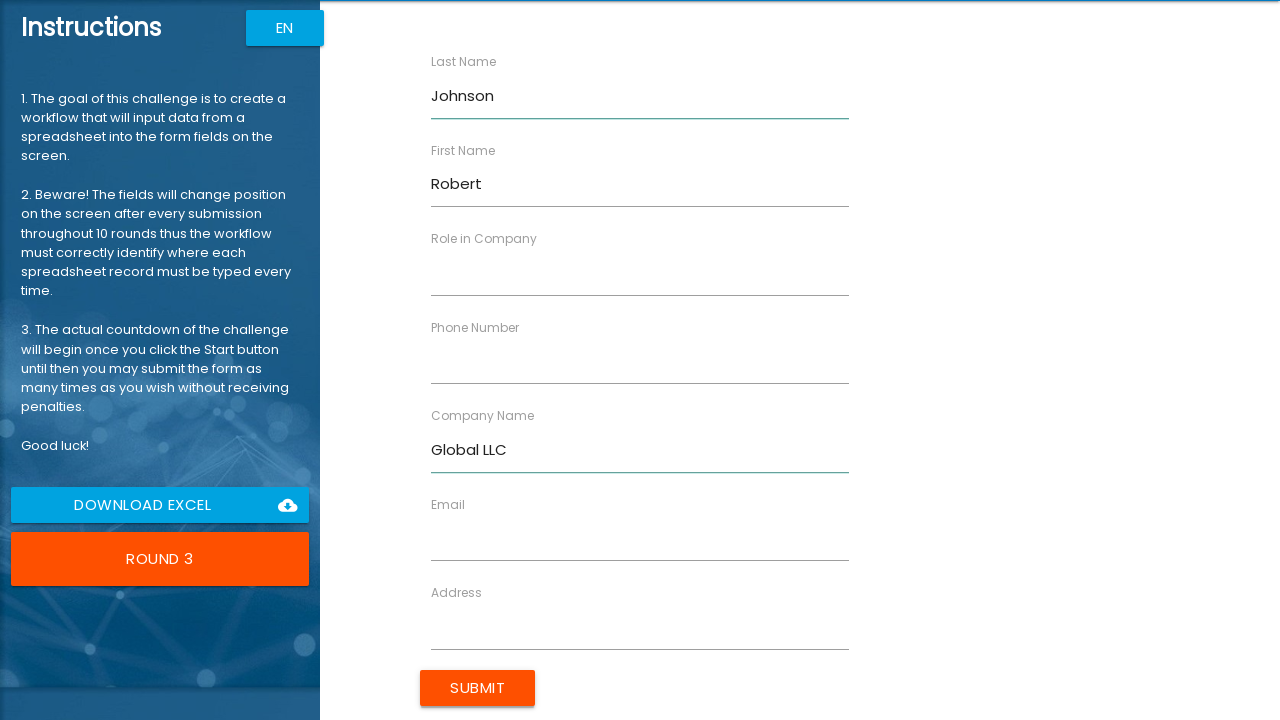

Filled Role in Company with 'Analyst' in round 3 on //label[contains(text(), 'Role in Company')]/../input
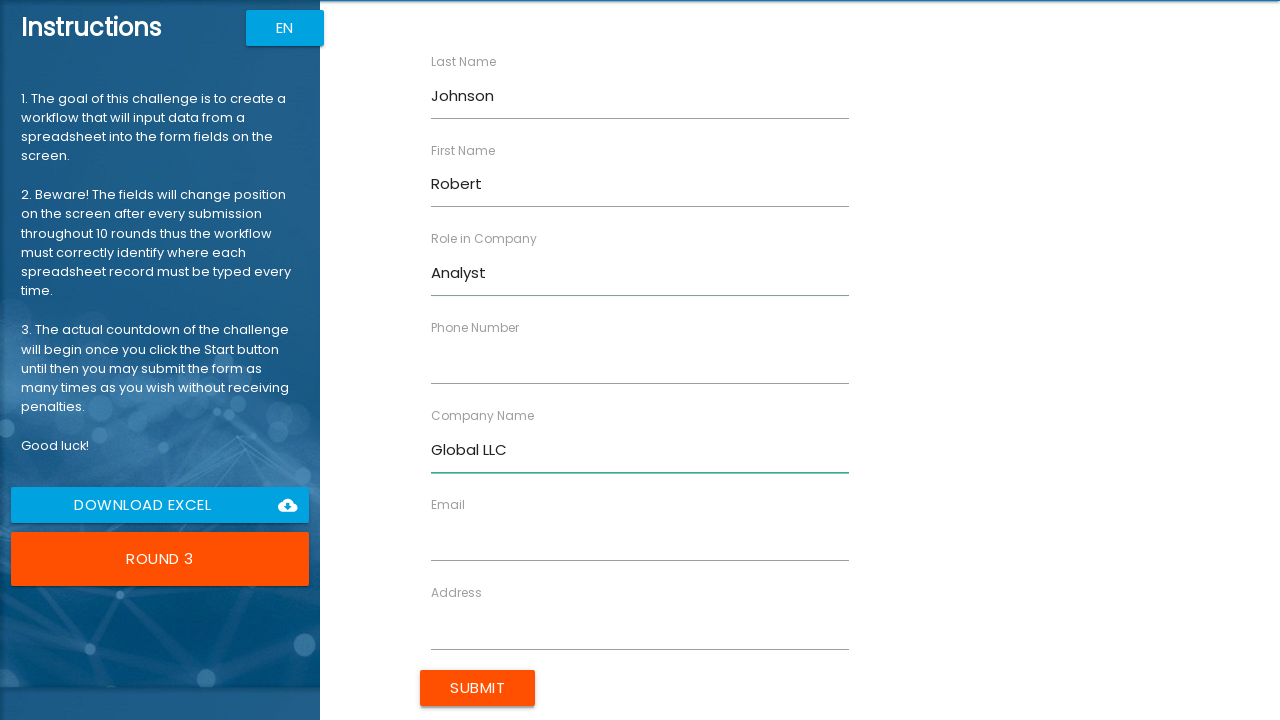

Filled Address with '789 Pine Rd' in round 3 on //label[contains(text(), 'Address')]/../input
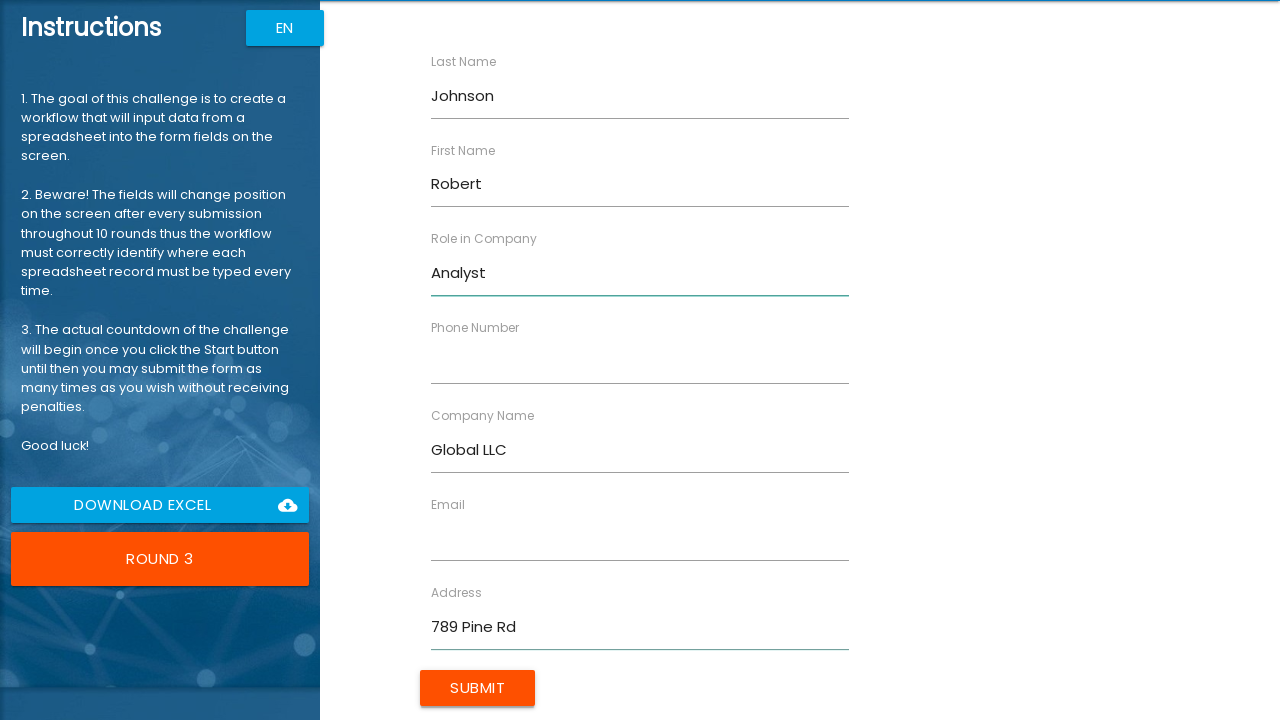

Filled Email with 'robert.j@example.com' in round 3 on //label[contains(text(), 'Email')]/../input
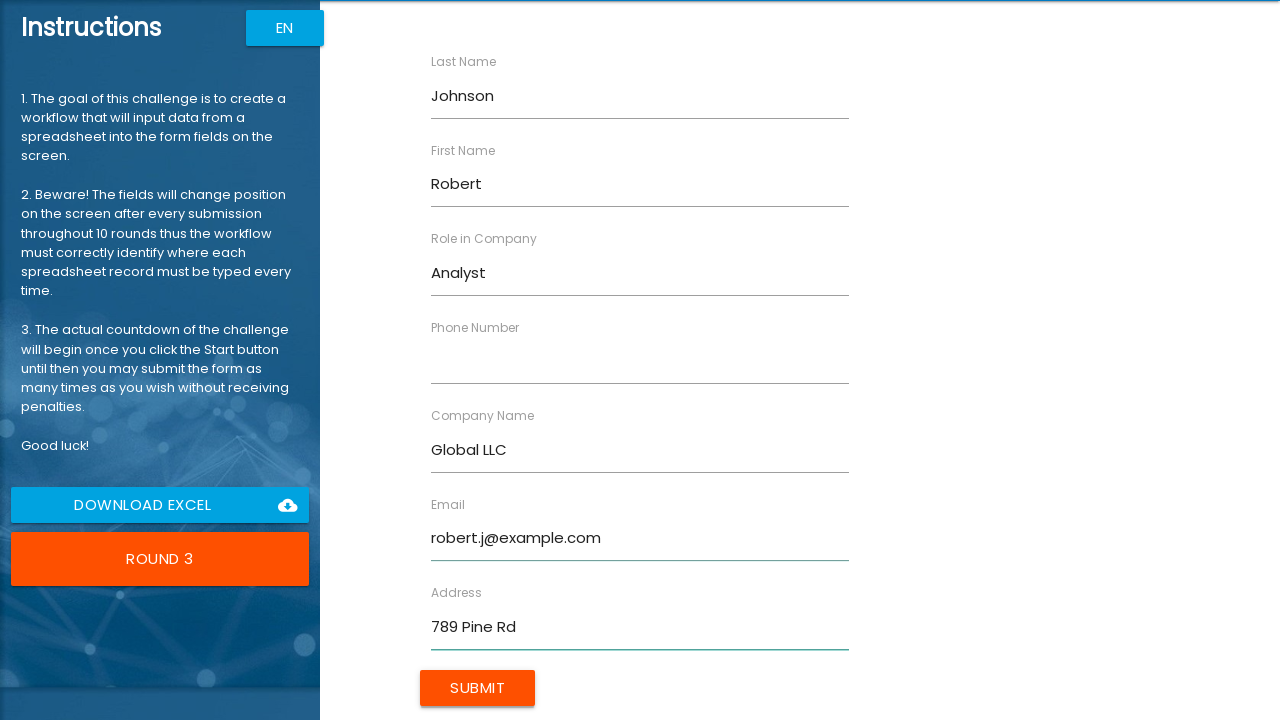

Filled Phone Number with '555-0103' in round 3 on //label[contains(text(), 'Phone Number')]/../input
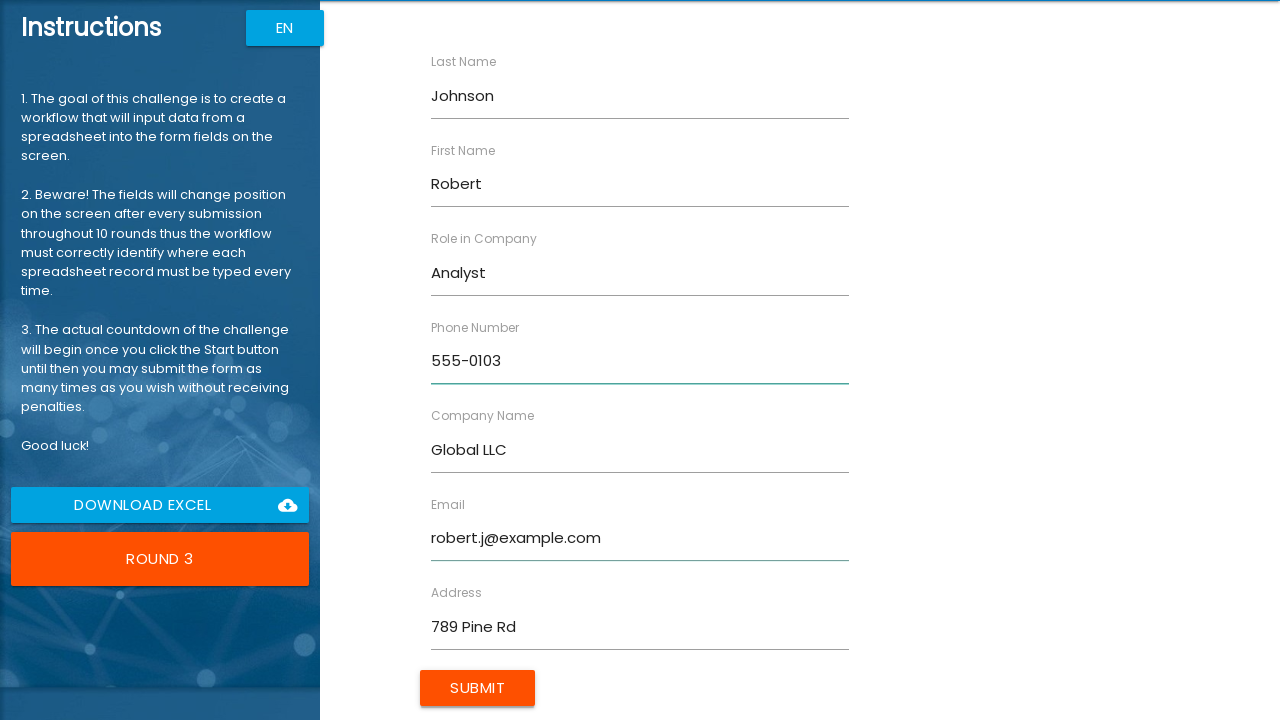

Submitted form for round 3 at (478, 688) on xpath=//input[@value='Submit']
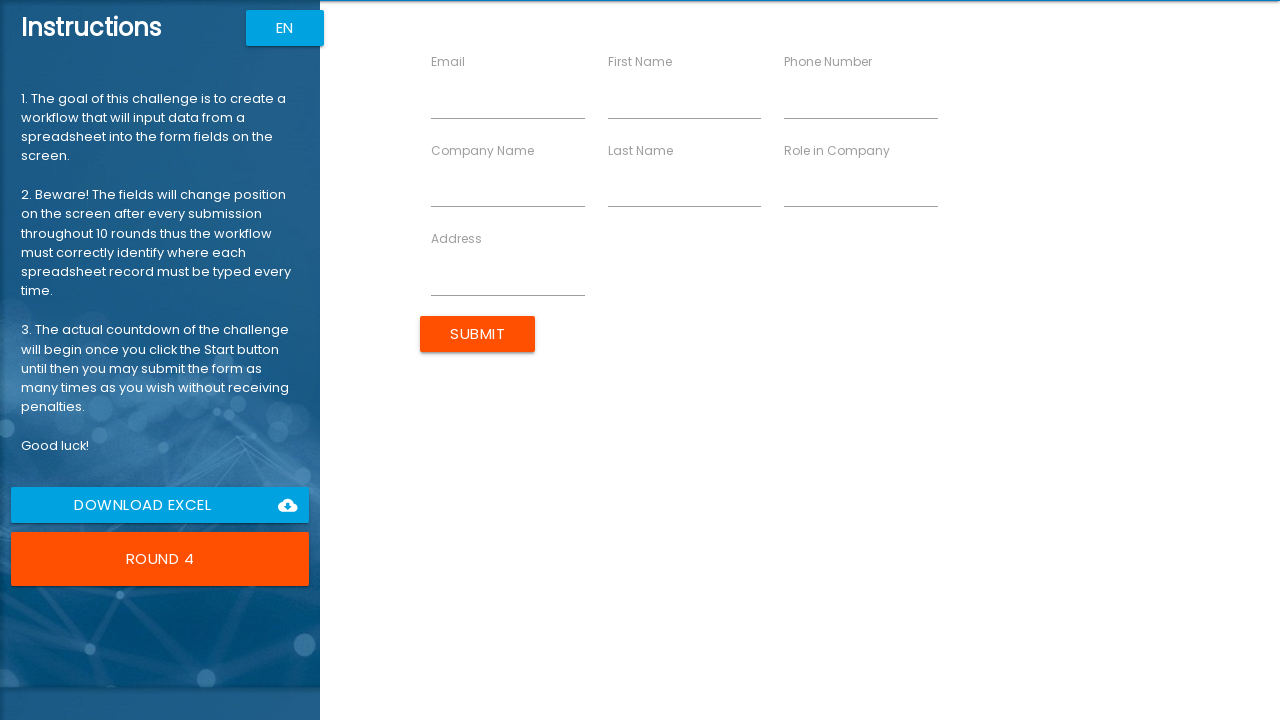

Filled First Name with 'Emily' in round 4 on //label[contains(text(), 'First Name')]/../input
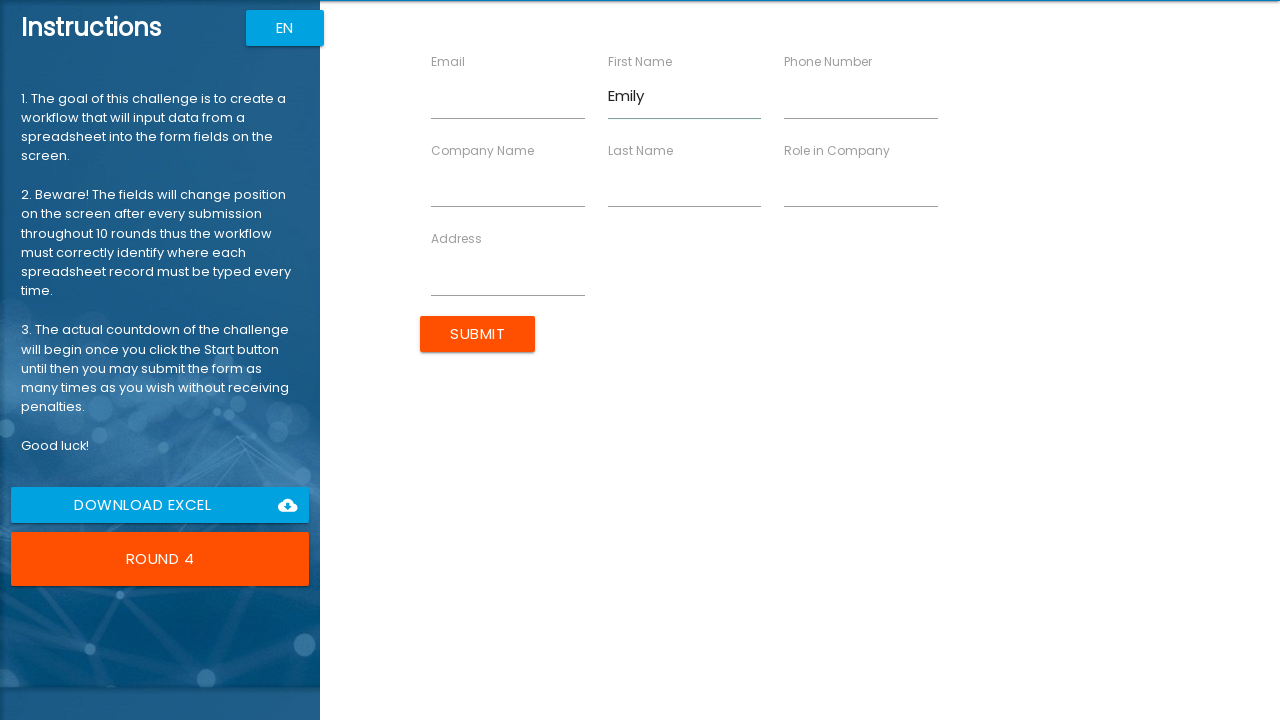

Filled Last Name with 'Williams' in round 4 on //label[contains(text(), 'Last Name')]/../input
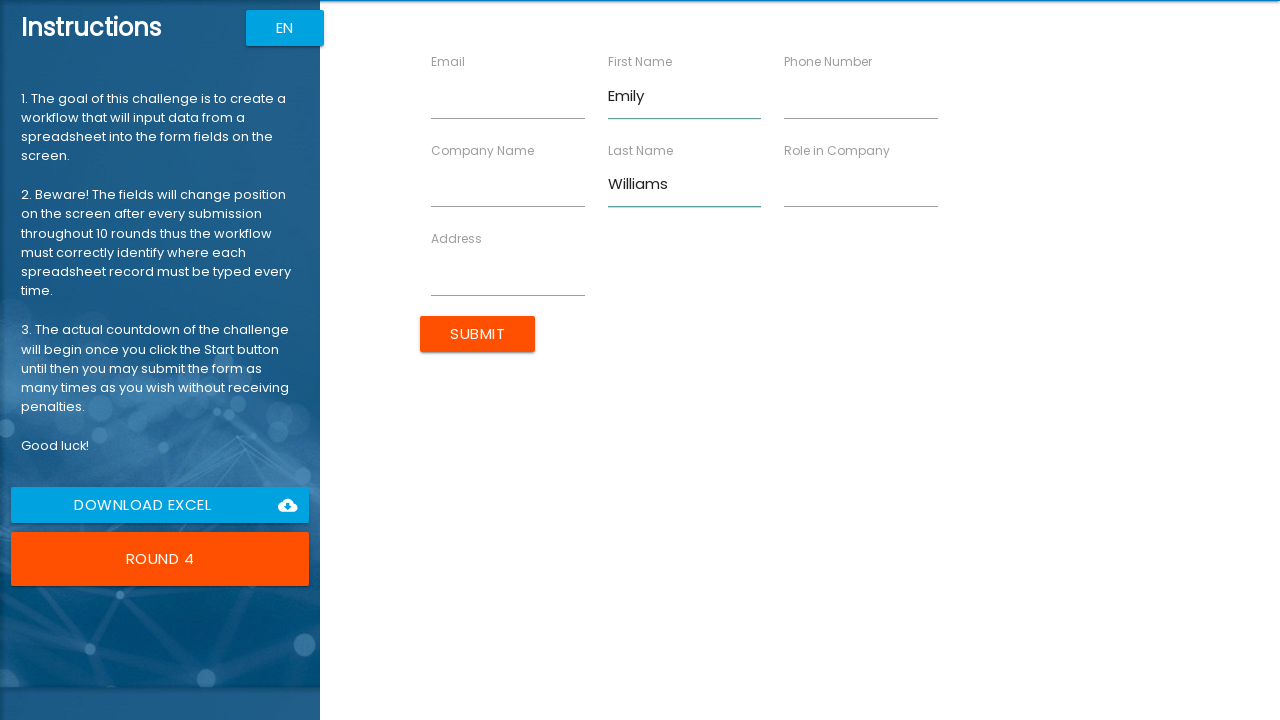

Filled Company Name with 'StartUp Co' in round 4 on //label[contains(text(), 'Company Name')]/../input
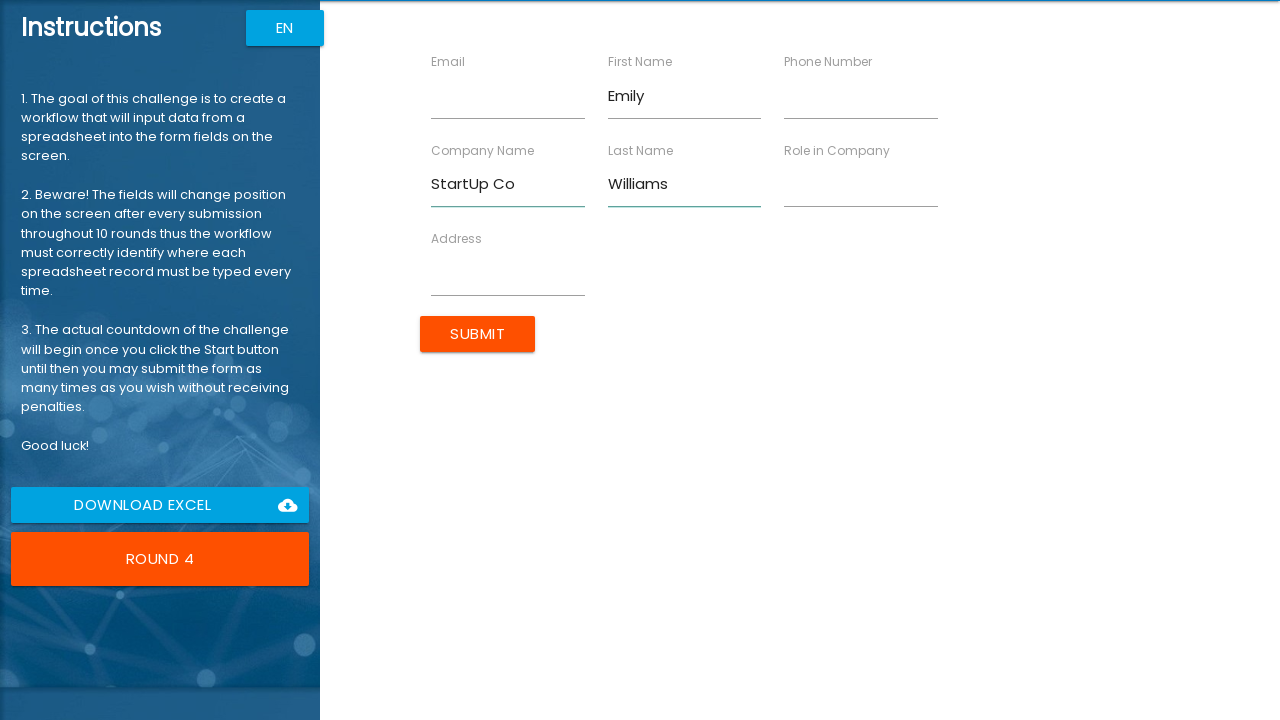

Filled Role in Company with 'Designer' in round 4 on //label[contains(text(), 'Role in Company')]/../input
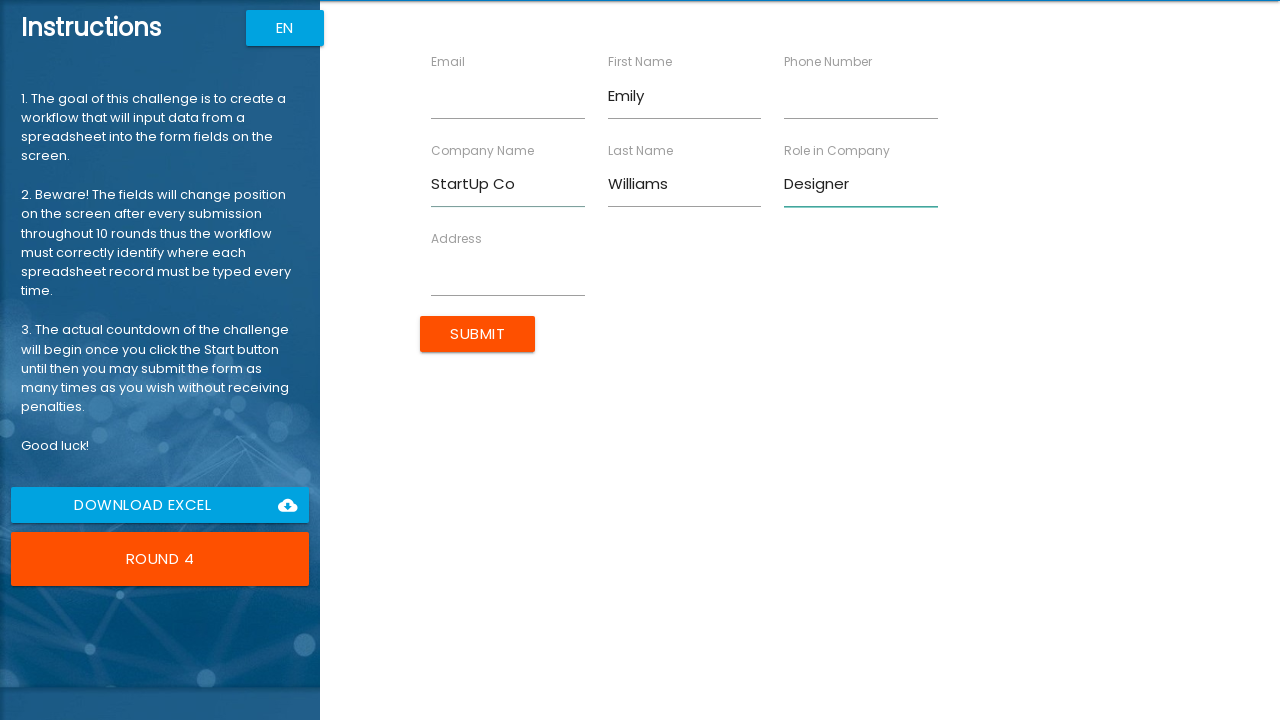

Filled Address with '321 Elm St' in round 4 on //label[contains(text(), 'Address')]/../input
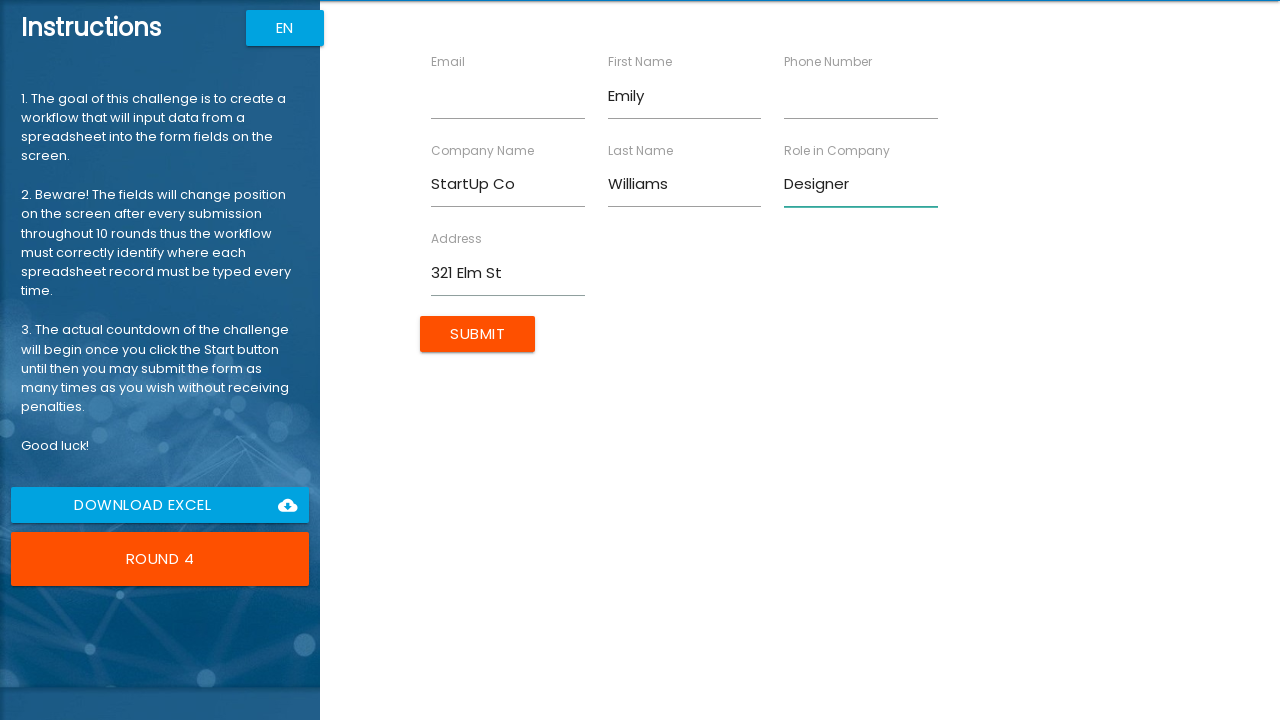

Filled Email with 'emily.w@example.com' in round 4 on //label[contains(text(), 'Email')]/../input
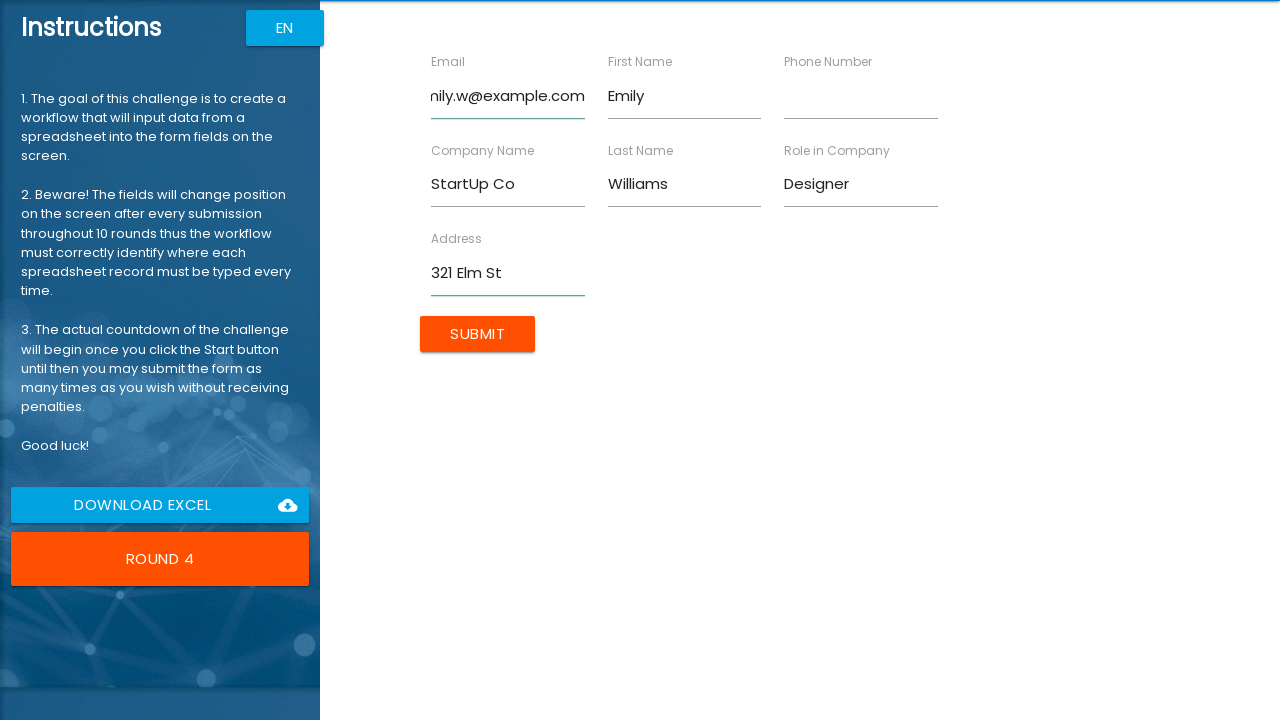

Filled Phone Number with '555-0104' in round 4 on //label[contains(text(), 'Phone Number')]/../input
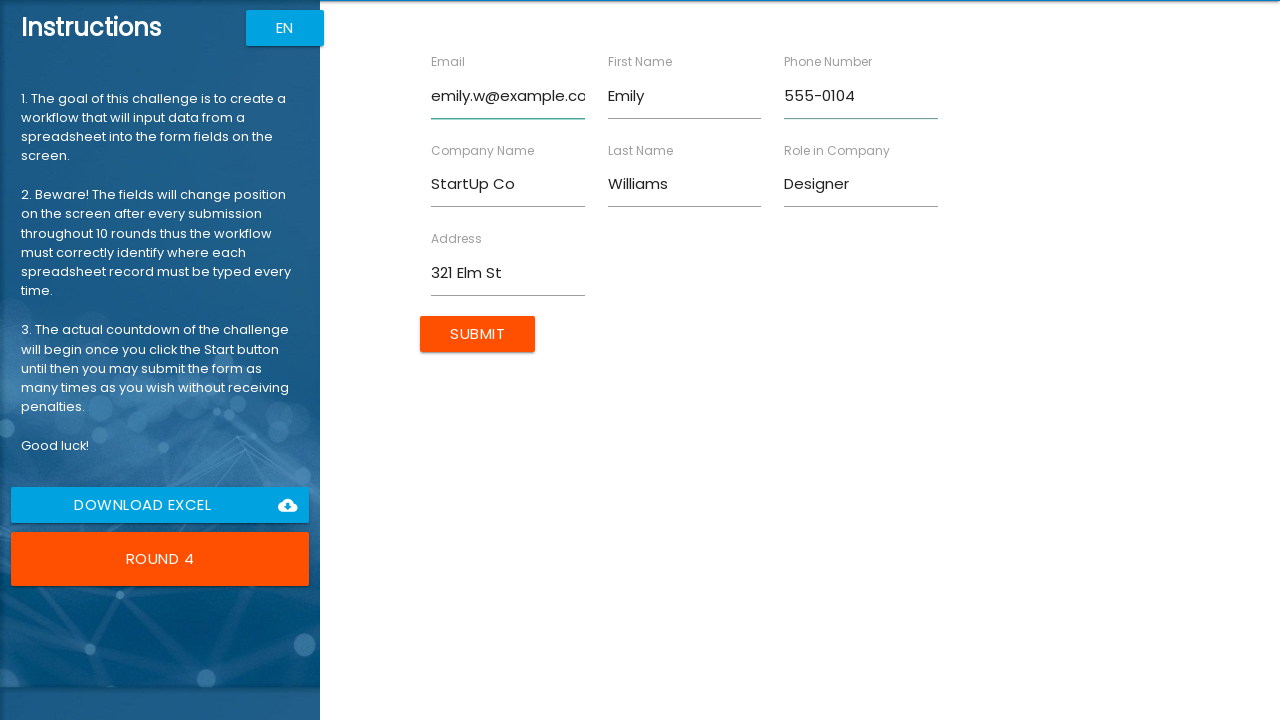

Submitted form for round 4 at (478, 334) on xpath=//input[@value='Submit']
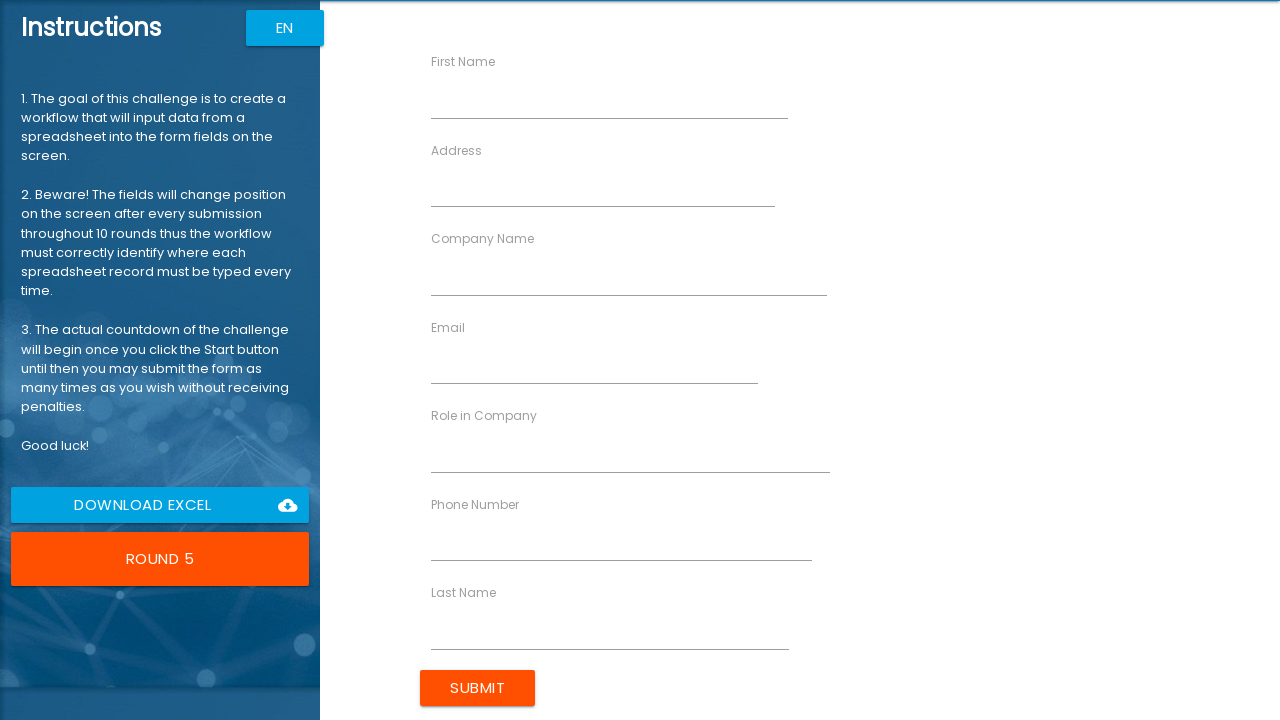

Filled First Name with 'Michael' in round 5 on //label[contains(text(), 'First Name')]/../input
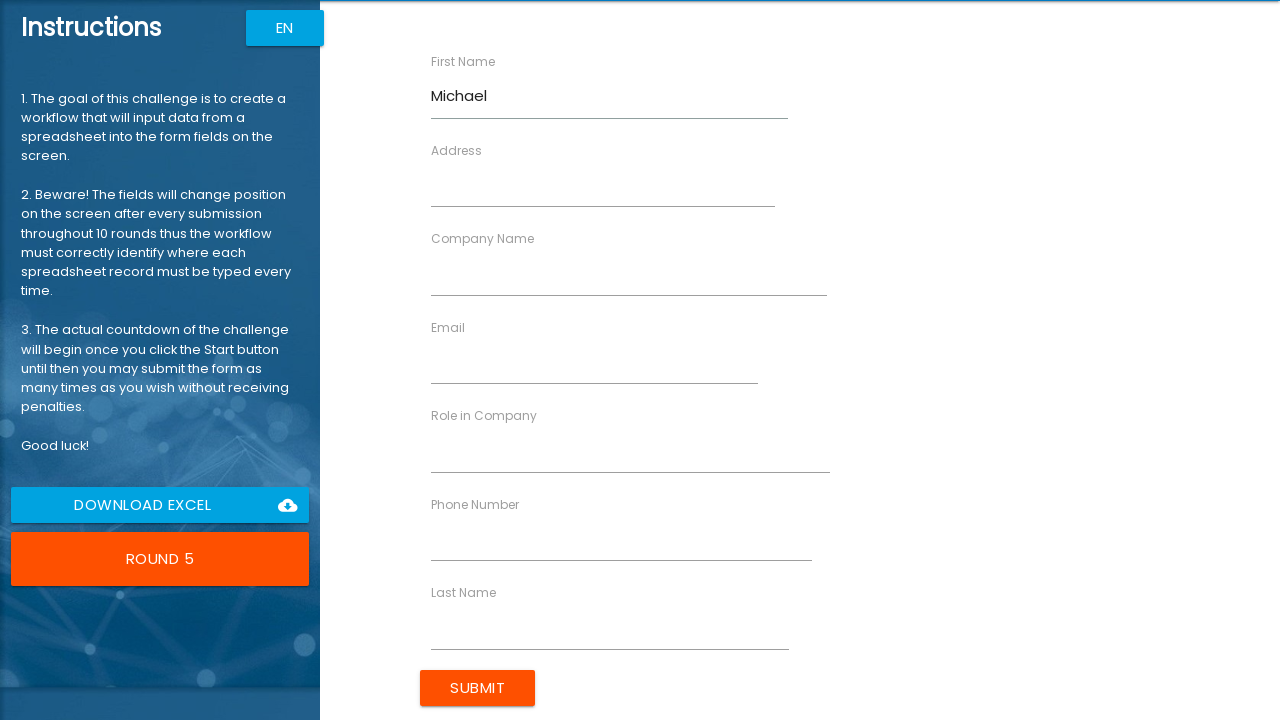

Filled Last Name with 'Brown' in round 5 on //label[contains(text(), 'Last Name')]/../input
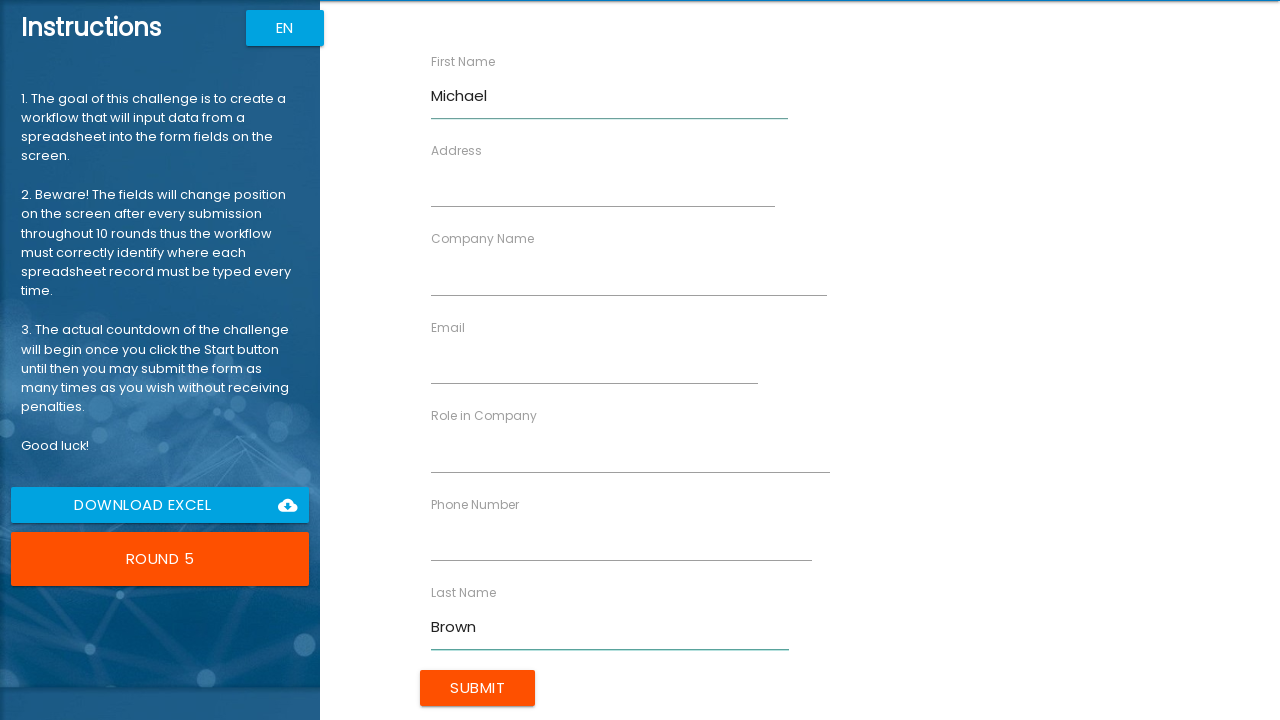

Filled Company Name with 'Enterprise Ltd' in round 5 on //label[contains(text(), 'Company Name')]/../input
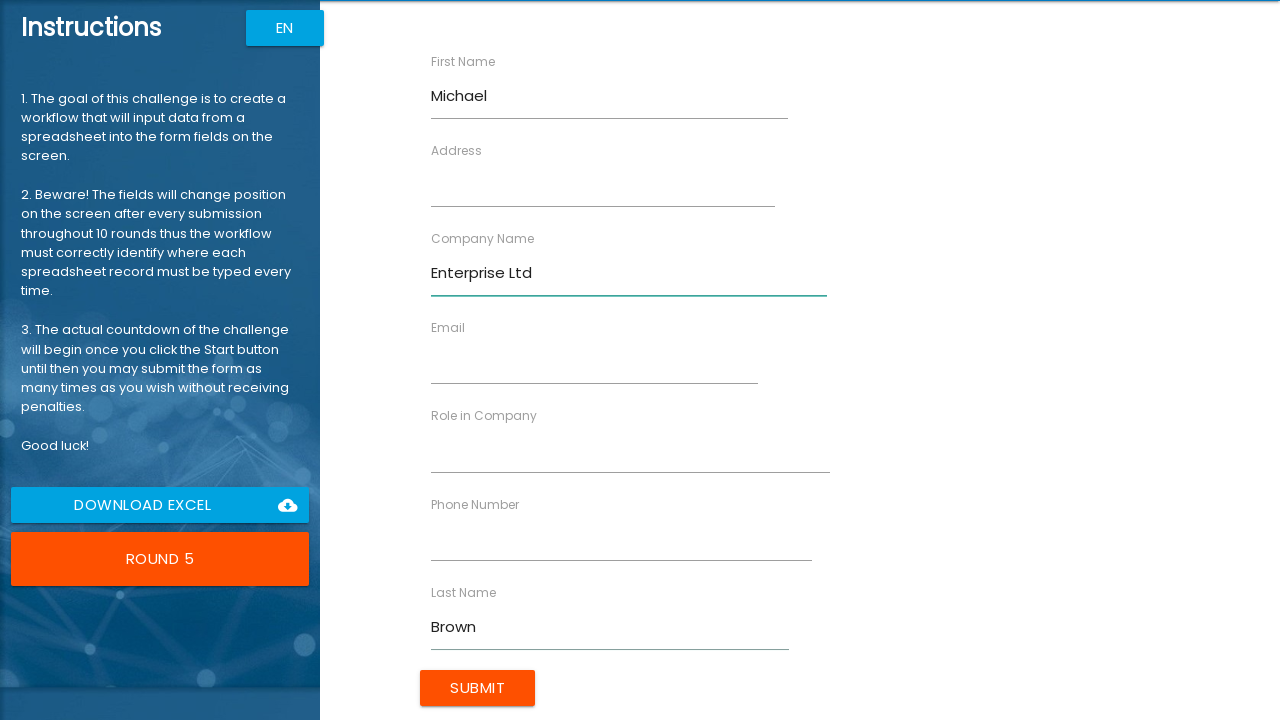

Filled Role in Company with 'Engineer' in round 5 on //label[contains(text(), 'Role in Company')]/../input
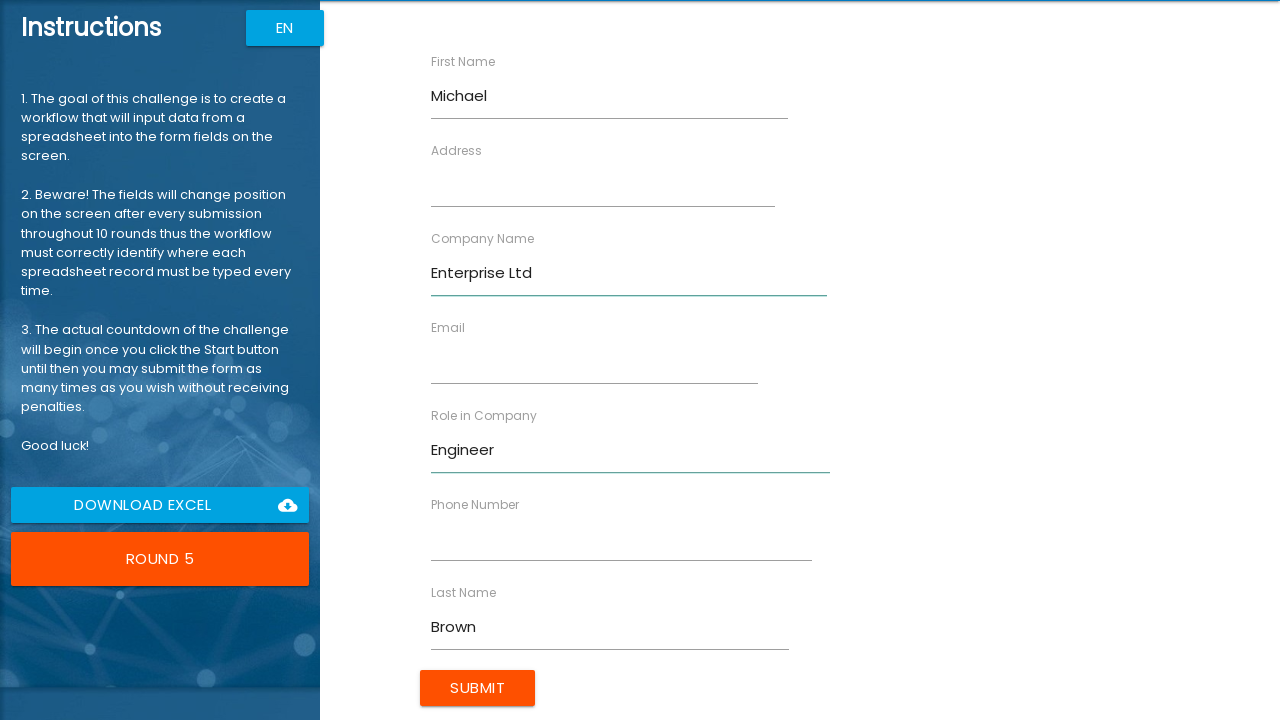

Filled Address with '654 Cedar Ln' in round 5 on //label[contains(text(), 'Address')]/../input
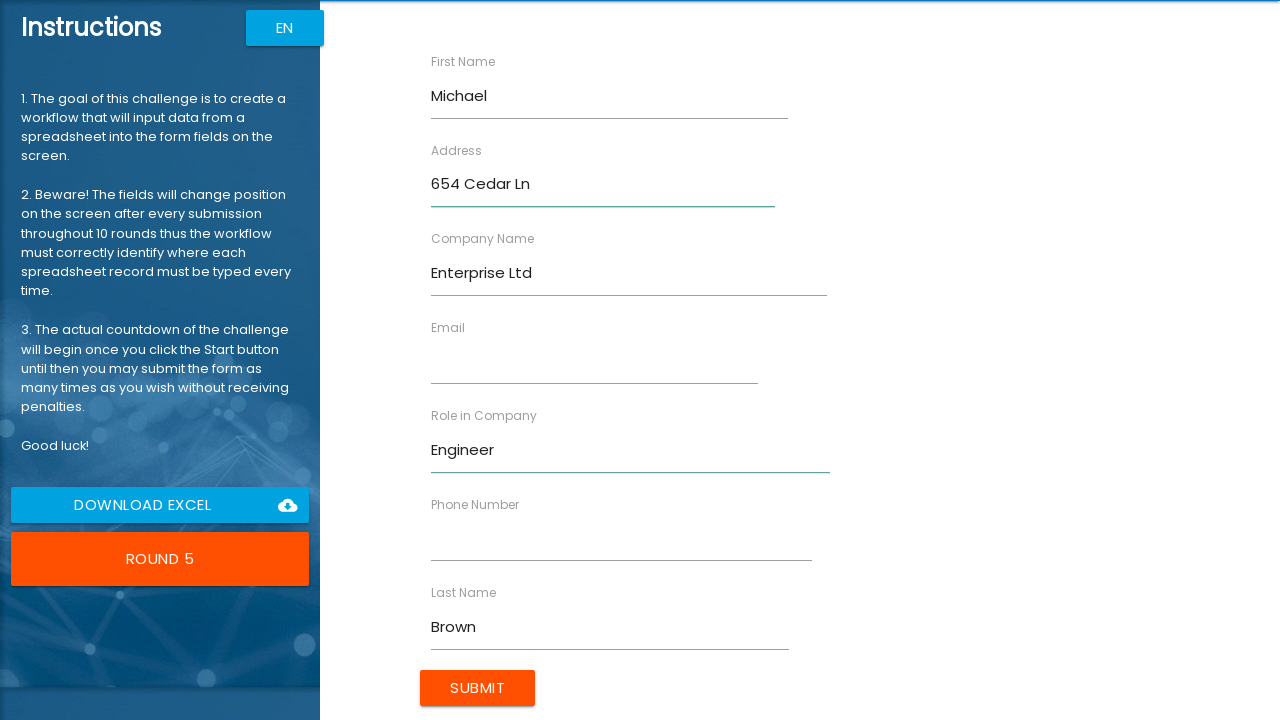

Filled Email with 'michael.b@example.com' in round 5 on //label[contains(text(), 'Email')]/../input
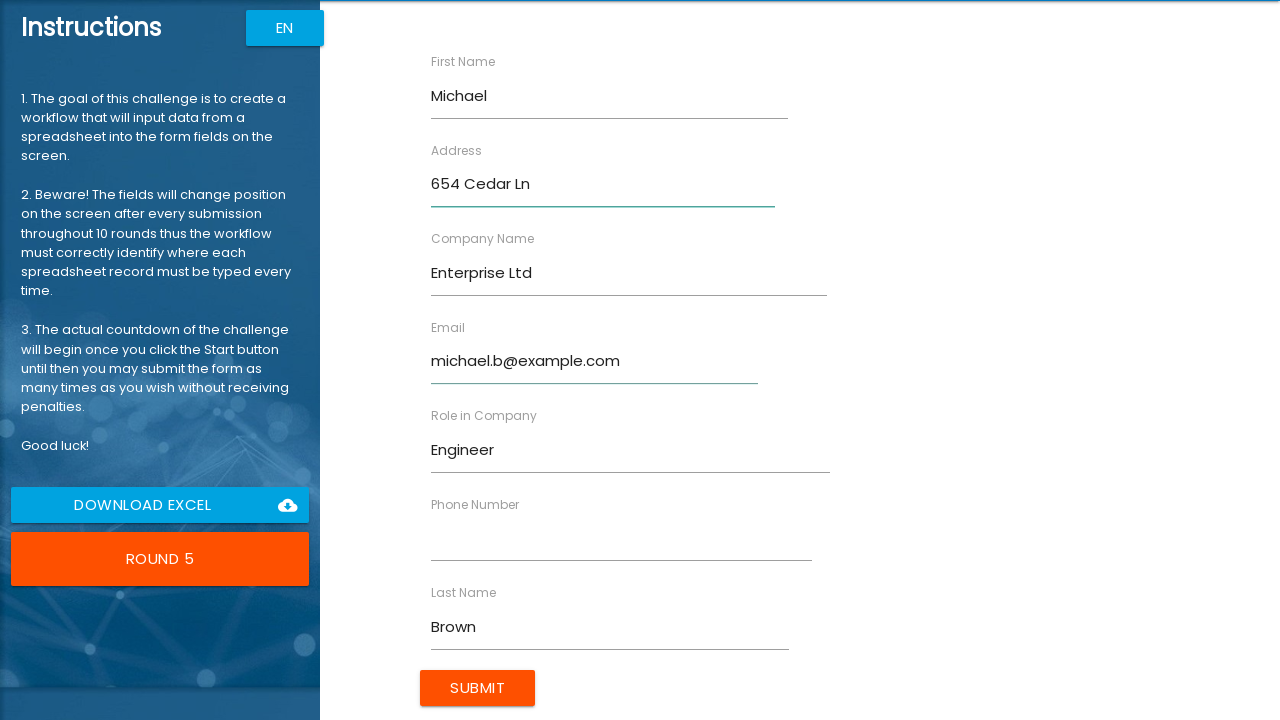

Filled Phone Number with '555-0105' in round 5 on //label[contains(text(), 'Phone Number')]/../input
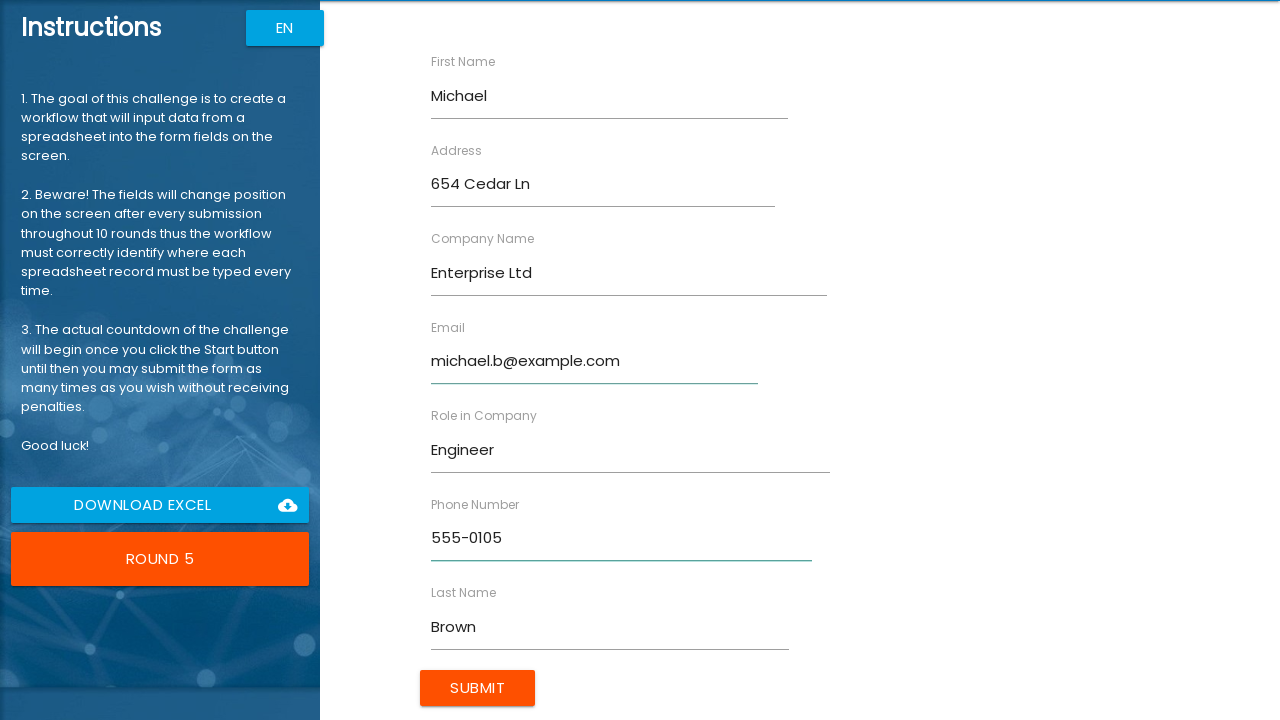

Submitted form for round 5 at (478, 688) on xpath=//input[@value='Submit']
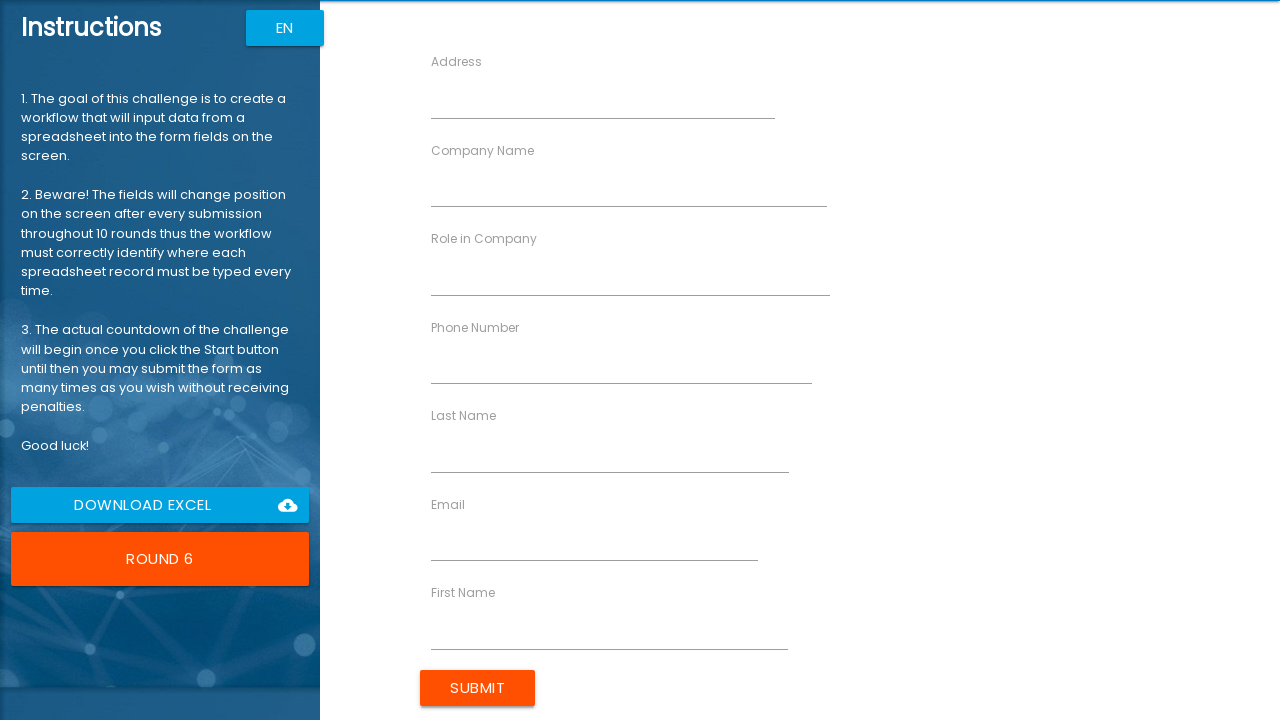

Filled First Name with 'Sarah' in round 6 on //label[contains(text(), 'First Name')]/../input
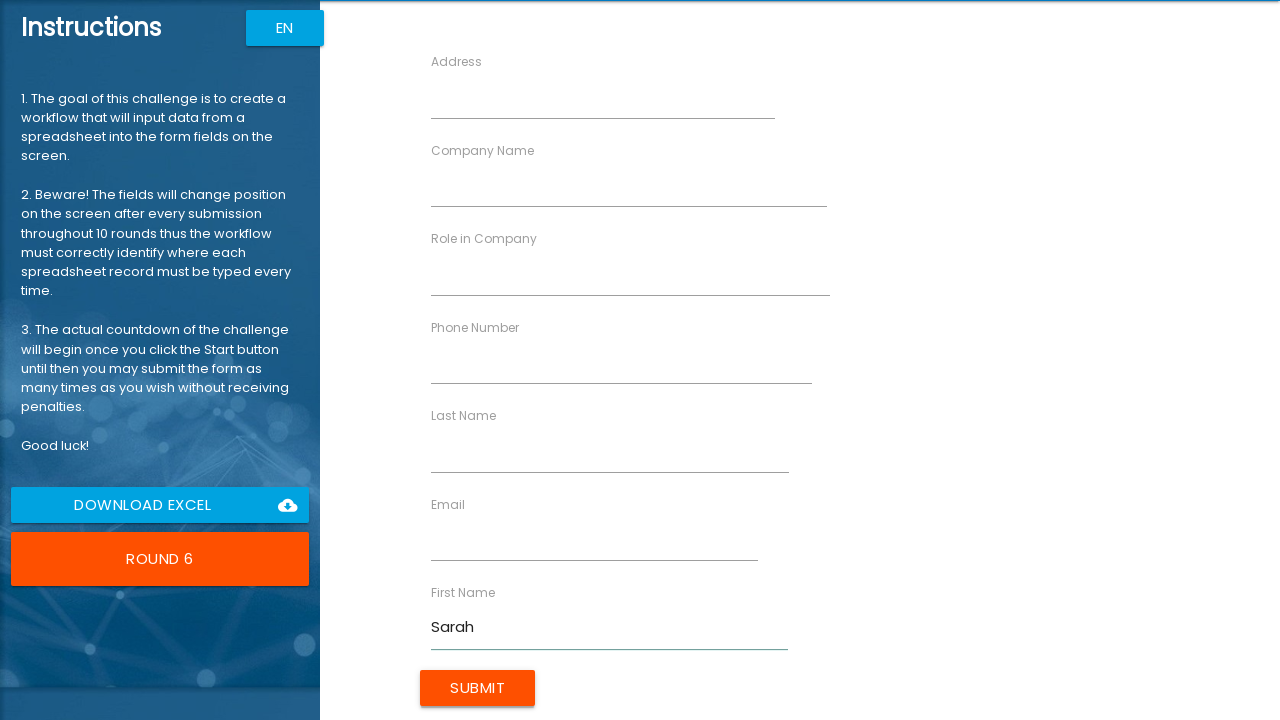

Filled Last Name with 'Davis' in round 6 on //label[contains(text(), 'Last Name')]/../input
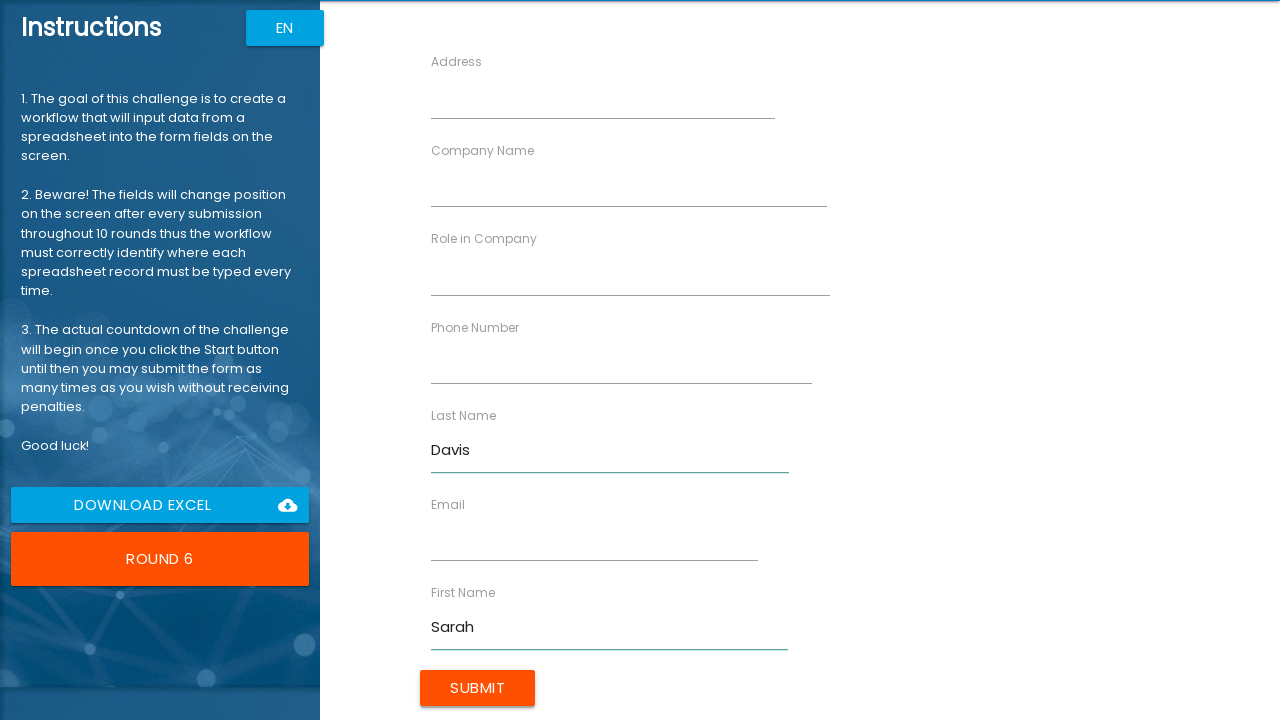

Filled Company Name with 'Innovation Inc' in round 6 on //label[contains(text(), 'Company Name')]/../input
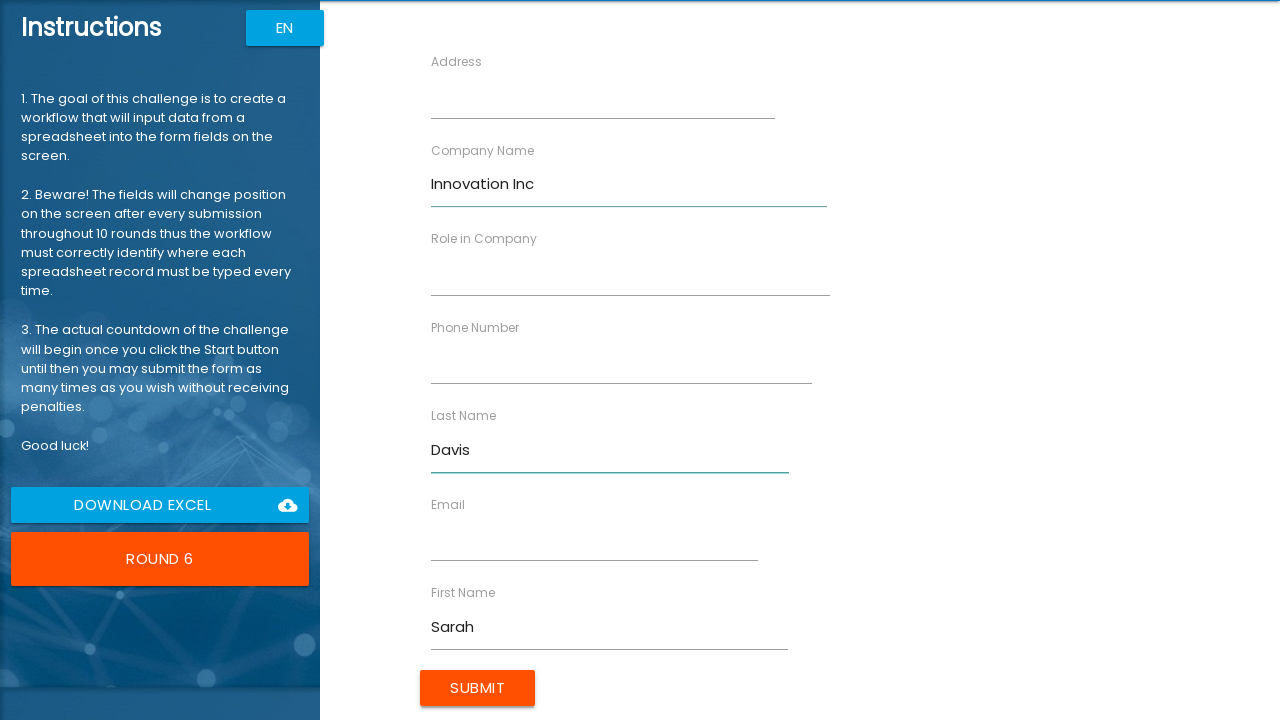

Filled Role in Company with 'Director' in round 6 on //label[contains(text(), 'Role in Company')]/../input
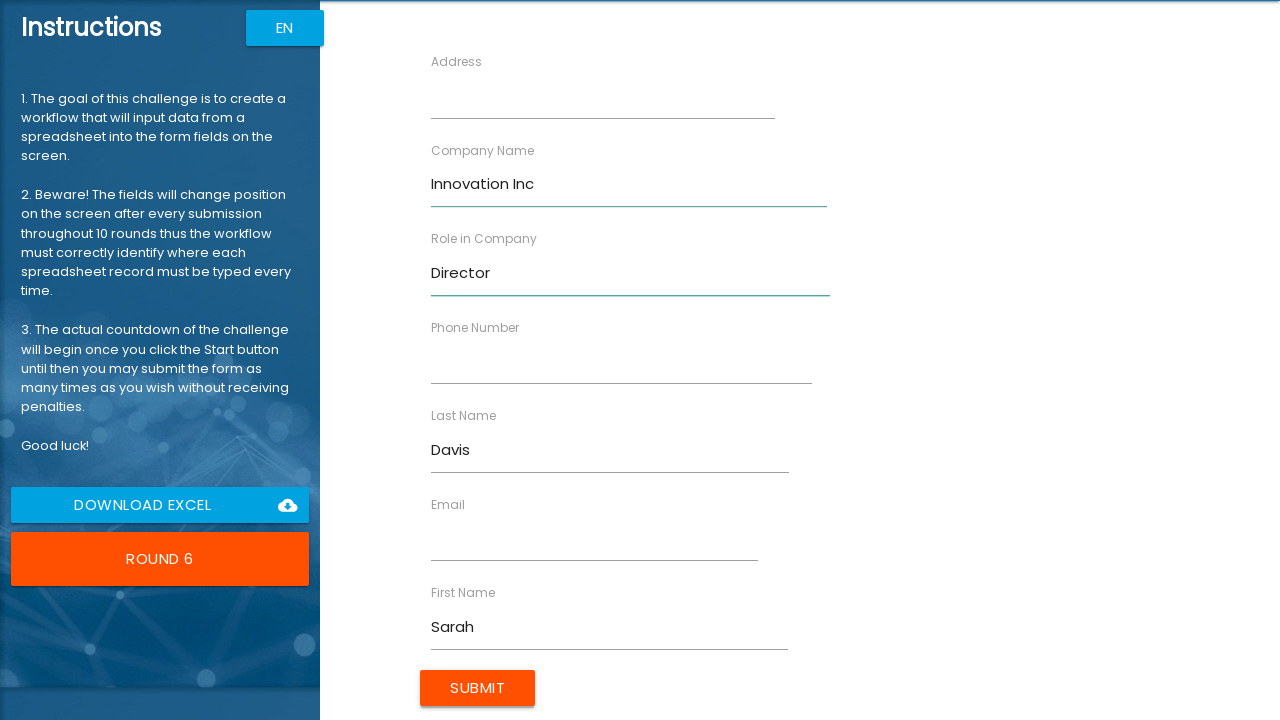

Filled Address with '987 Birch Dr' in round 6 on //label[contains(text(), 'Address')]/../input
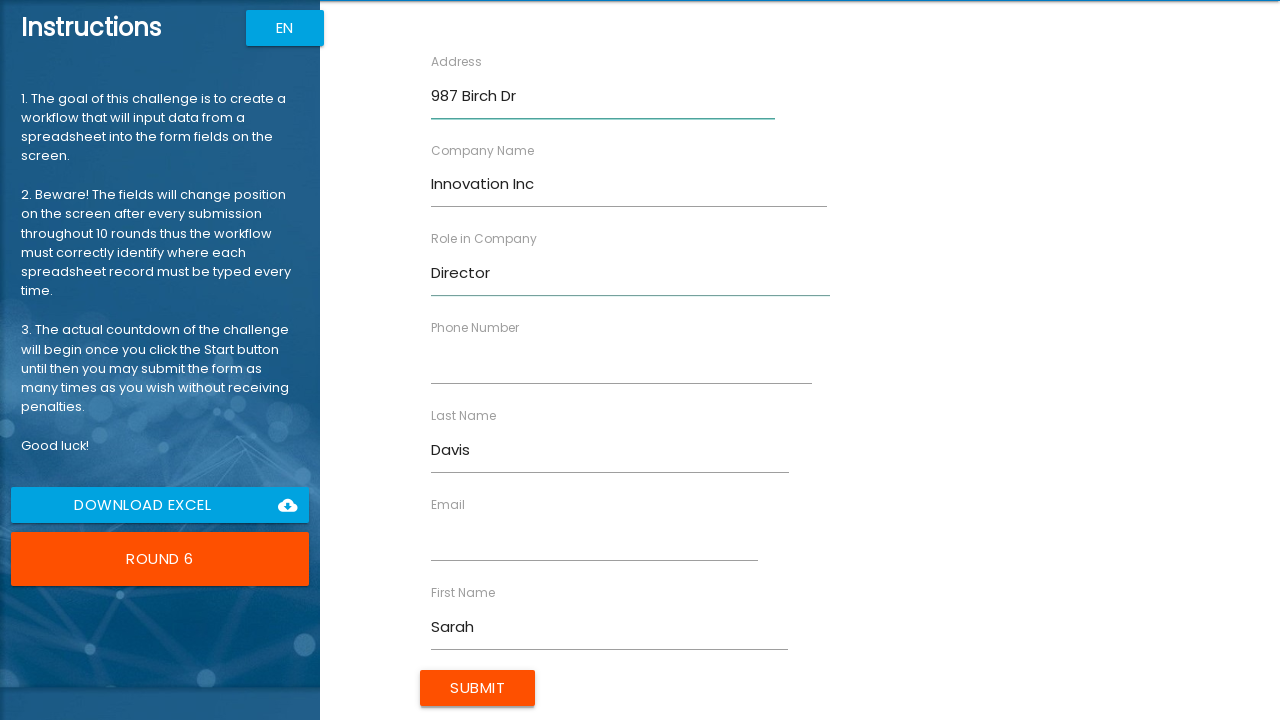

Filled Email with 'sarah.d@example.com' in round 6 on //label[contains(text(), 'Email')]/../input
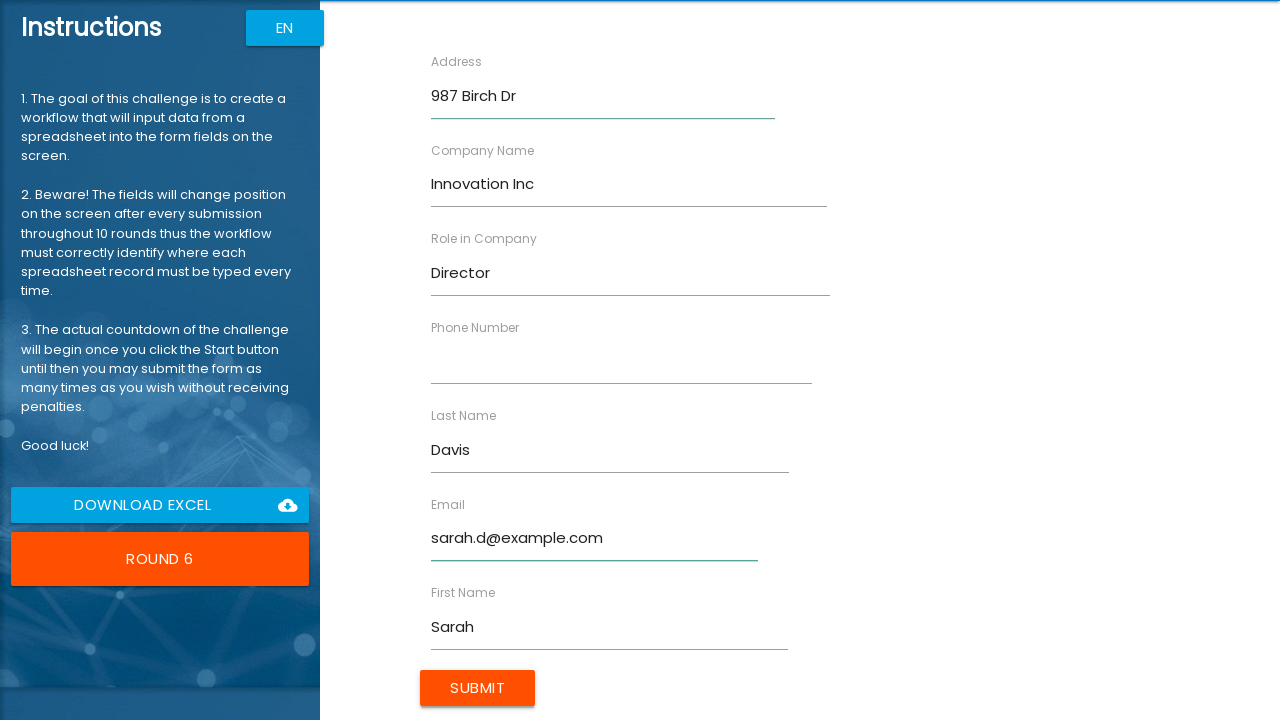

Filled Phone Number with '555-0106' in round 6 on //label[contains(text(), 'Phone Number')]/../input
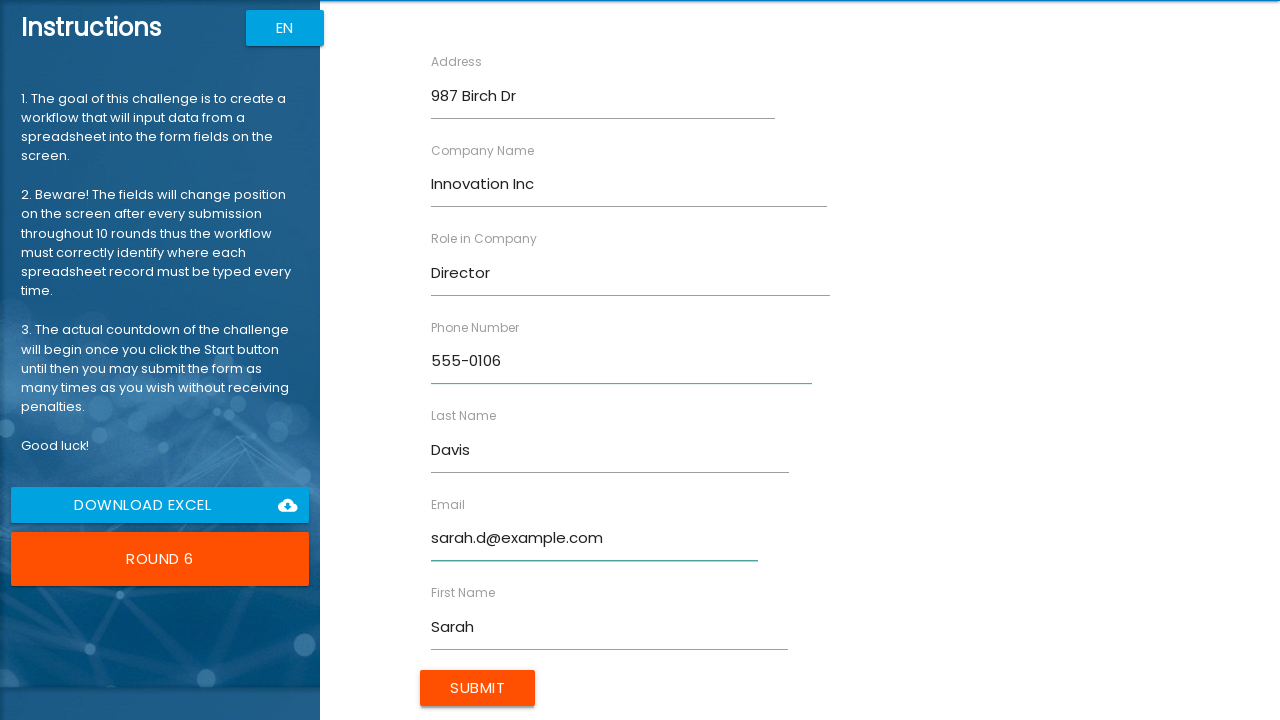

Submitted form for round 6 at (478, 688) on xpath=//input[@value='Submit']
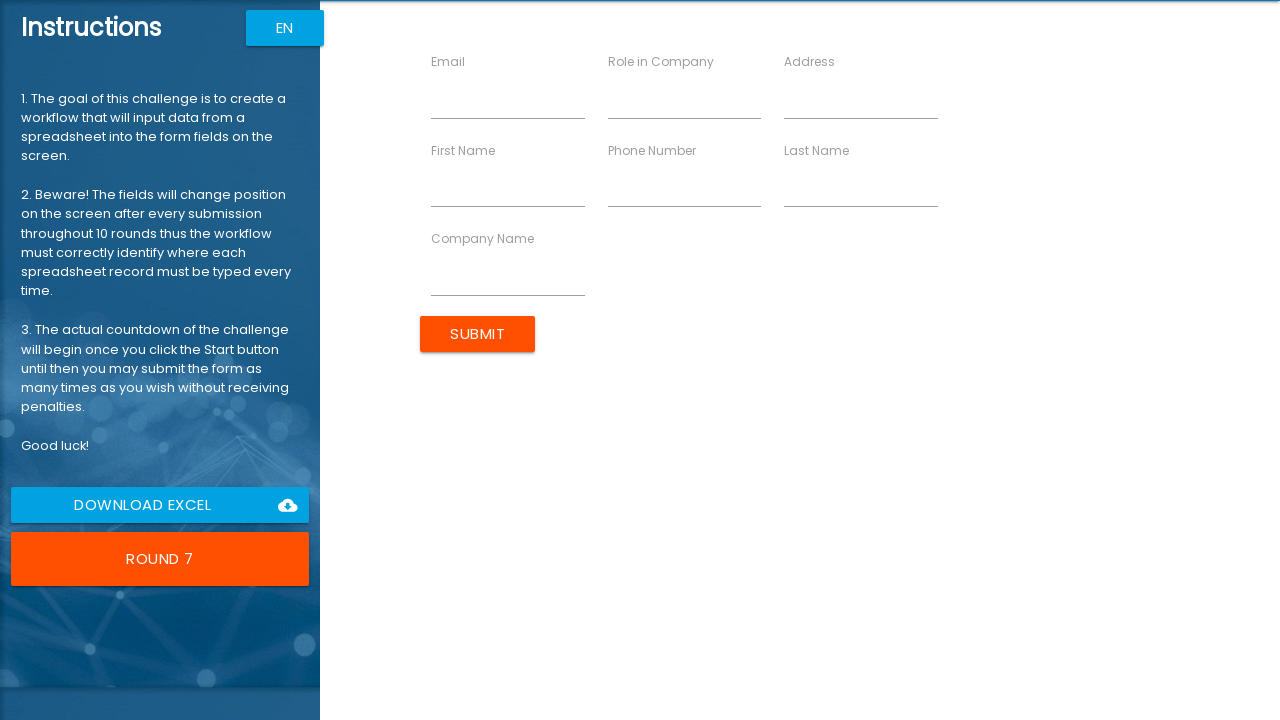

Filled First Name with 'David' in round 7 on //label[contains(text(), 'First Name')]/../input
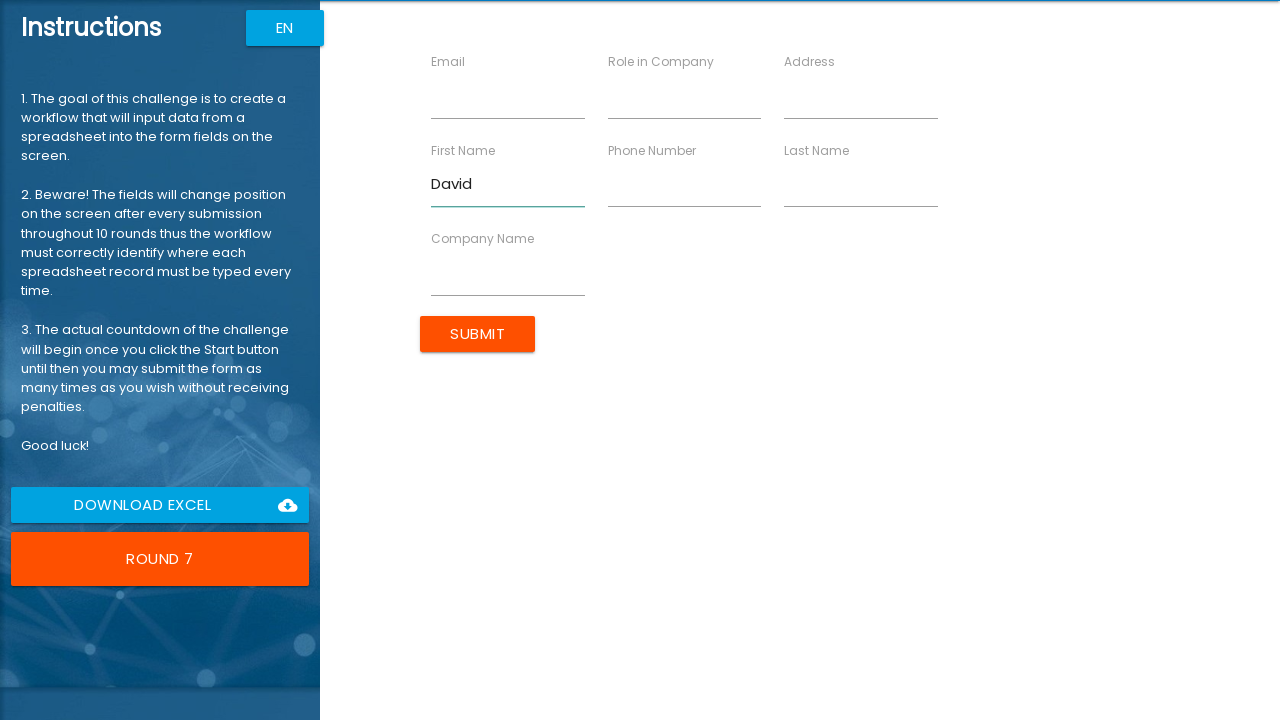

Filled Last Name with 'Miller' in round 7 on //label[contains(text(), 'Last Name')]/../input
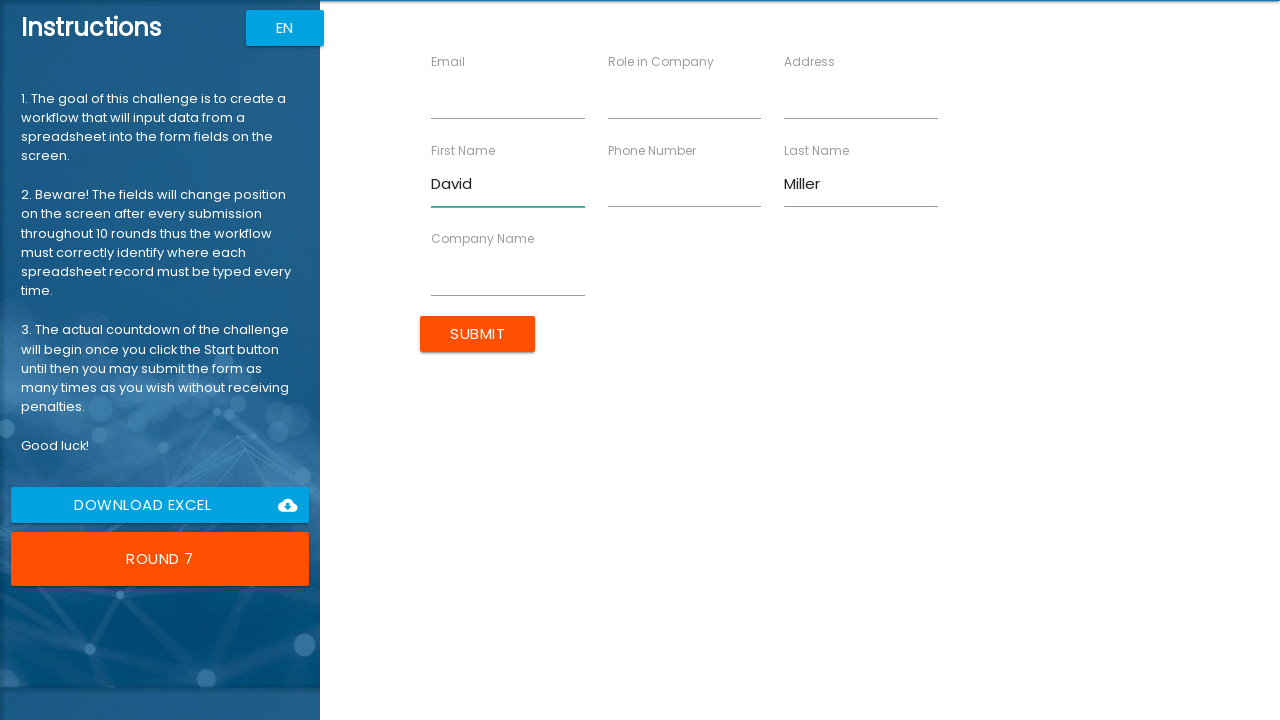

Filled Company Name with 'Solutions Corp' in round 7 on //label[contains(text(), 'Company Name')]/../input
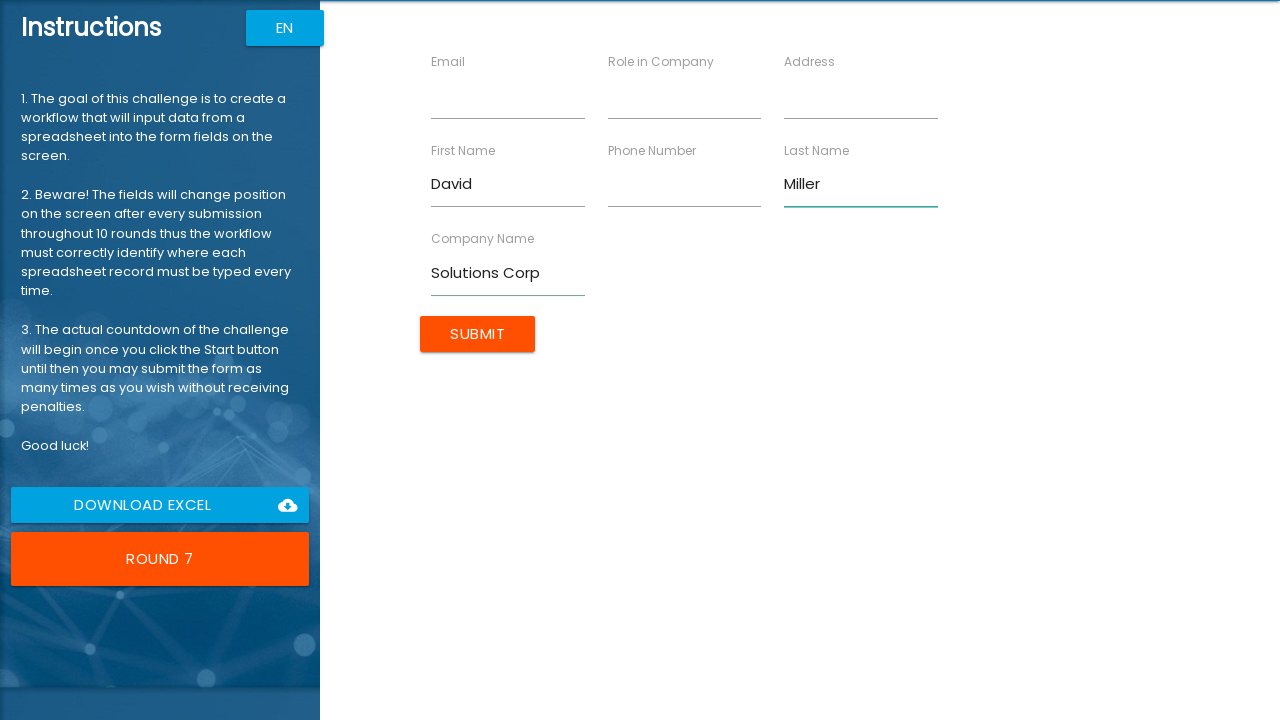

Filled Role in Company with 'Consultant' in round 7 on //label[contains(text(), 'Role in Company')]/../input
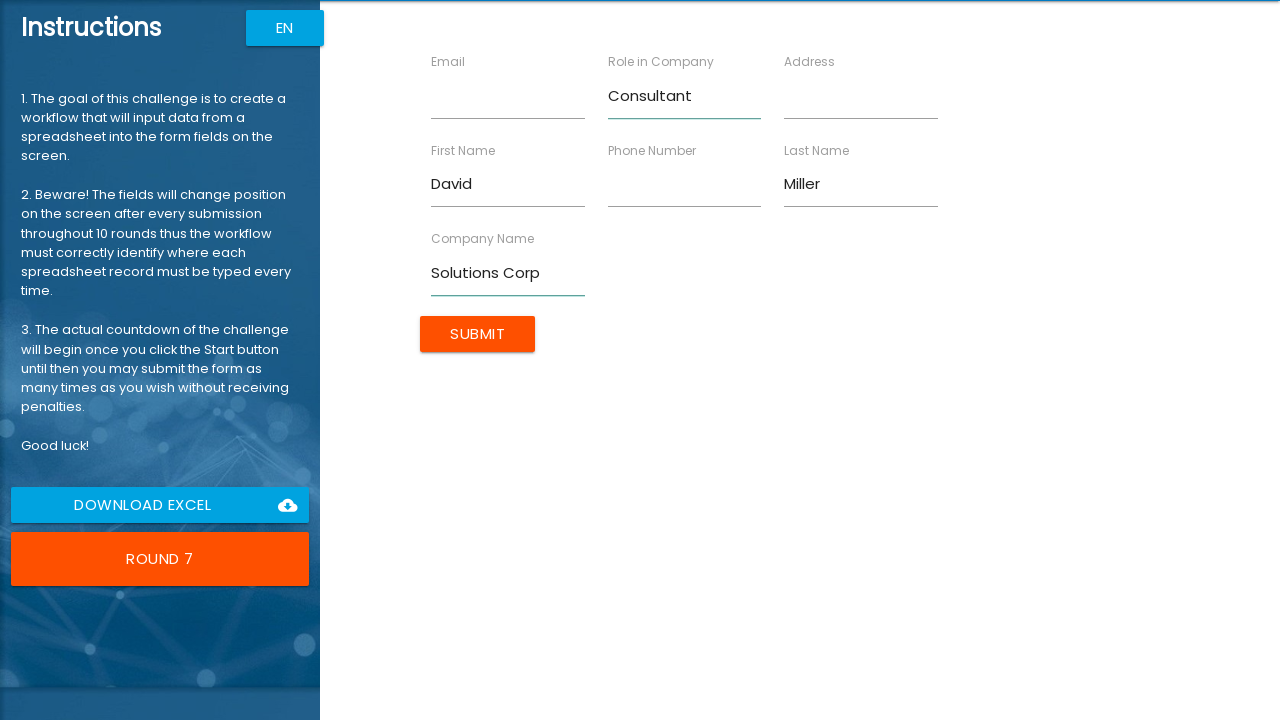

Filled Address with '147 Maple Way' in round 7 on //label[contains(text(), 'Address')]/../input
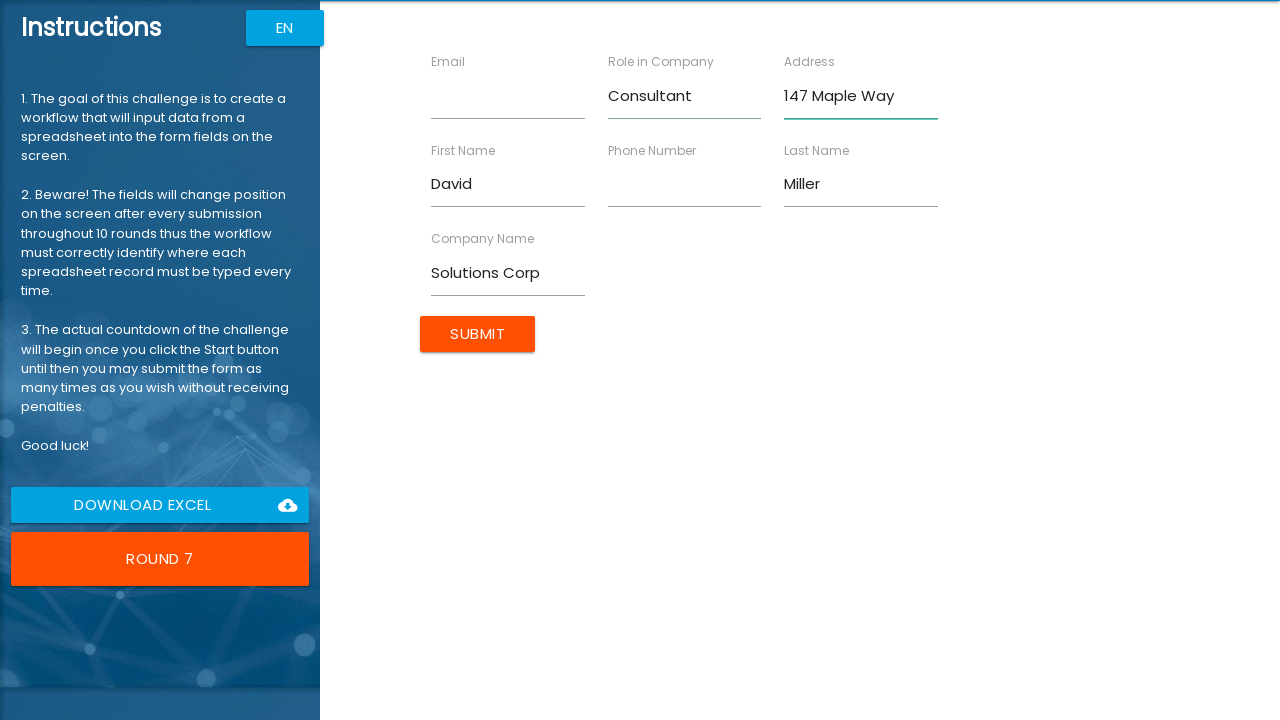

Filled Email with 'david.m@example.com' in round 7 on //label[contains(text(), 'Email')]/../input
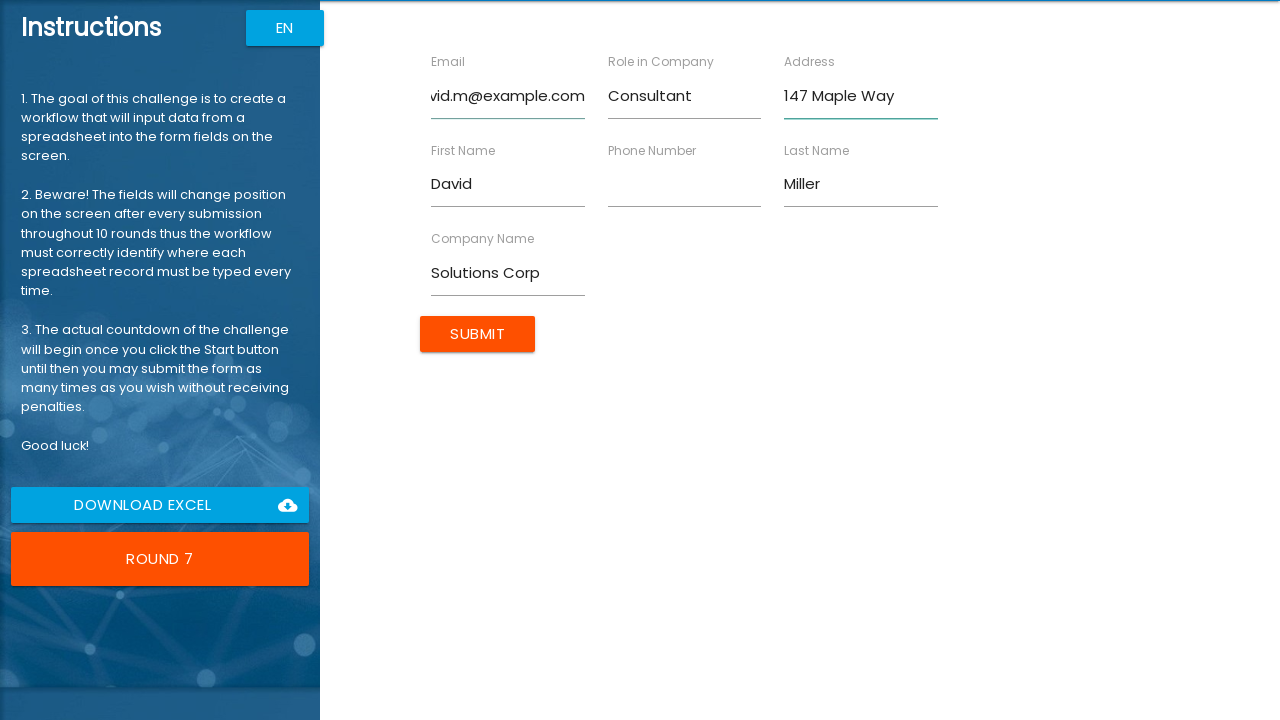

Filled Phone Number with '555-0107' in round 7 on //label[contains(text(), 'Phone Number')]/../input
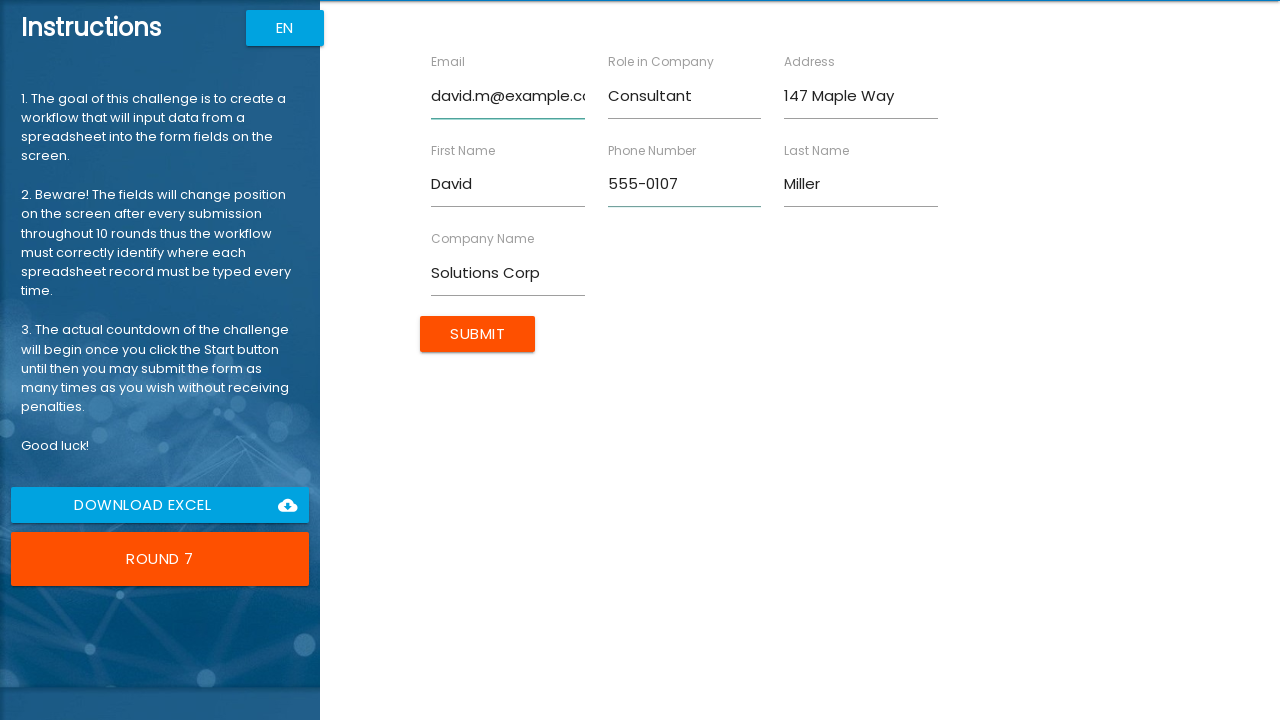

Submitted form for round 7 at (478, 334) on xpath=//input[@value='Submit']
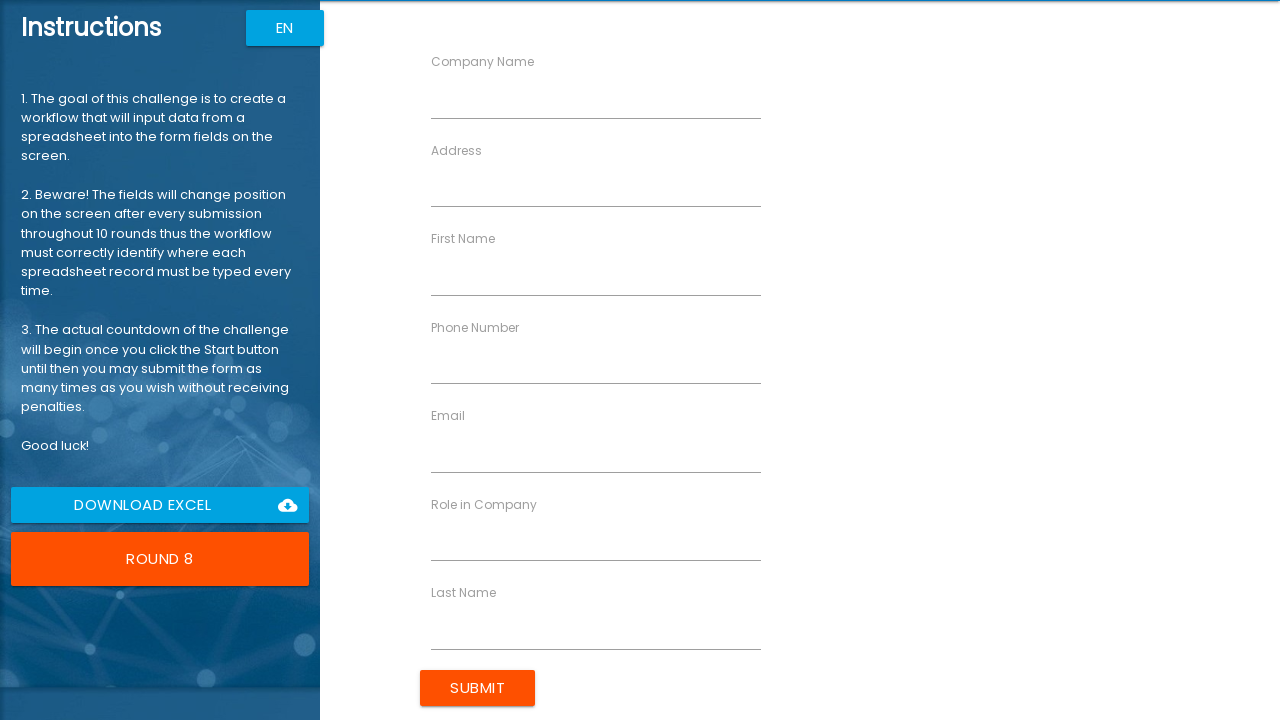

Filled First Name with 'Lisa' in round 8 on //label[contains(text(), 'First Name')]/../input
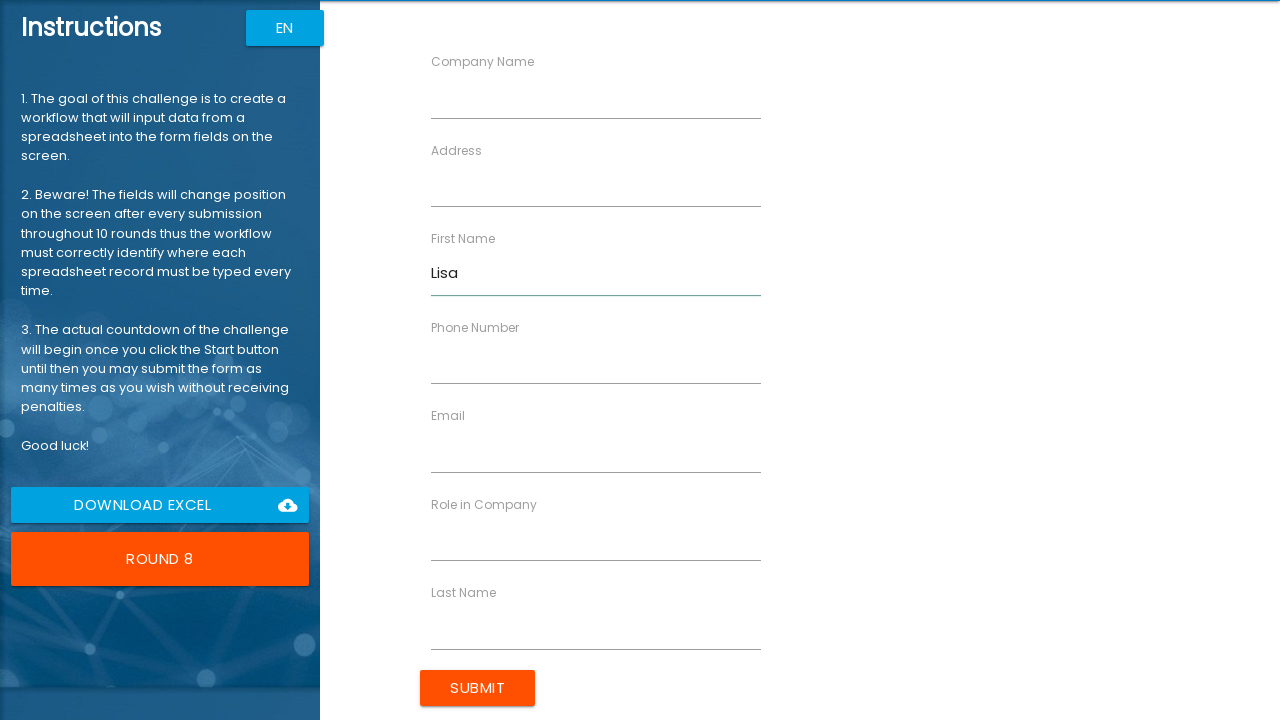

Filled Last Name with 'Wilson' in round 8 on //label[contains(text(), 'Last Name')]/../input
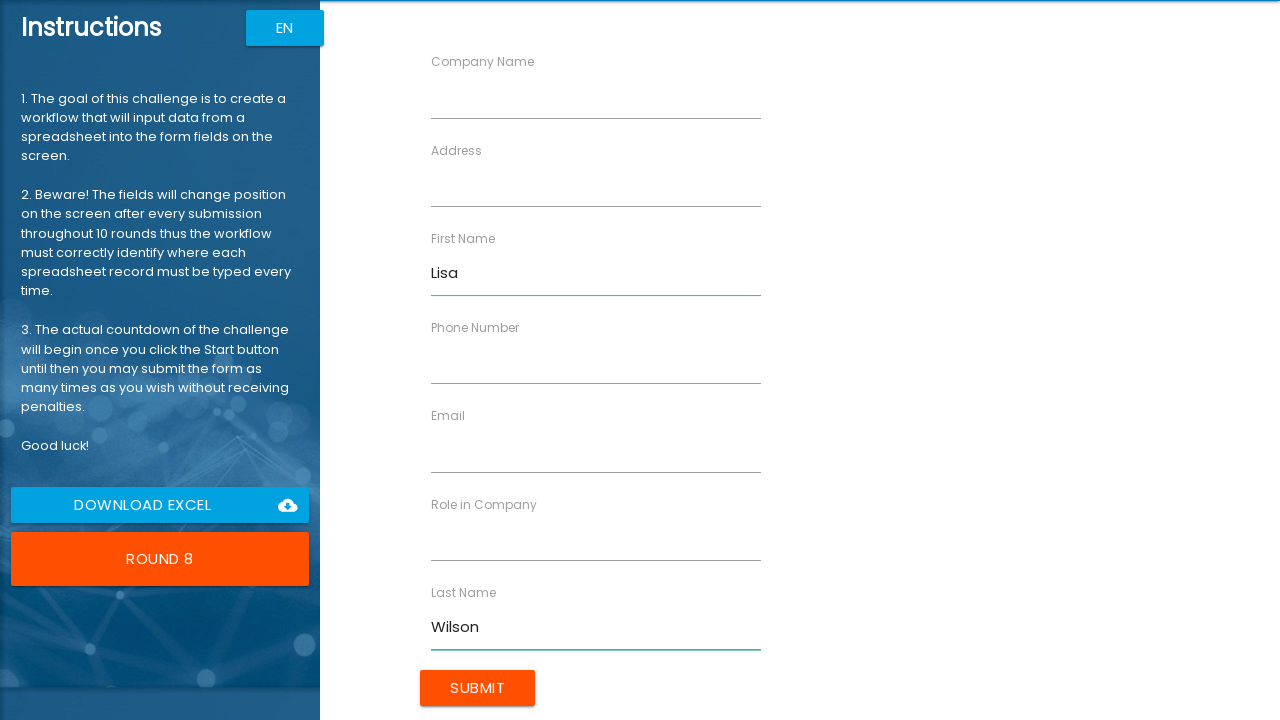

Filled Company Name with 'Digital Co' in round 8 on //label[contains(text(), 'Company Name')]/../input
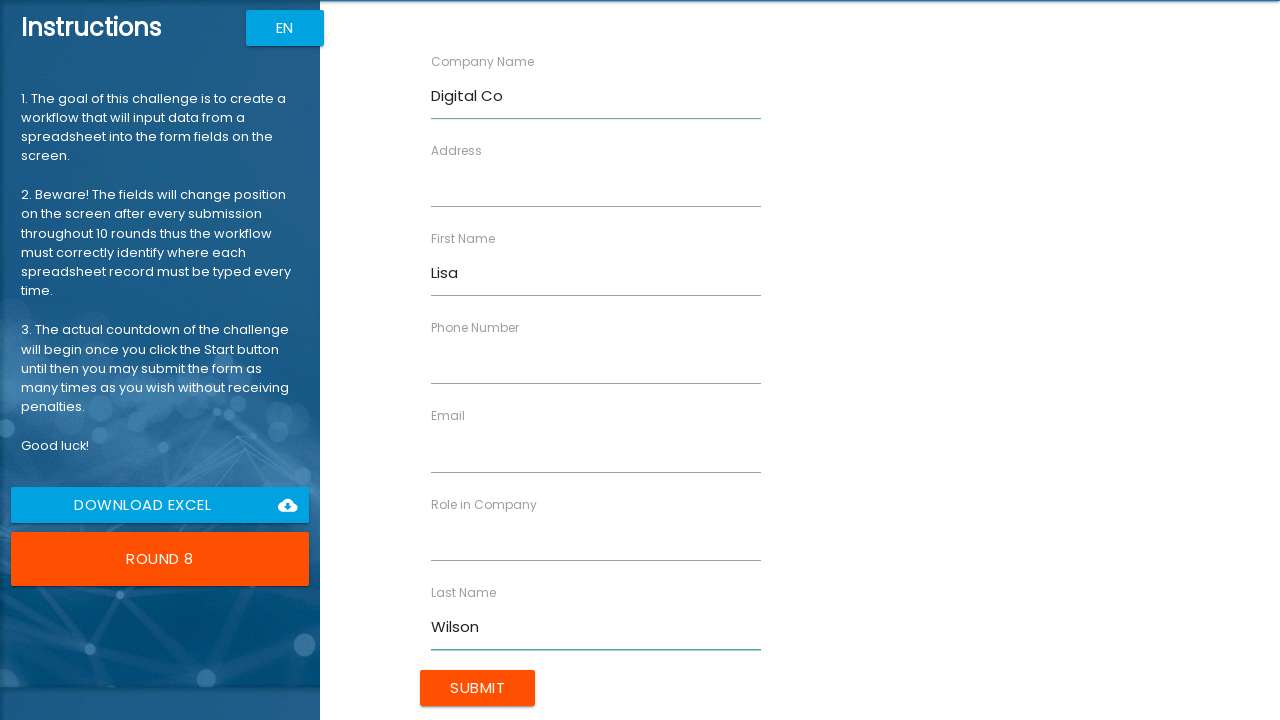

Filled Role in Company with 'Architect' in round 8 on //label[contains(text(), 'Role in Company')]/../input
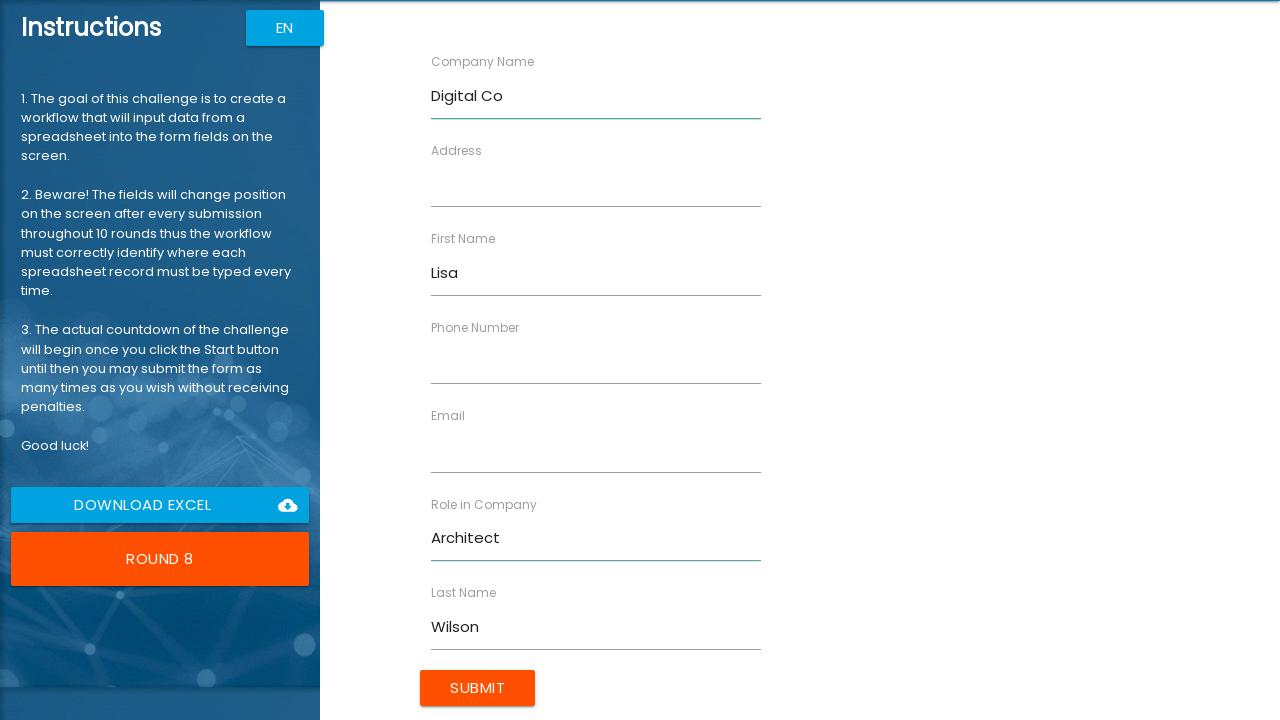

Filled Address with '258 Walnut Ct' in round 8 on //label[contains(text(), 'Address')]/../input
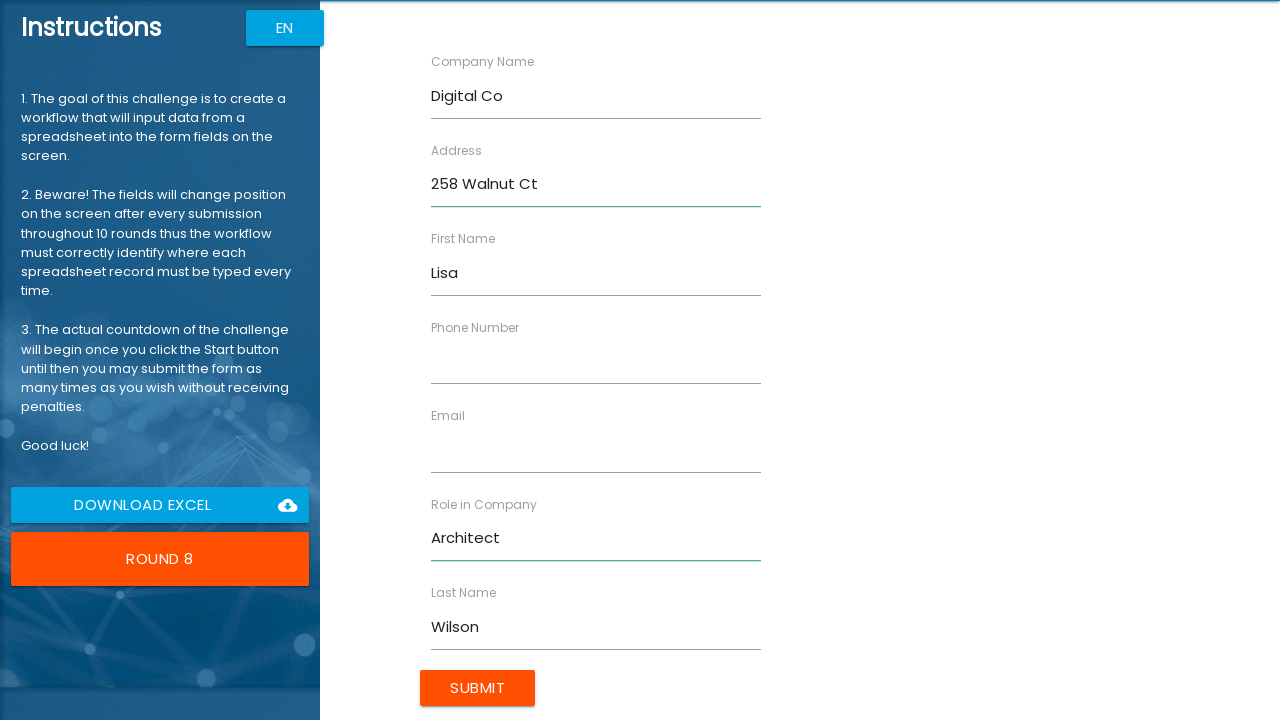

Filled Email with 'lisa.w@example.com' in round 8 on //label[contains(text(), 'Email')]/../input
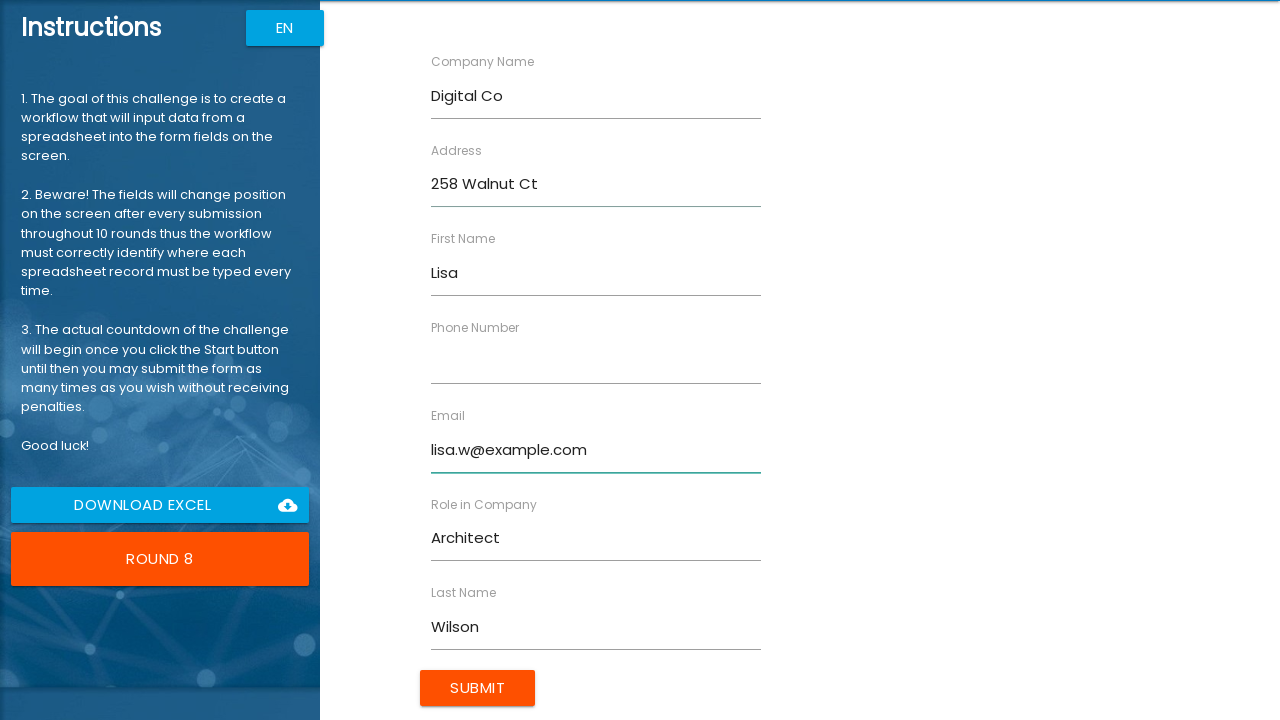

Filled Phone Number with '555-0108' in round 8 on //label[contains(text(), 'Phone Number')]/../input
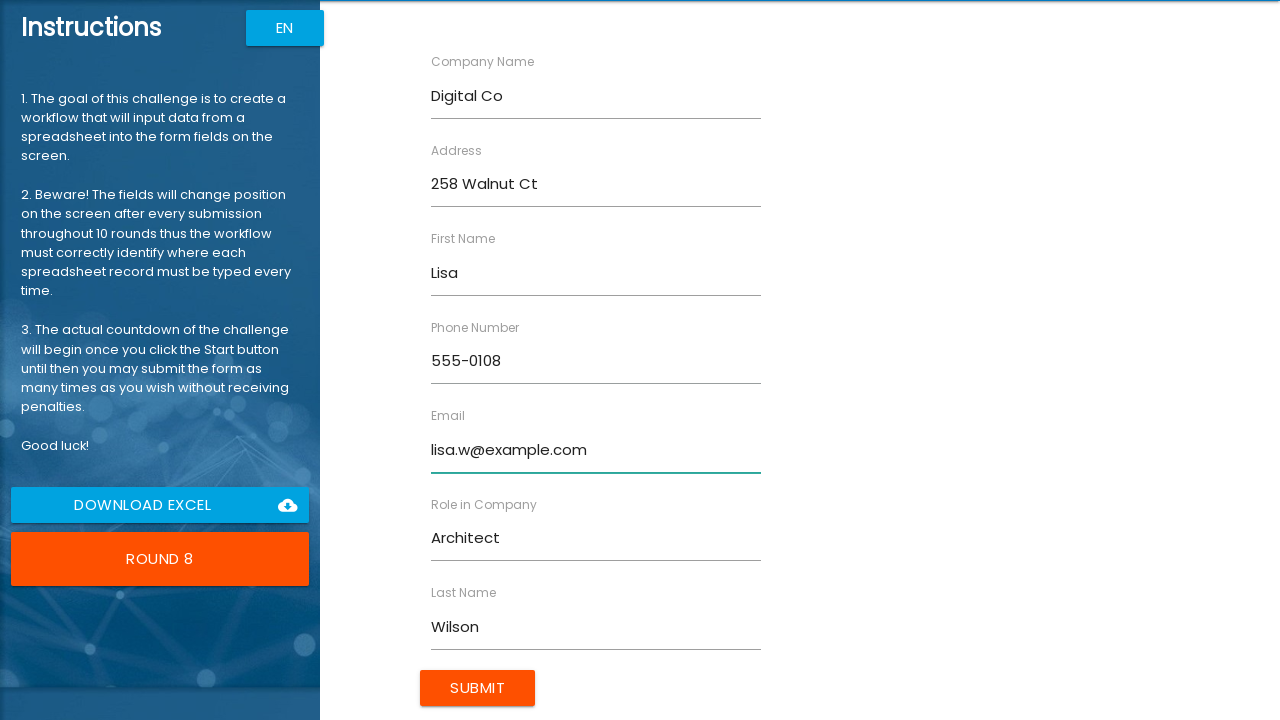

Submitted form for round 8 at (478, 688) on xpath=//input[@value='Submit']
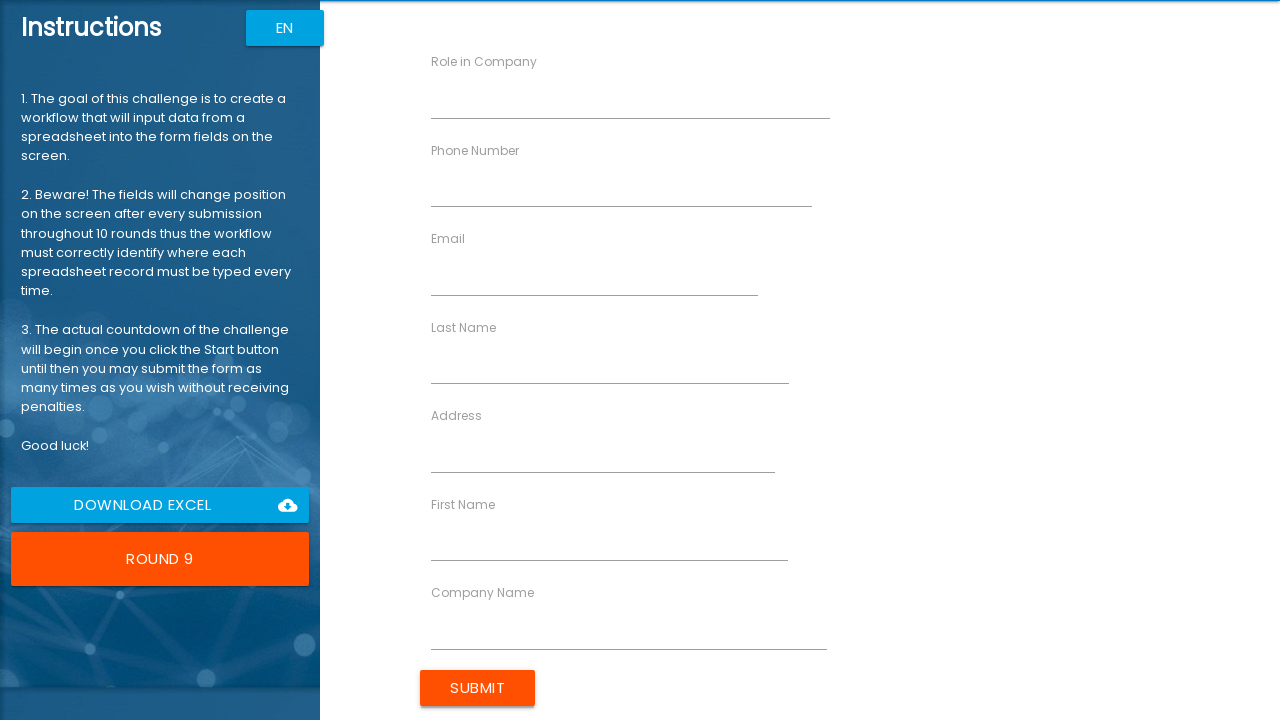

Filled First Name with 'James' in round 9 on //label[contains(text(), 'First Name')]/../input
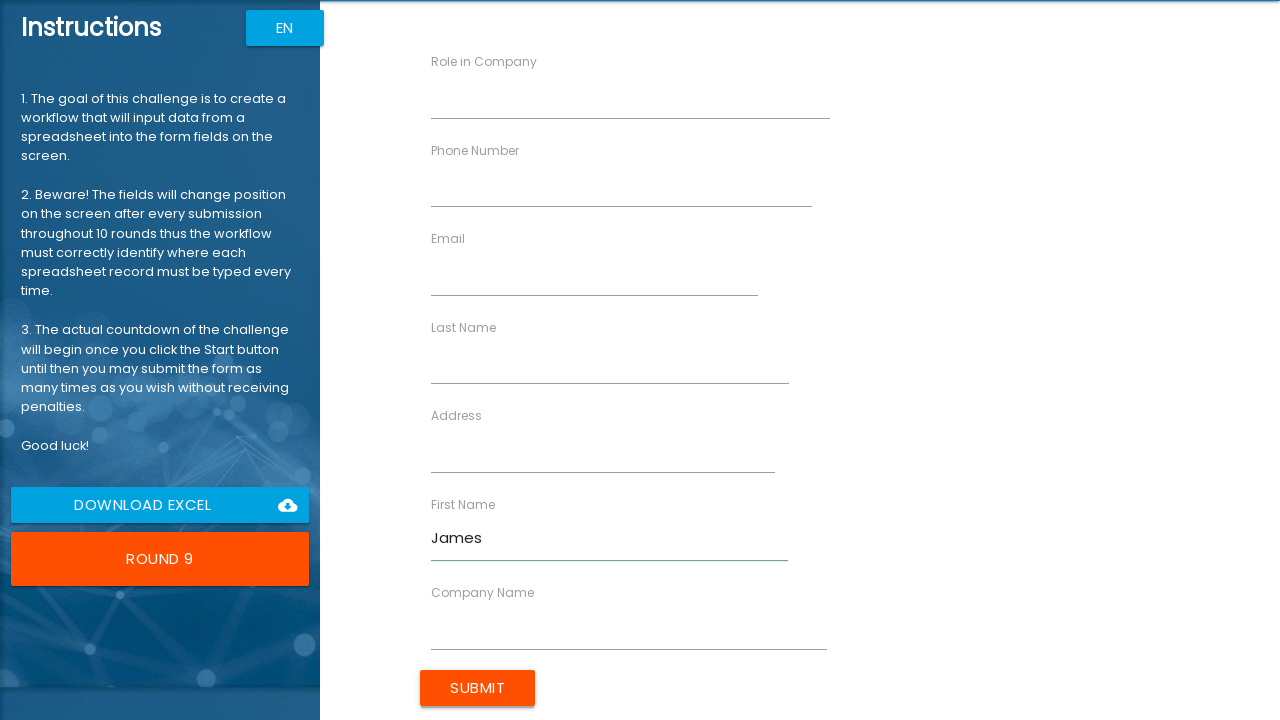

Filled Last Name with 'Taylor' in round 9 on //label[contains(text(), 'Last Name')]/../input
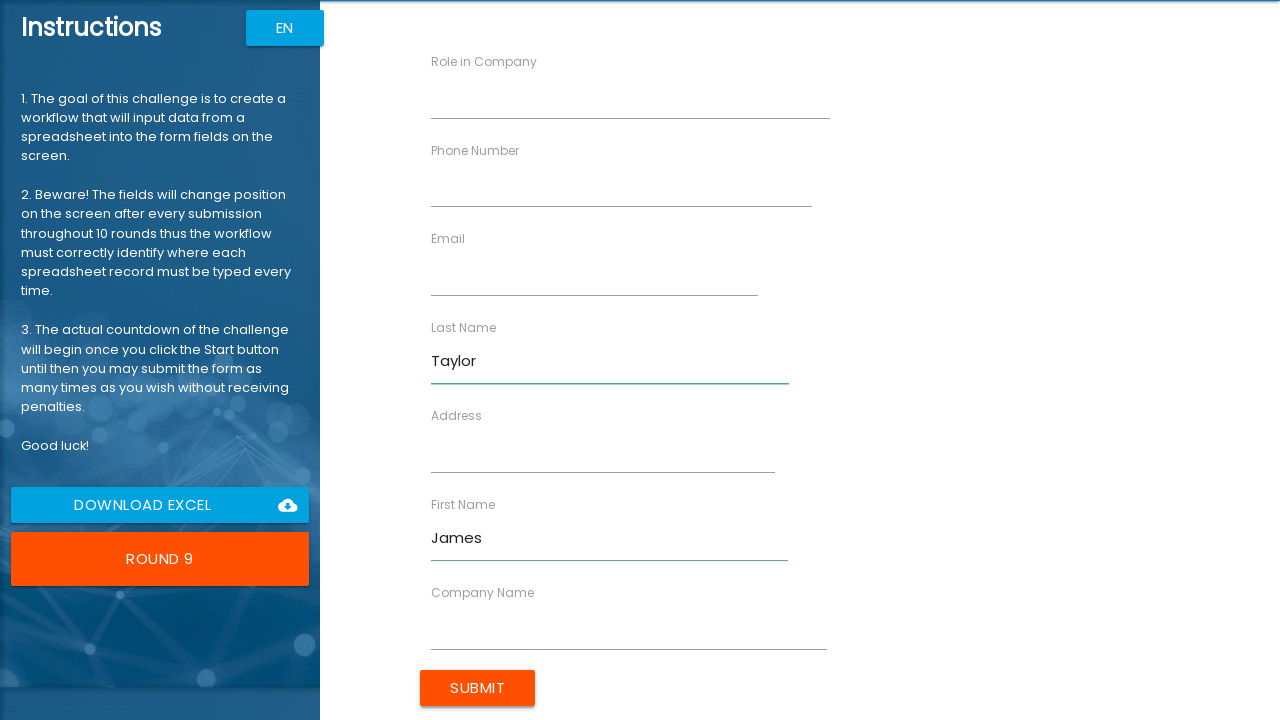

Filled Company Name with 'Future LLC' in round 9 on //label[contains(text(), 'Company Name')]/../input
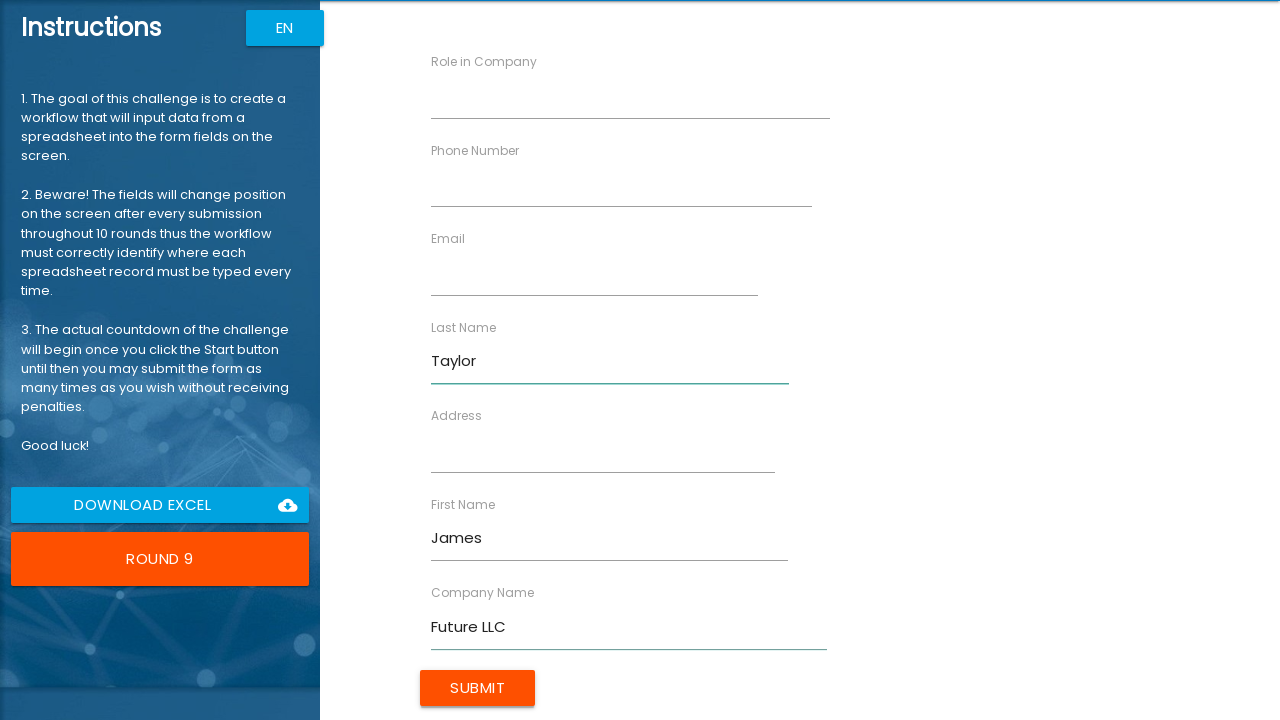

Filled Role in Company with 'Lead' in round 9 on //label[contains(text(), 'Role in Company')]/../input
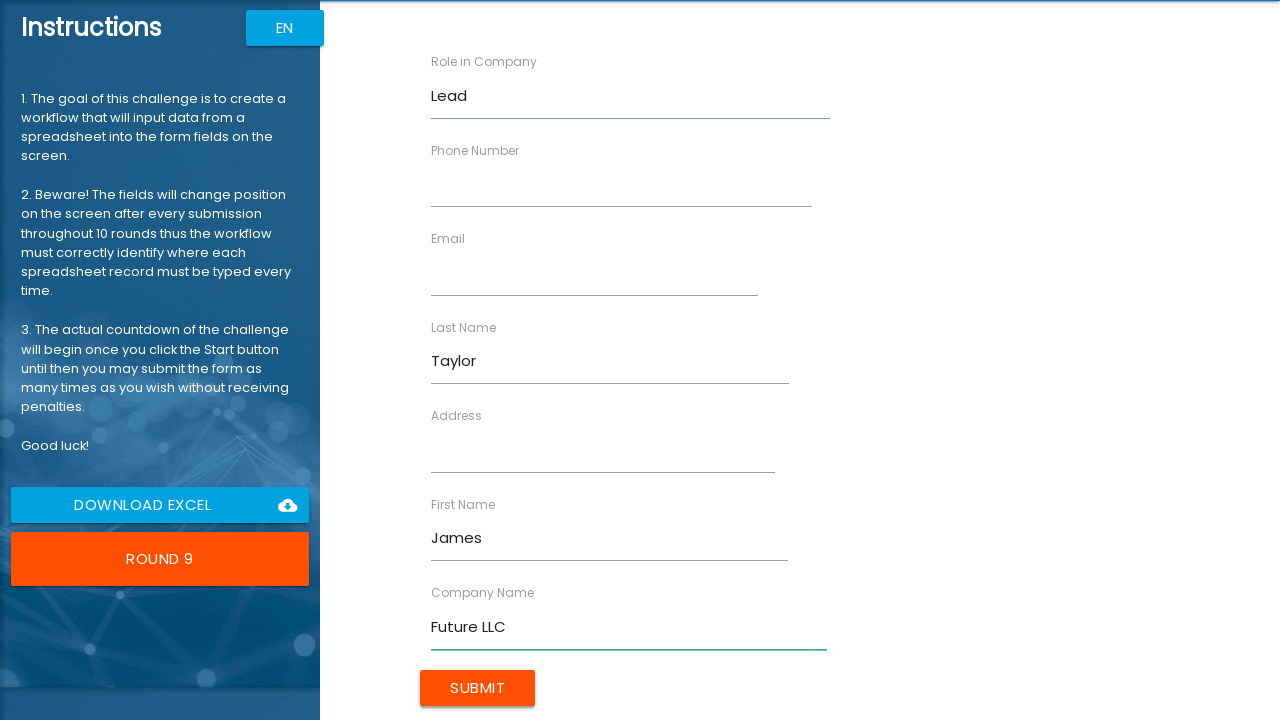

Filled Address with '369 Cherry Pl' in round 9 on //label[contains(text(), 'Address')]/../input
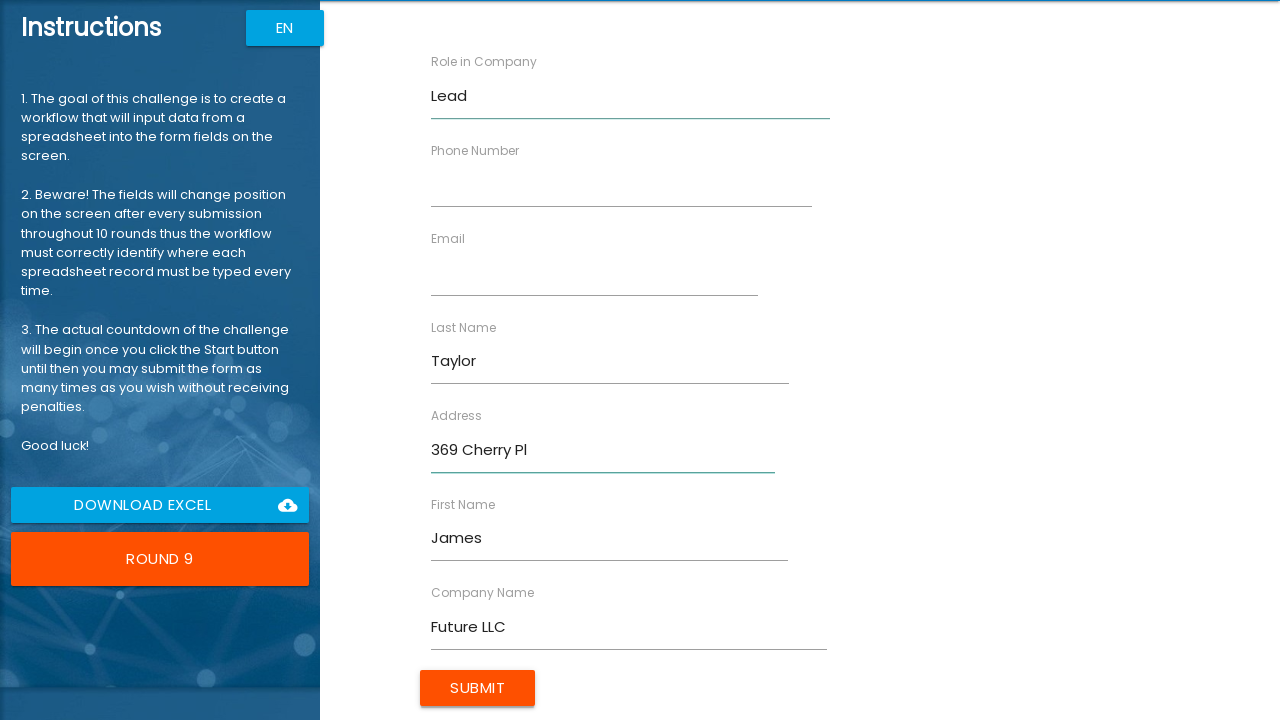

Filled Email with 'james.t@example.com' in round 9 on //label[contains(text(), 'Email')]/../input
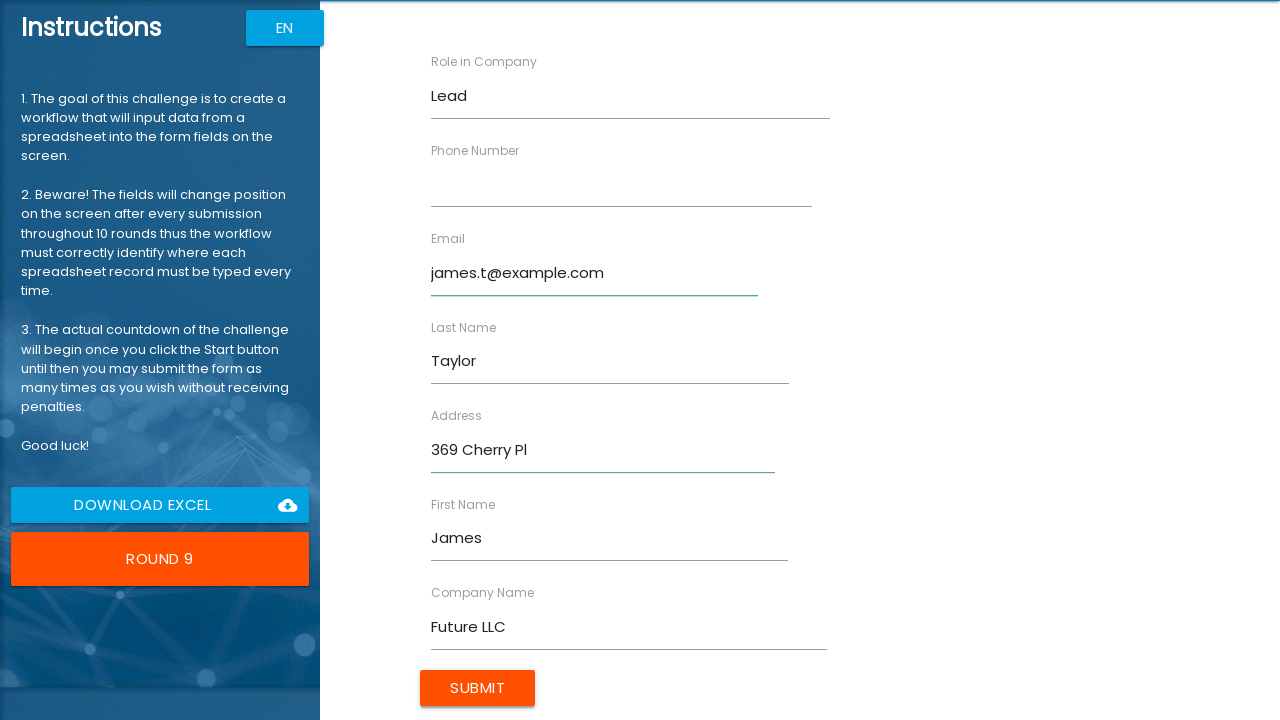

Filled Phone Number with '555-0109' in round 9 on //label[contains(text(), 'Phone Number')]/../input
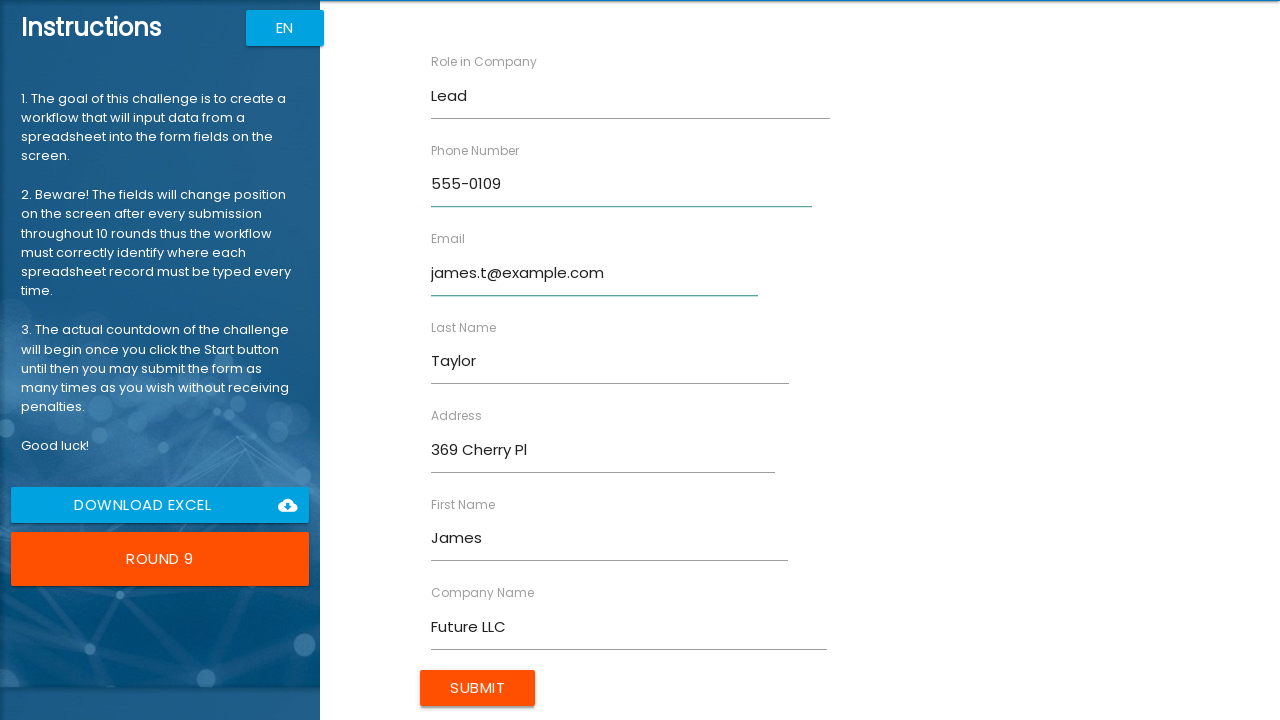

Submitted form for round 9 at (478, 688) on xpath=//input[@value='Submit']
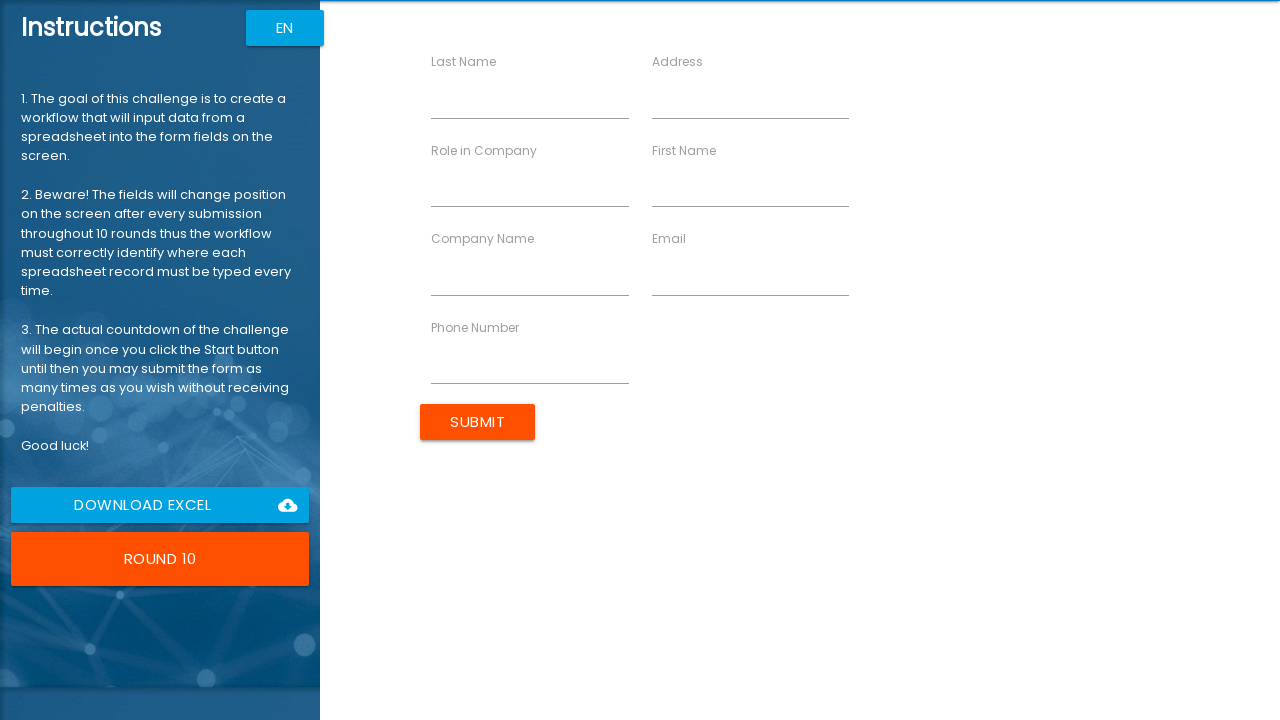

Filled First Name with 'Amanda' in round 10 on //label[contains(text(), 'First Name')]/../input
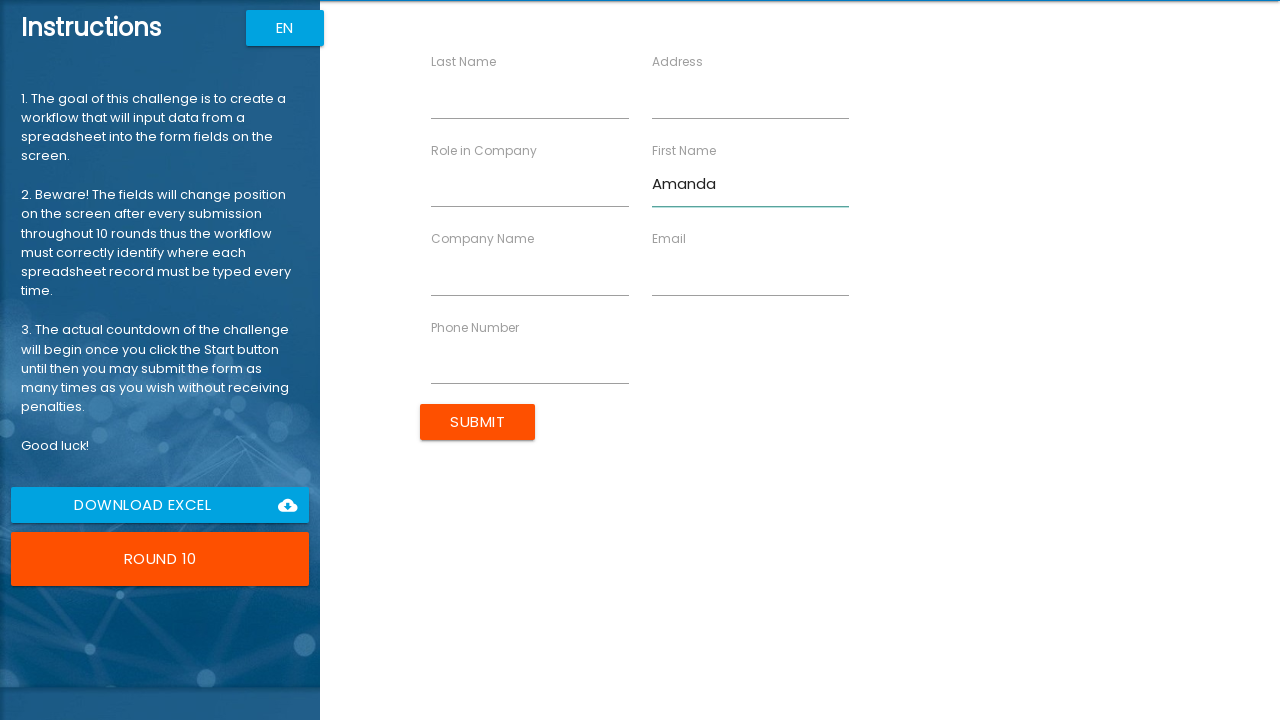

Filled Last Name with 'Anderson' in round 10 on //label[contains(text(), 'Last Name')]/../input
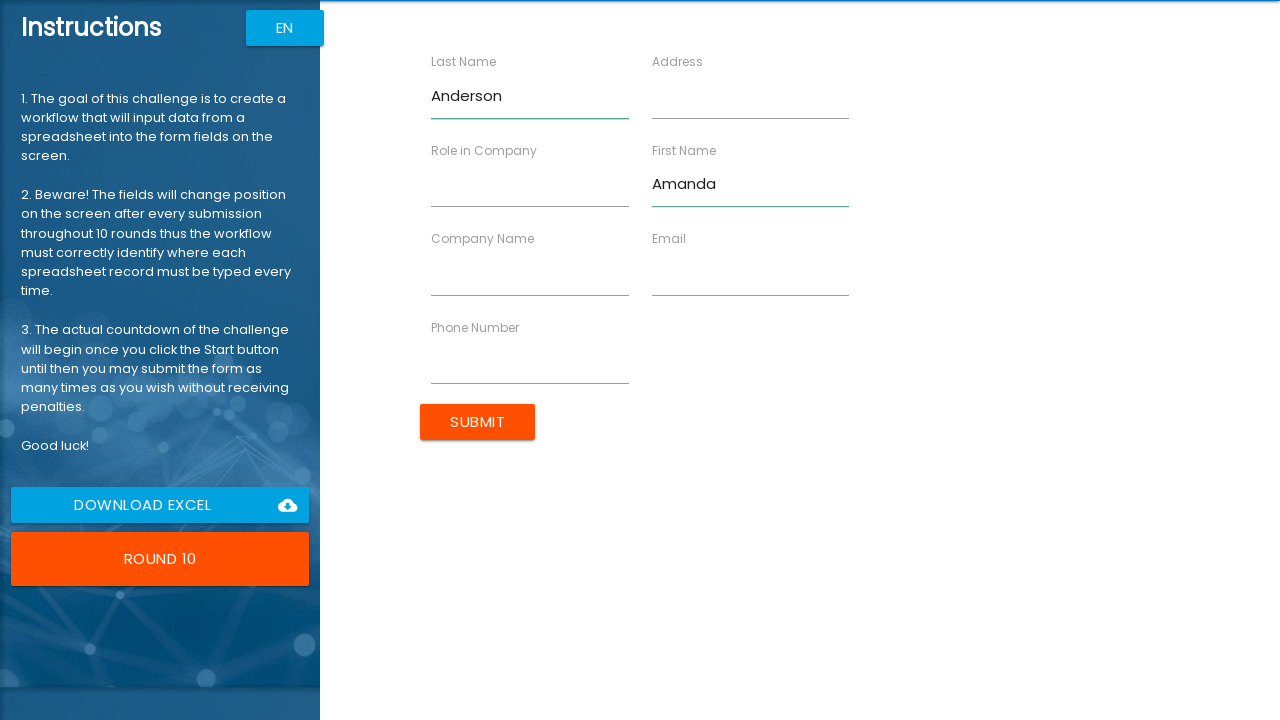

Filled Company Name with 'Modern Inc' in round 10 on //label[contains(text(), 'Company Name')]/../input
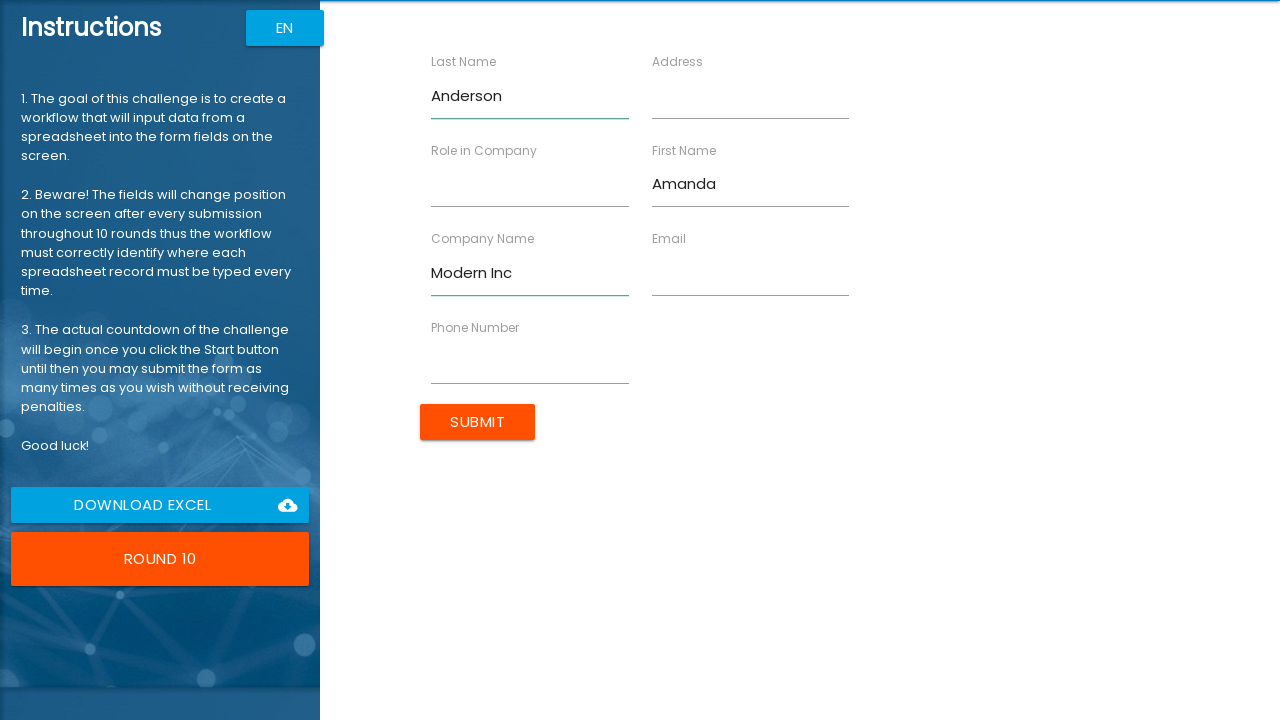

Filled Role in Company with 'Specialist' in round 10 on //label[contains(text(), 'Role in Company')]/../input
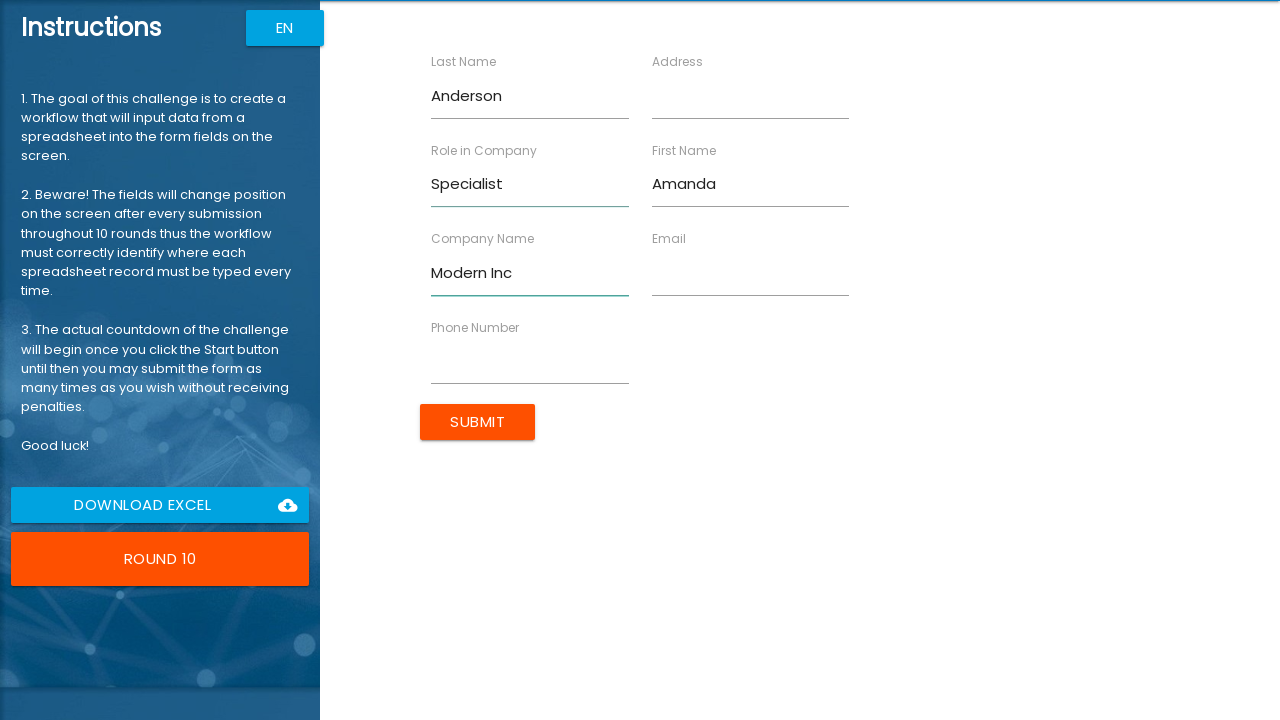

Filled Address with '741 Spruce Blvd' in round 10 on //label[contains(text(), 'Address')]/../input
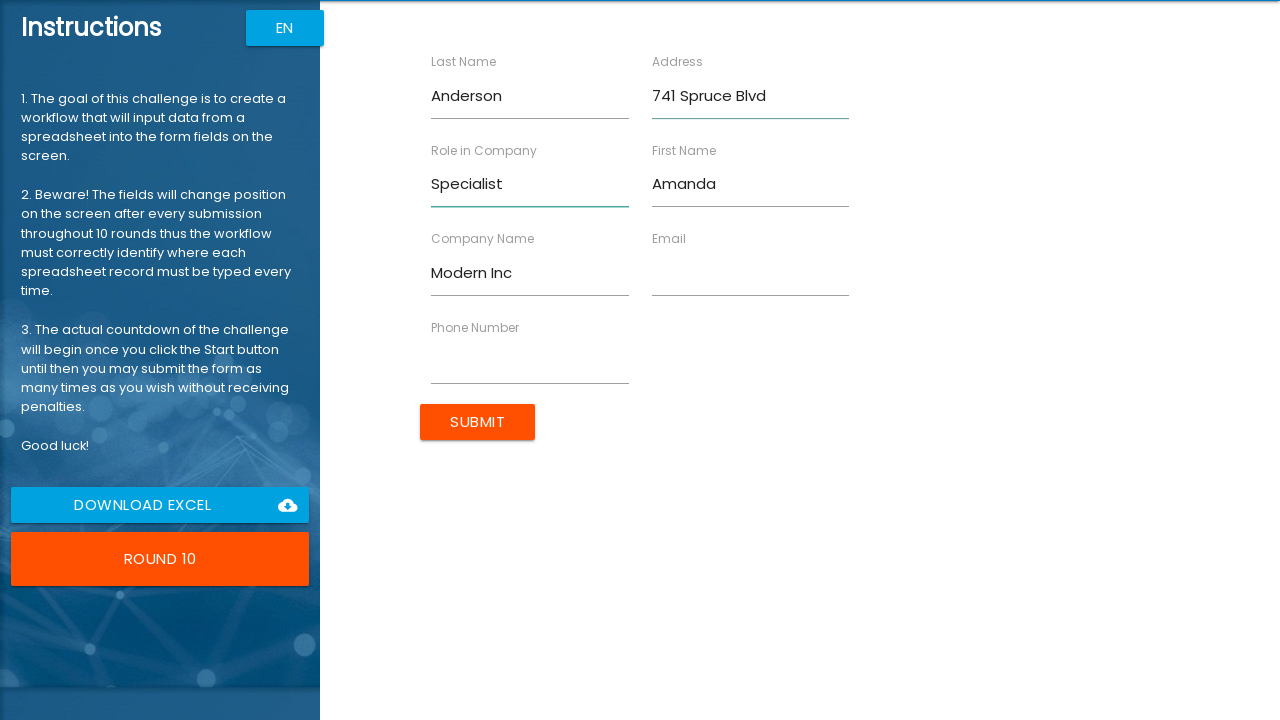

Filled Email with 'amanda.a@example.com' in round 10 on //label[contains(text(), 'Email')]/../input
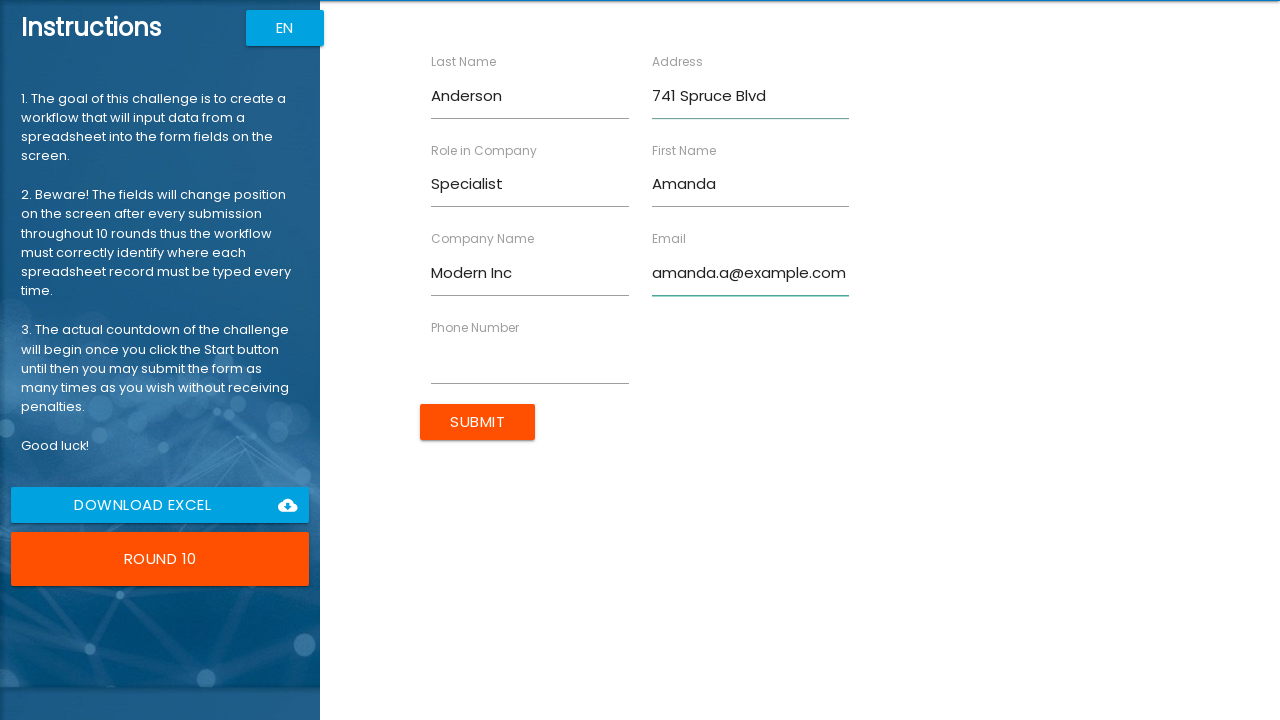

Filled Phone Number with '555-0110' in round 10 on //label[contains(text(), 'Phone Number')]/../input
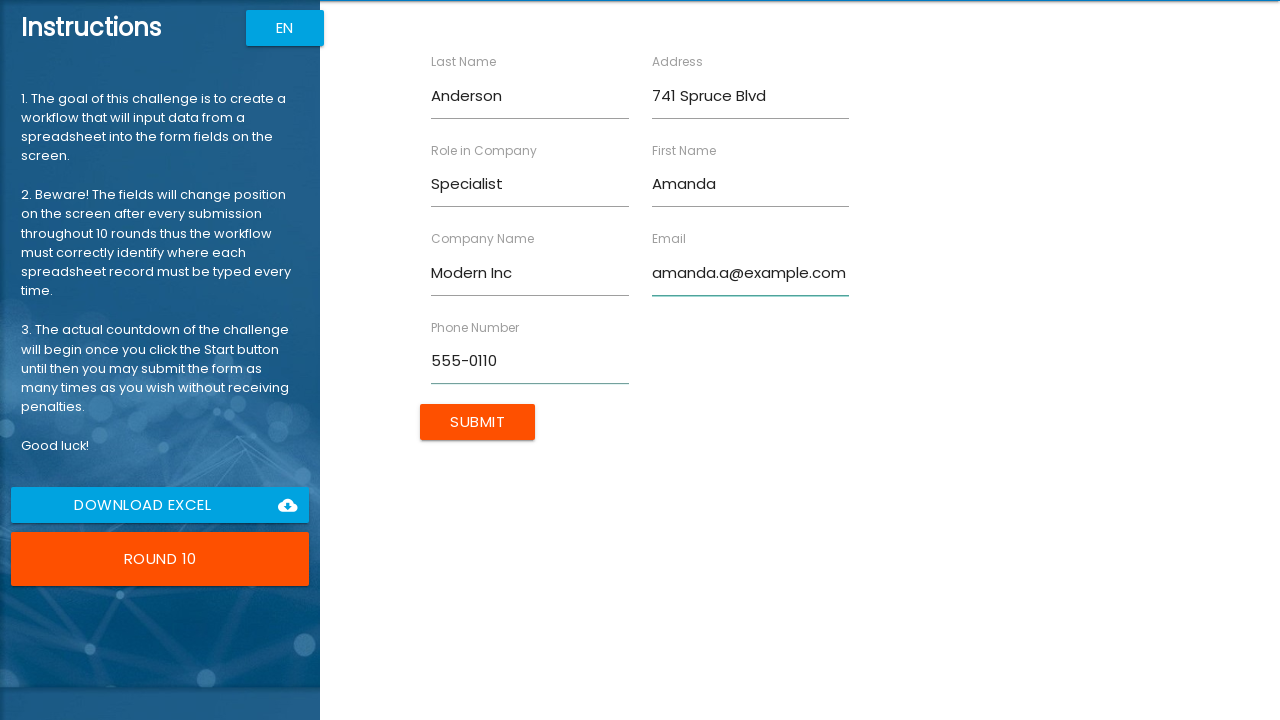

Submitted form for round 10 at (478, 422) on xpath=//input[@value='Submit']
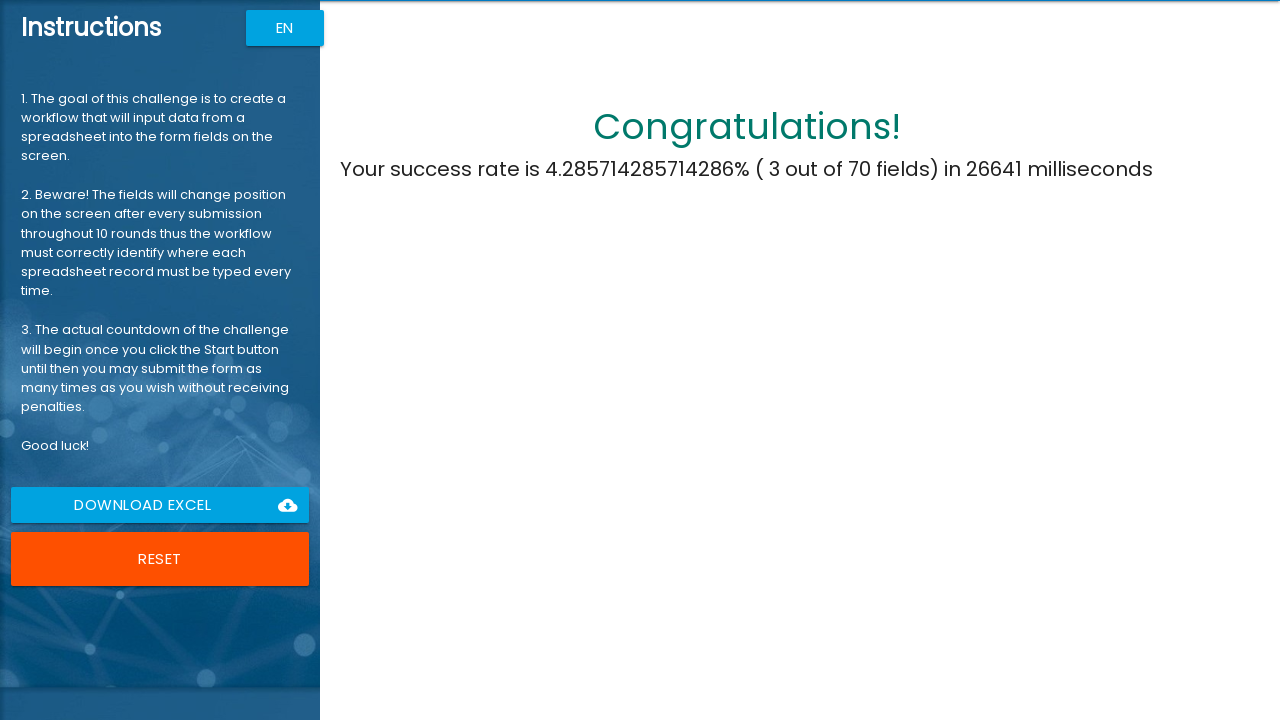

RPA Challenge completed successfully - Congratulations message displayed
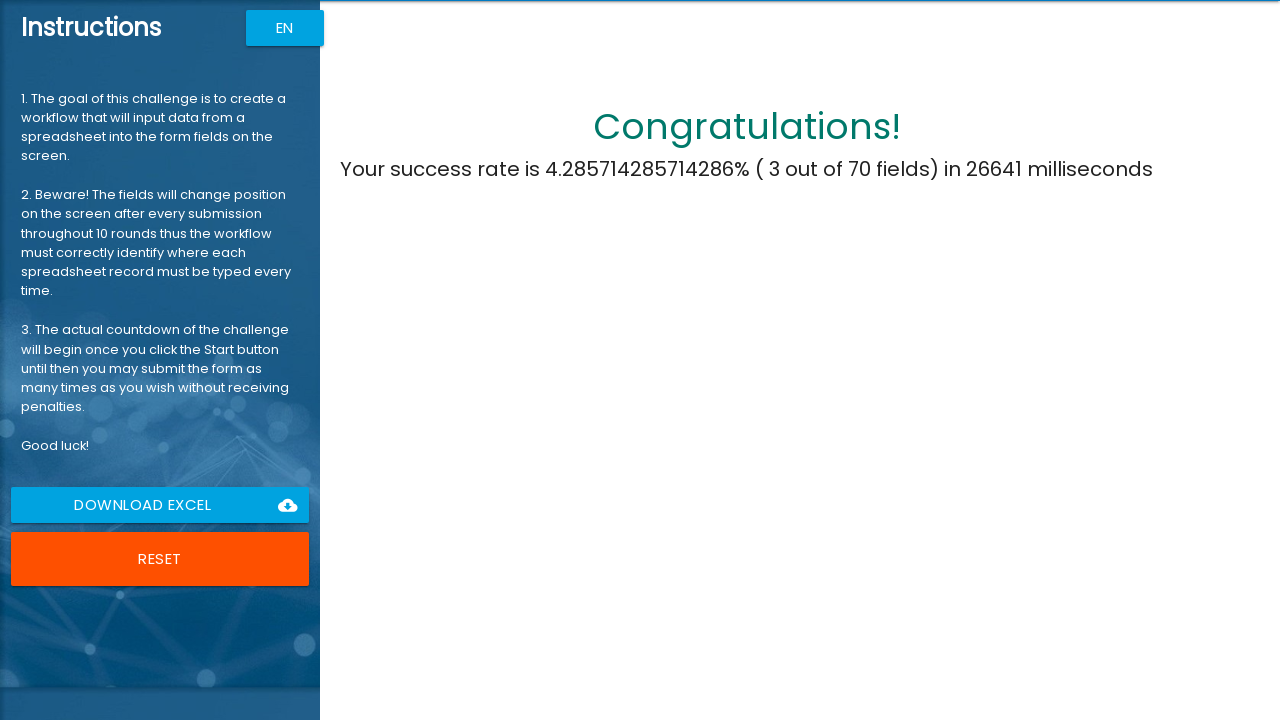

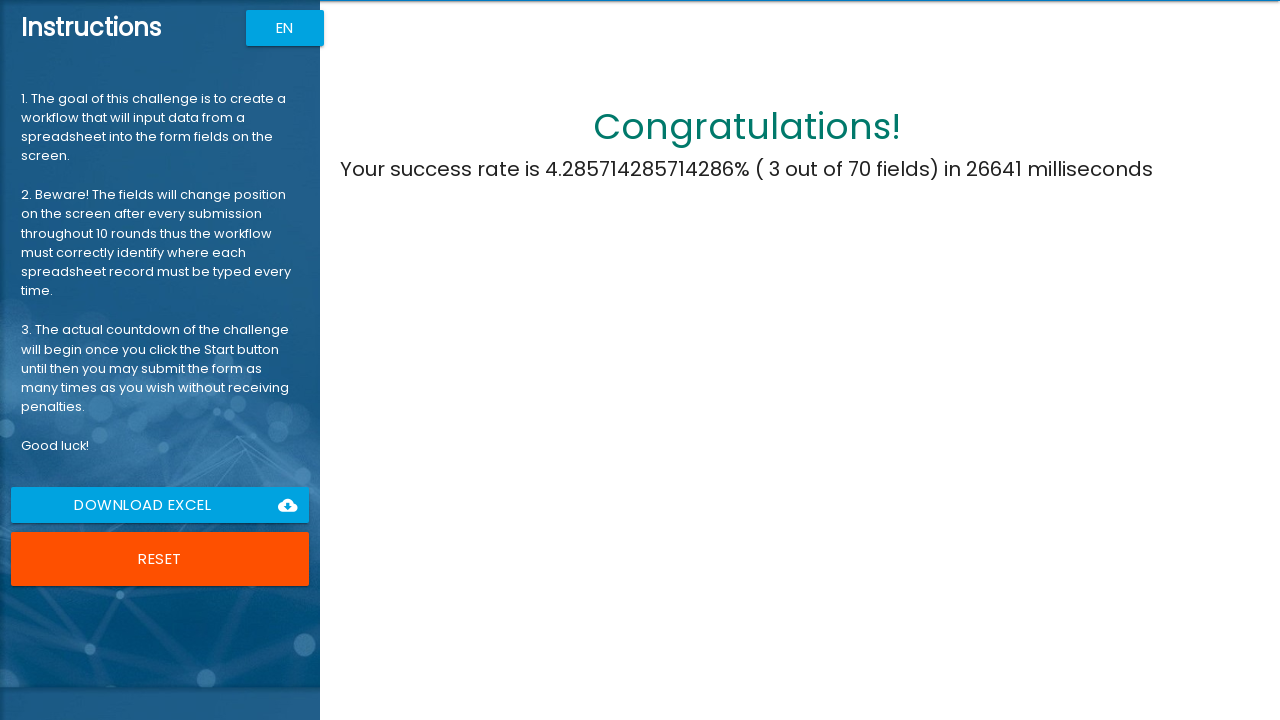